Tests filling a large form by entering text into all input fields and submitting the form by clicking the submit button.

Starting URL: http://suninjuly.github.io/huge_form.html

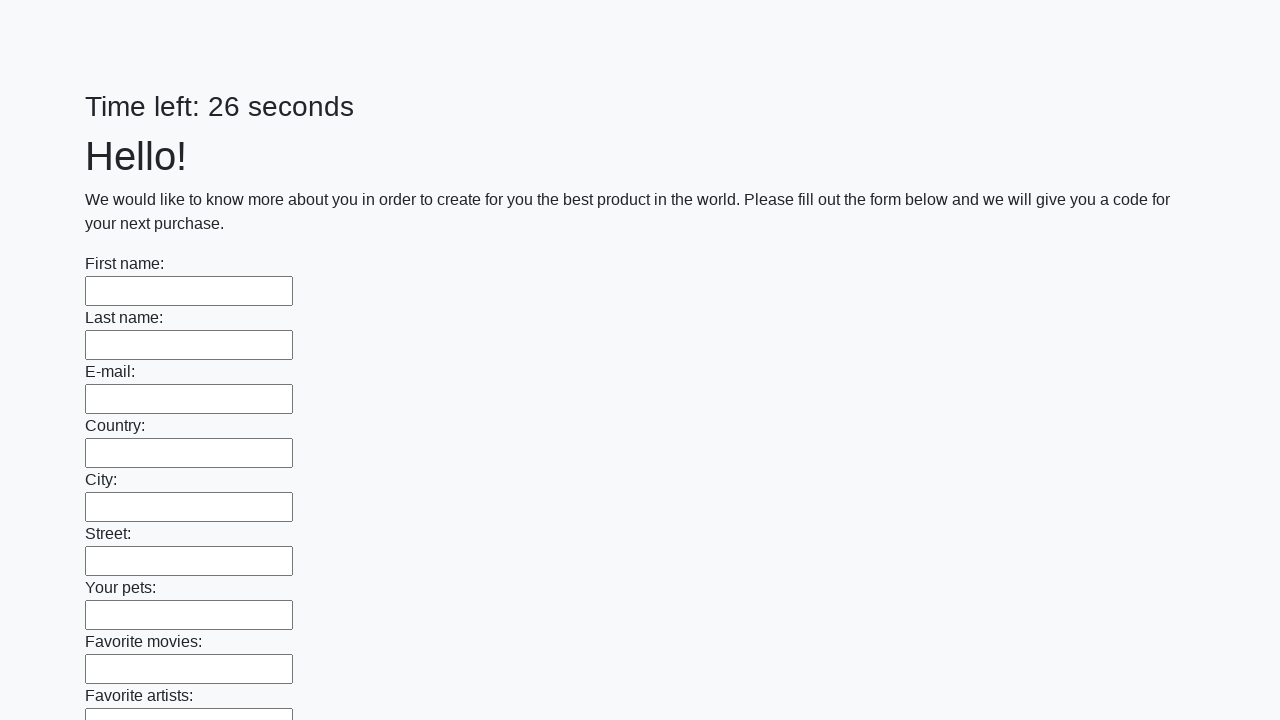

Navigated to huge form page
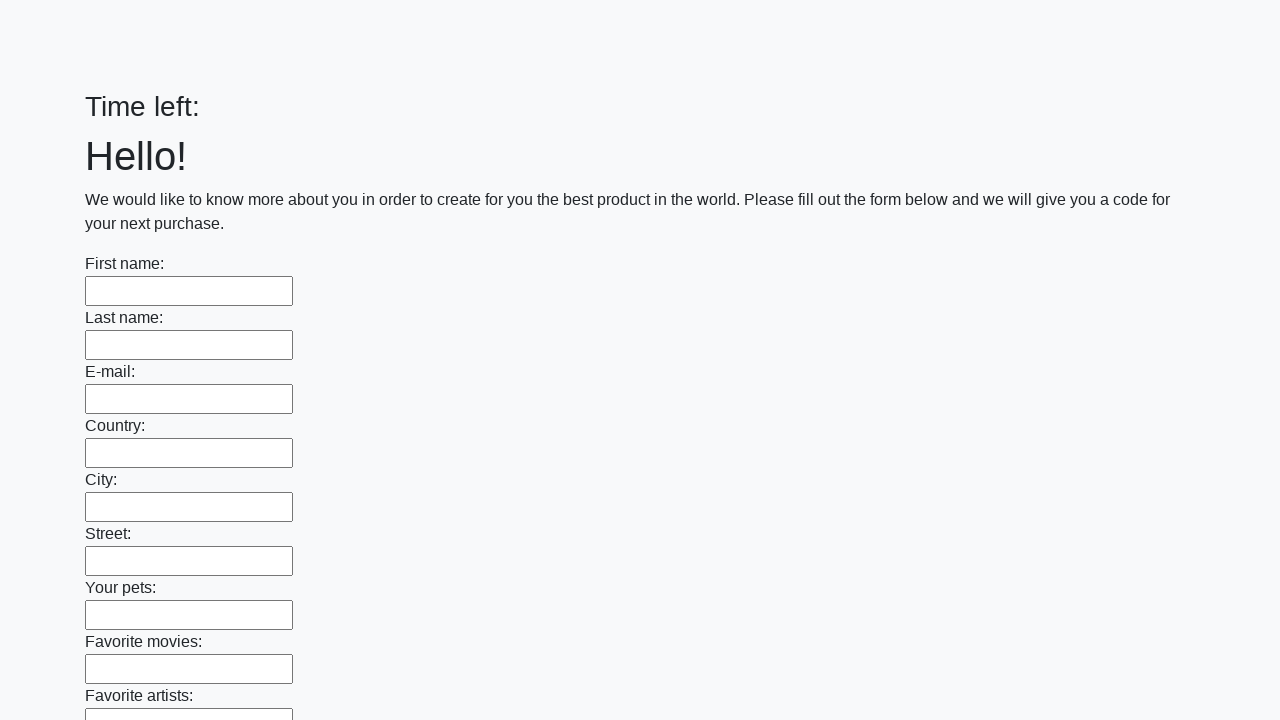

Filled an input field with 'Sample Answer 123' on input >> nth=0
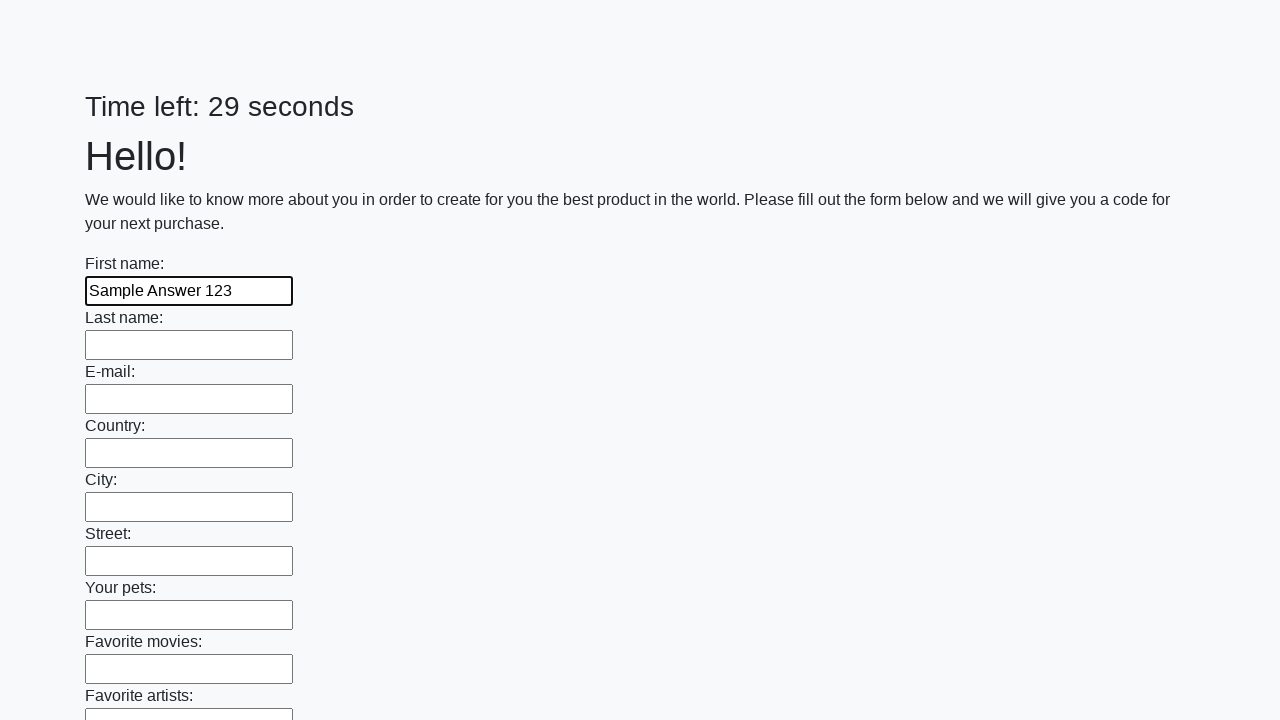

Filled an input field with 'Sample Answer 123' on input >> nth=1
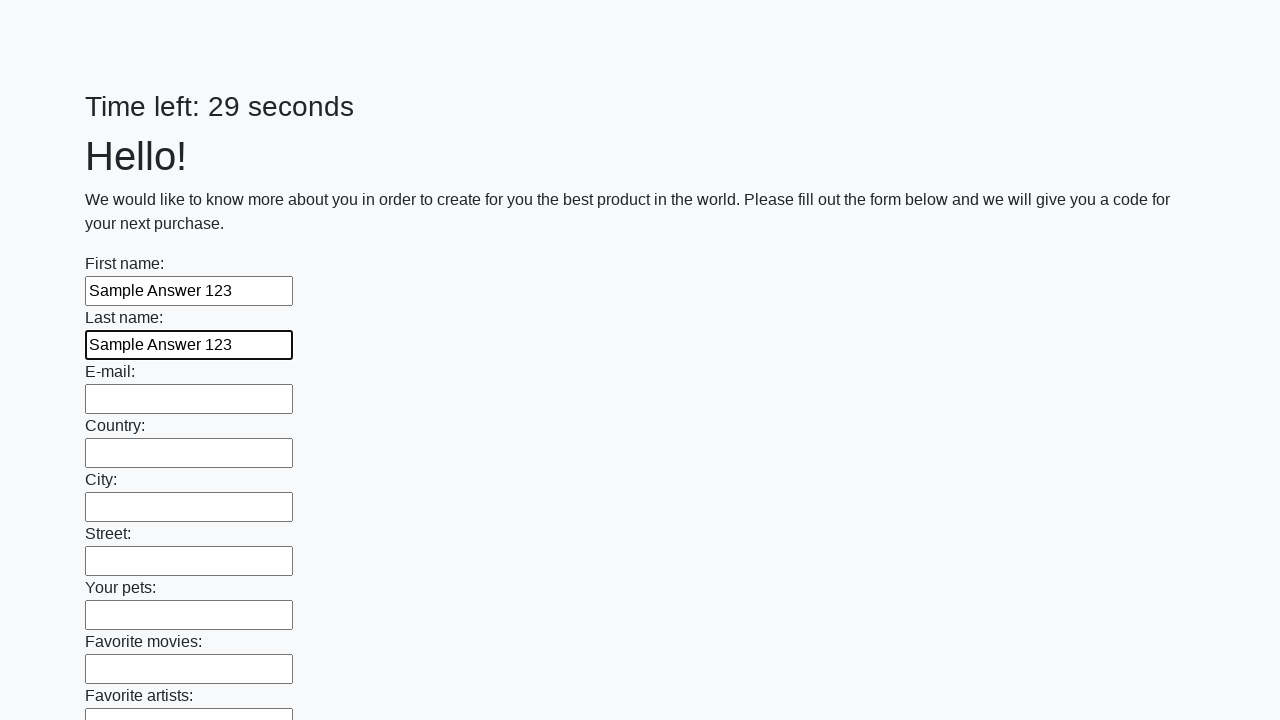

Filled an input field with 'Sample Answer 123' on input >> nth=2
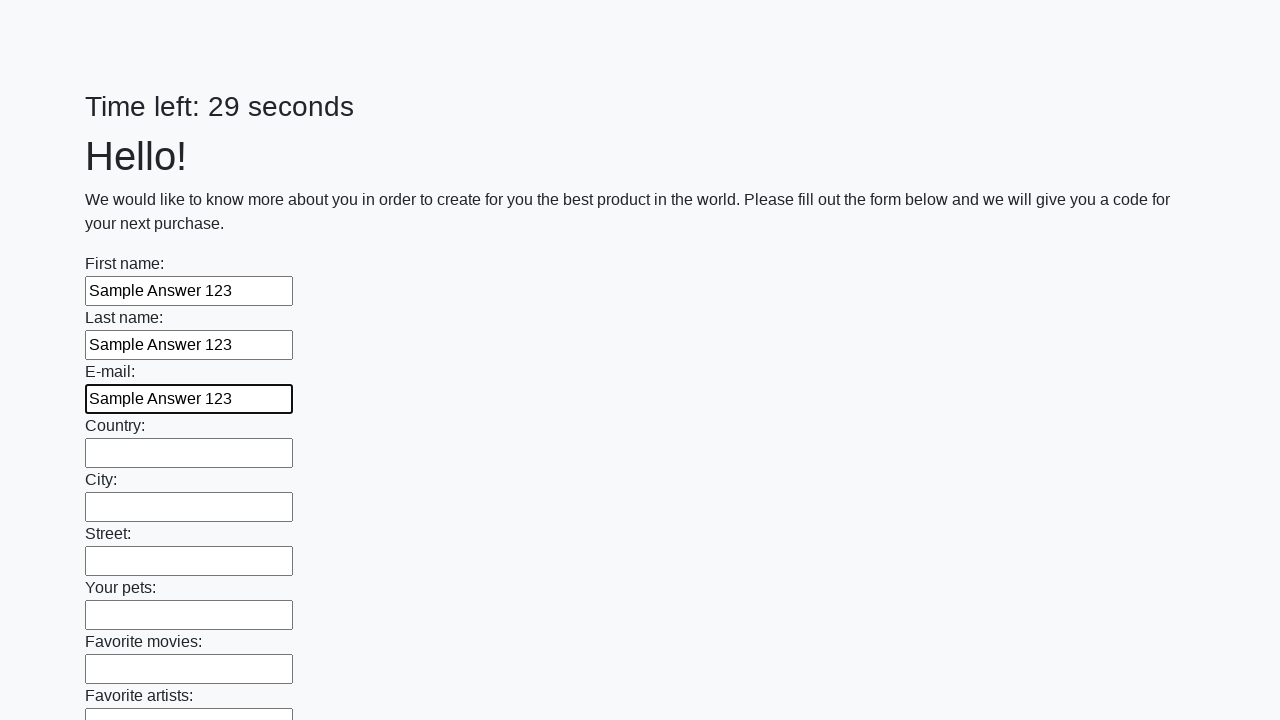

Filled an input field with 'Sample Answer 123' on input >> nth=3
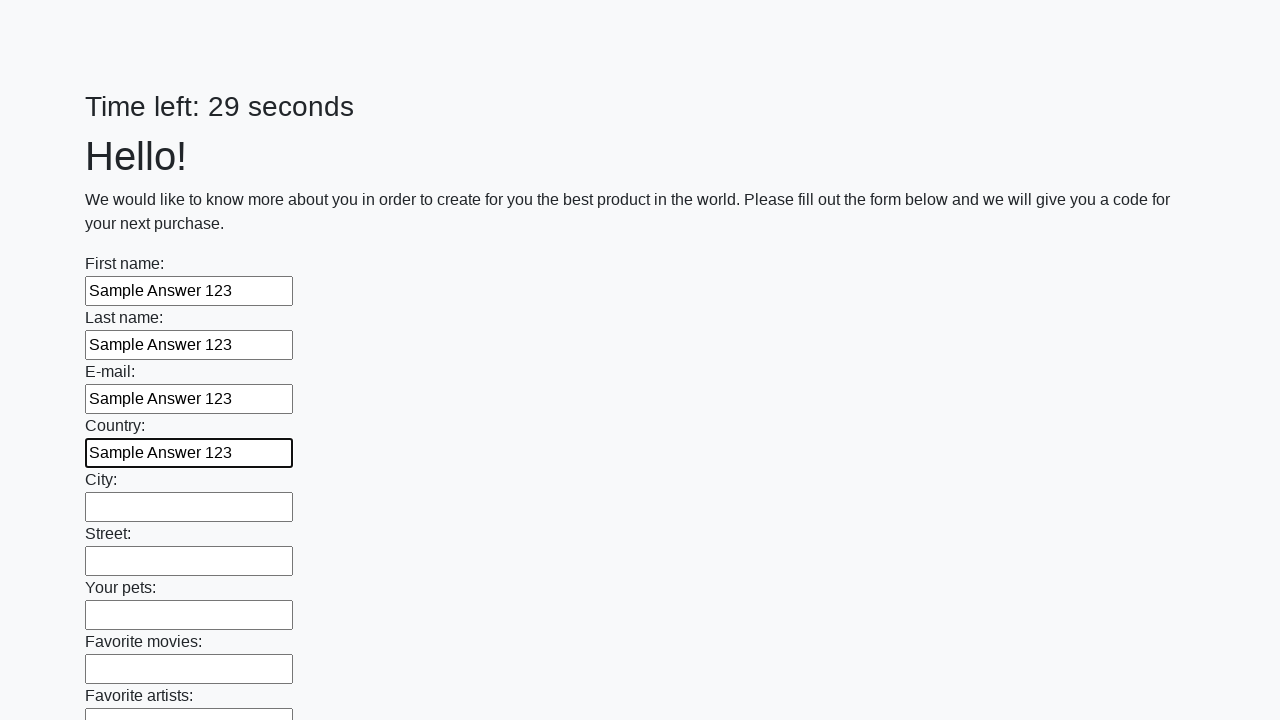

Filled an input field with 'Sample Answer 123' on input >> nth=4
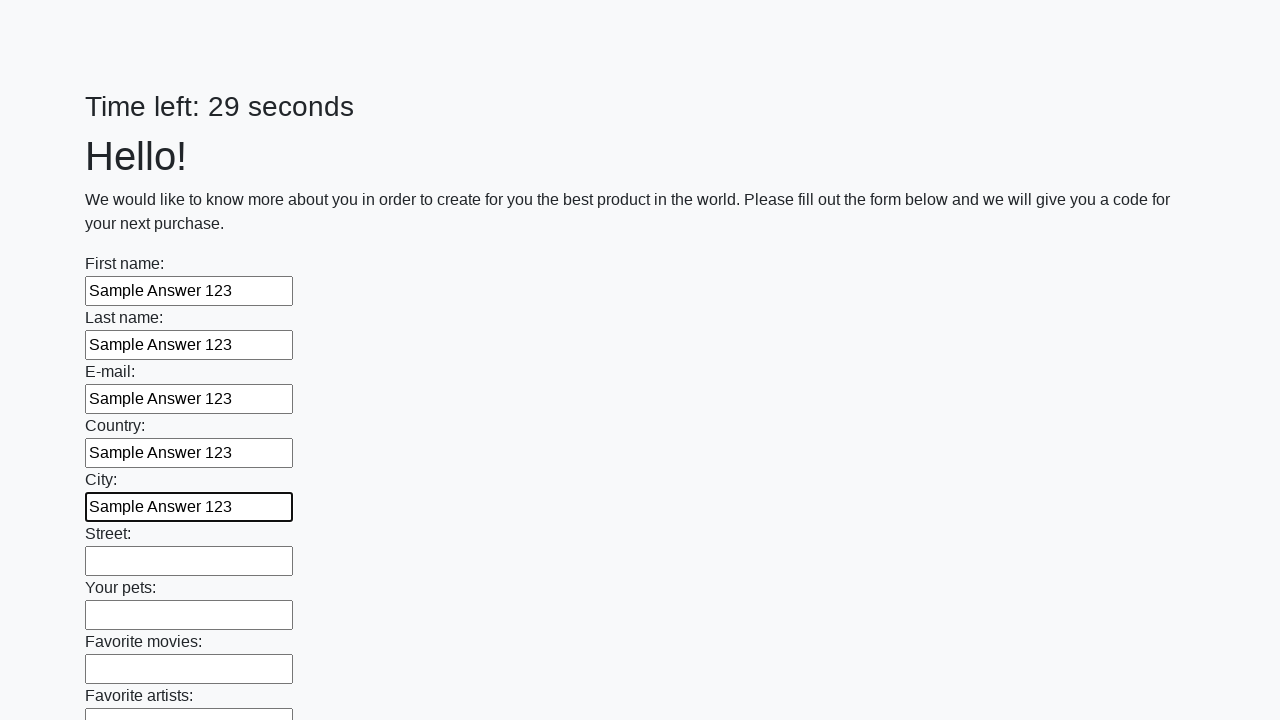

Filled an input field with 'Sample Answer 123' on input >> nth=5
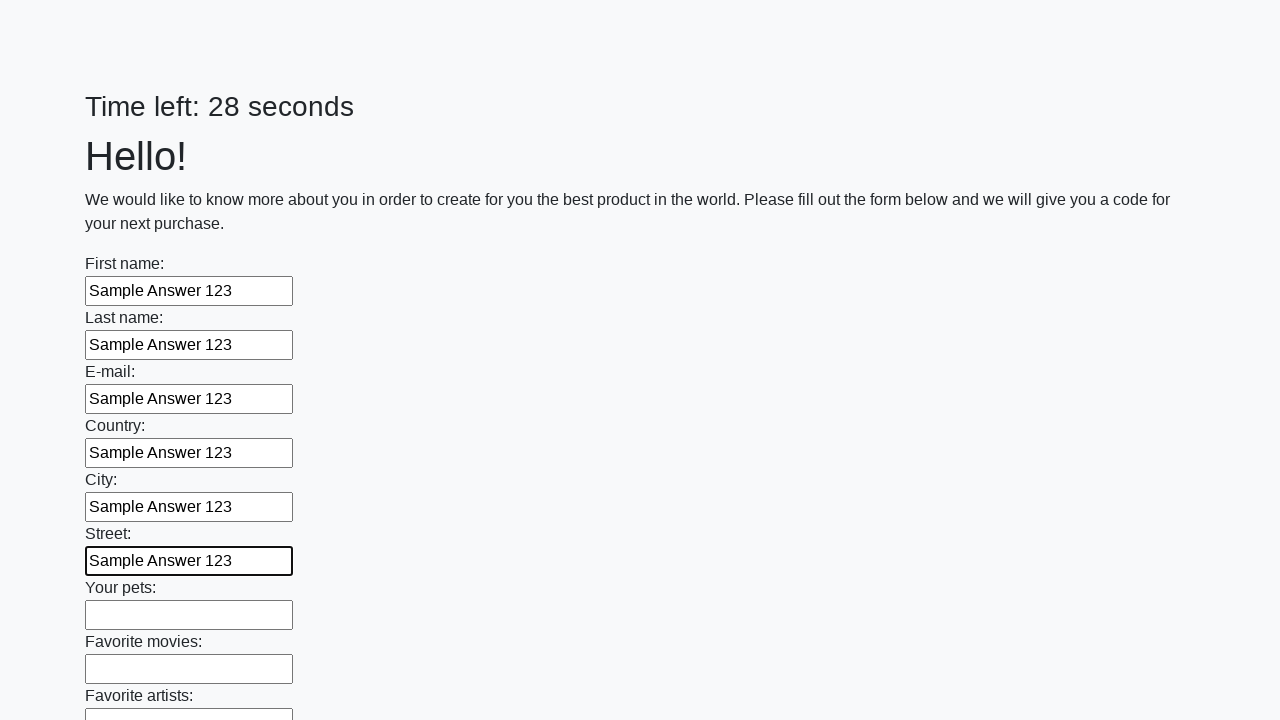

Filled an input field with 'Sample Answer 123' on input >> nth=6
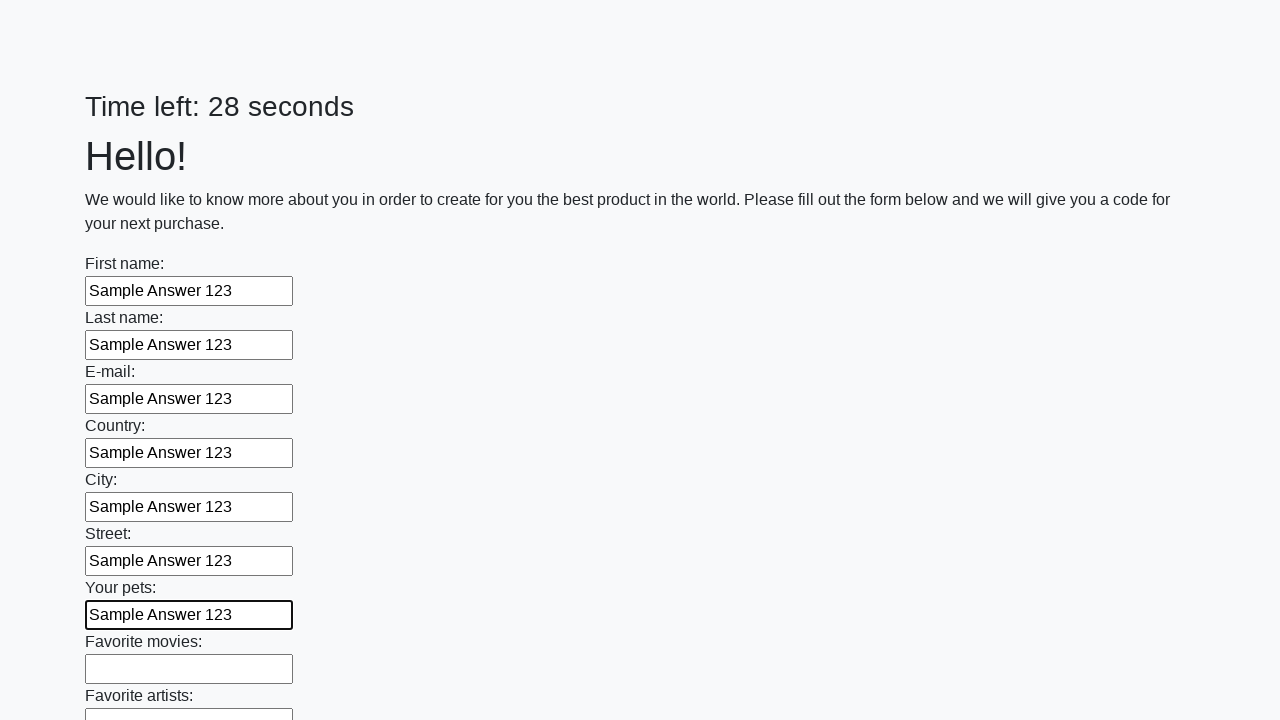

Filled an input field with 'Sample Answer 123' on input >> nth=7
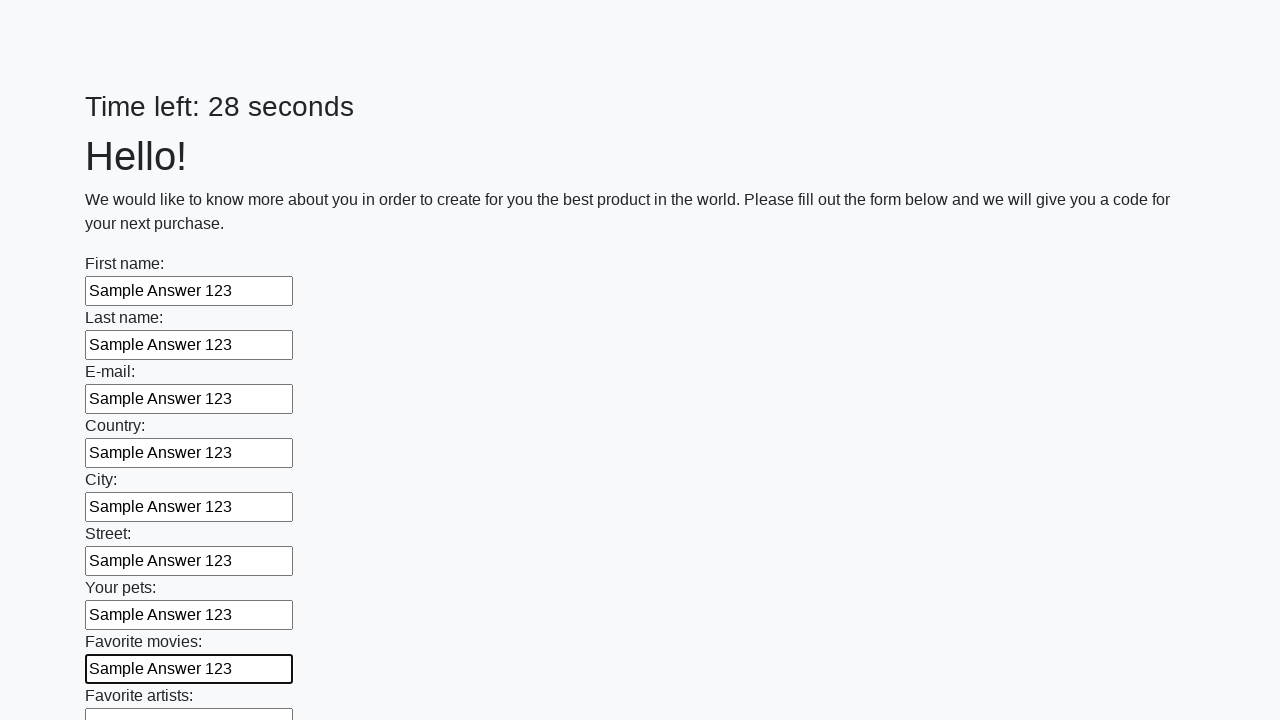

Filled an input field with 'Sample Answer 123' on input >> nth=8
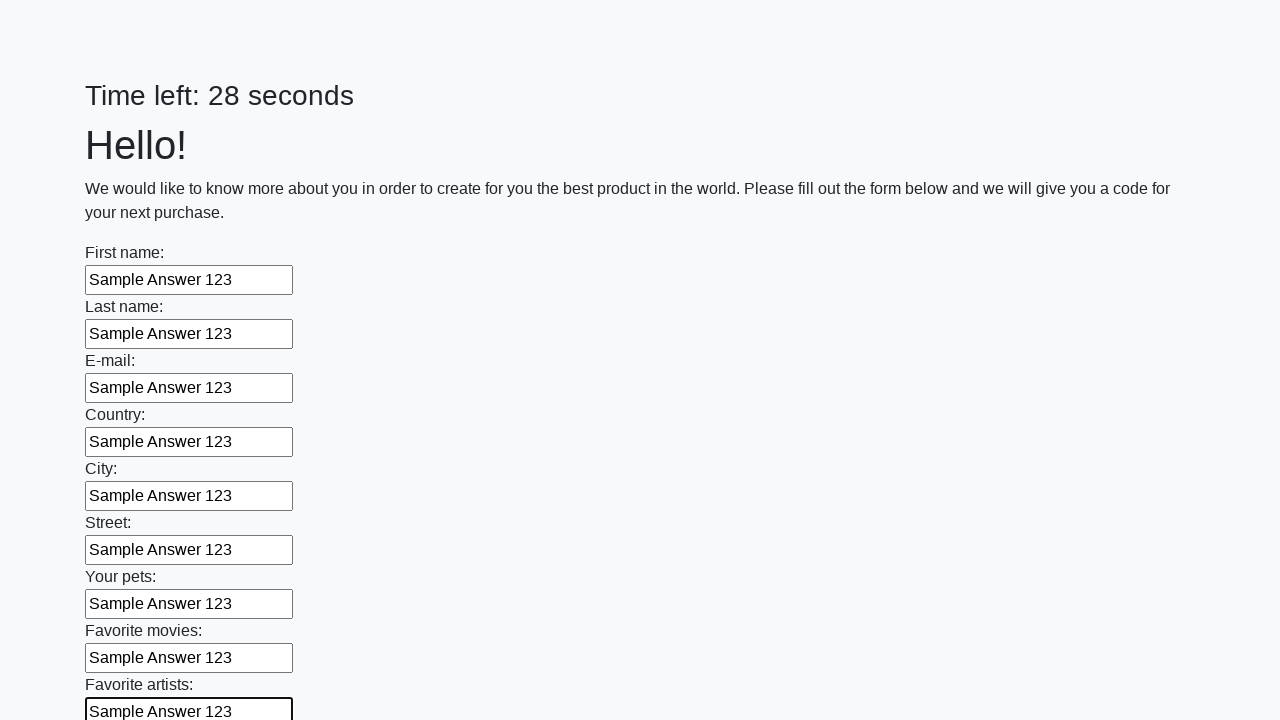

Filled an input field with 'Sample Answer 123' on input >> nth=9
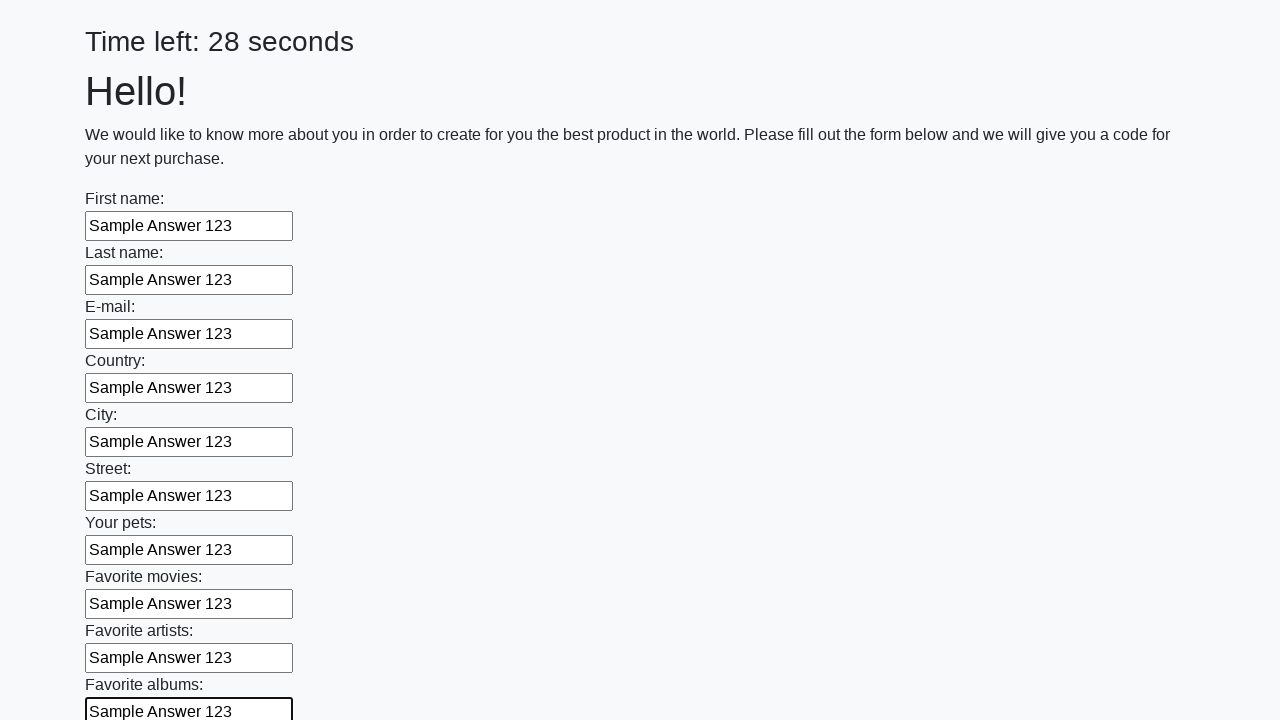

Filled an input field with 'Sample Answer 123' on input >> nth=10
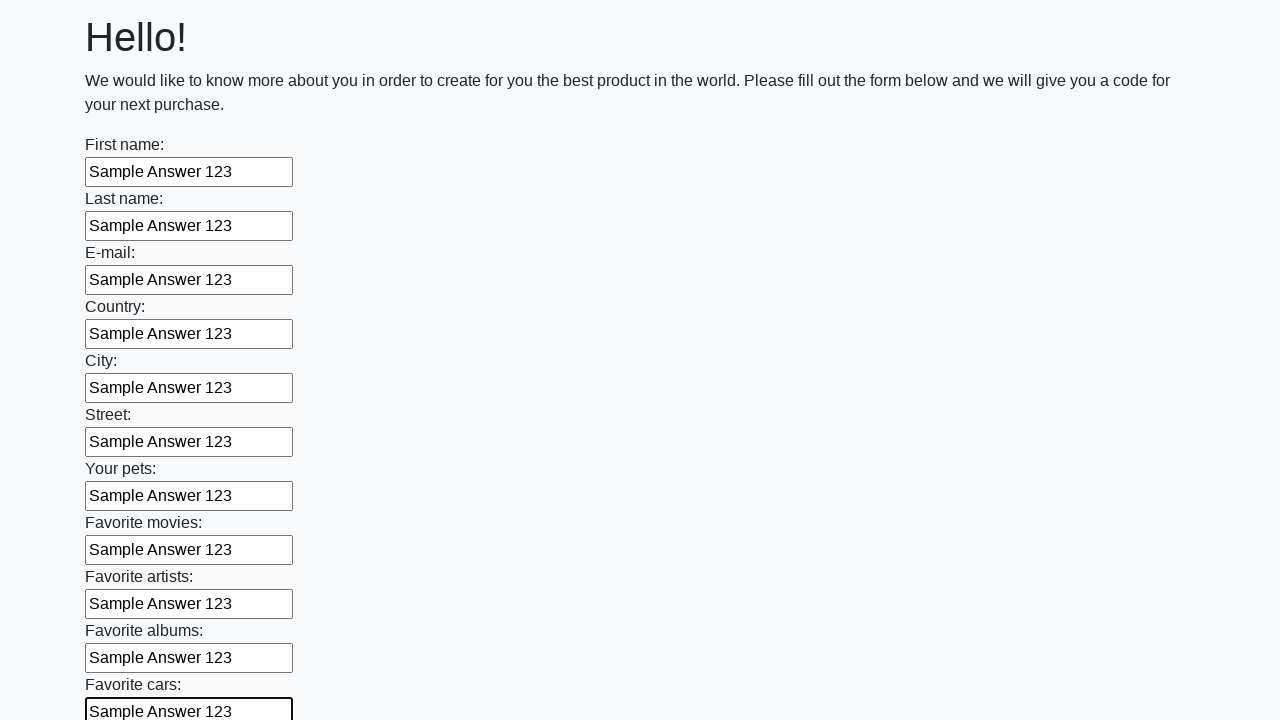

Filled an input field with 'Sample Answer 123' on input >> nth=11
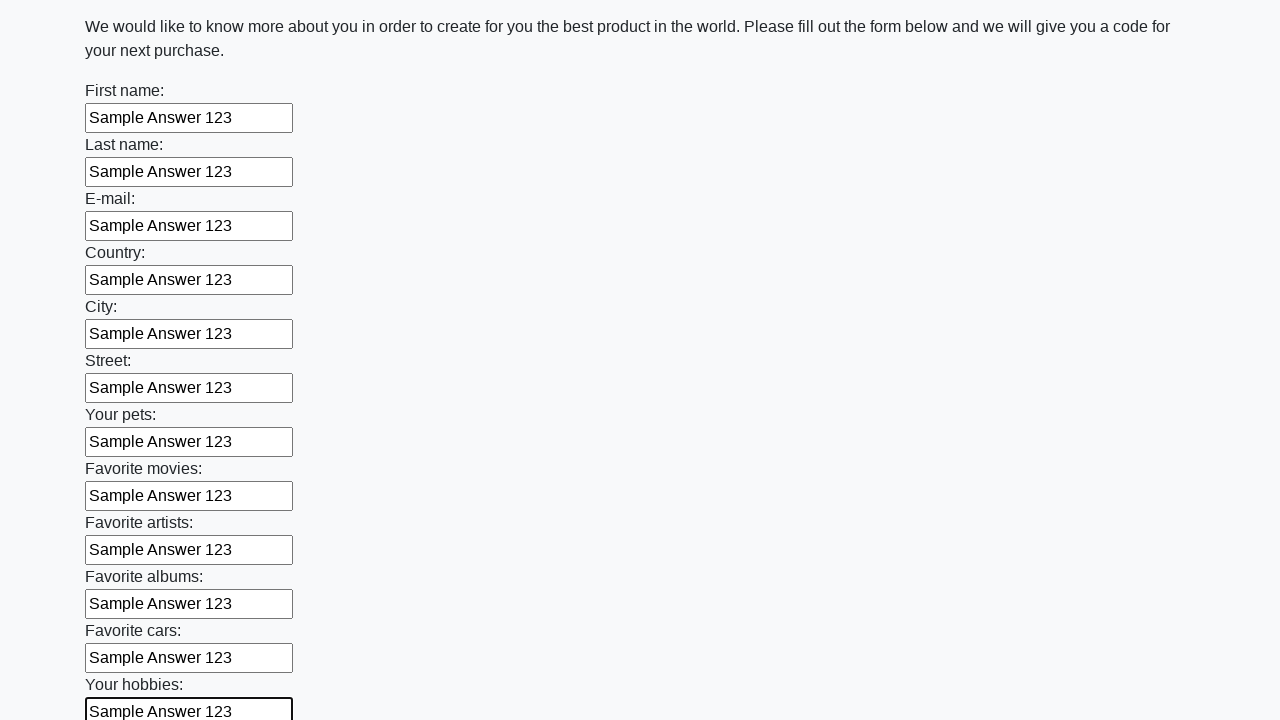

Filled an input field with 'Sample Answer 123' on input >> nth=12
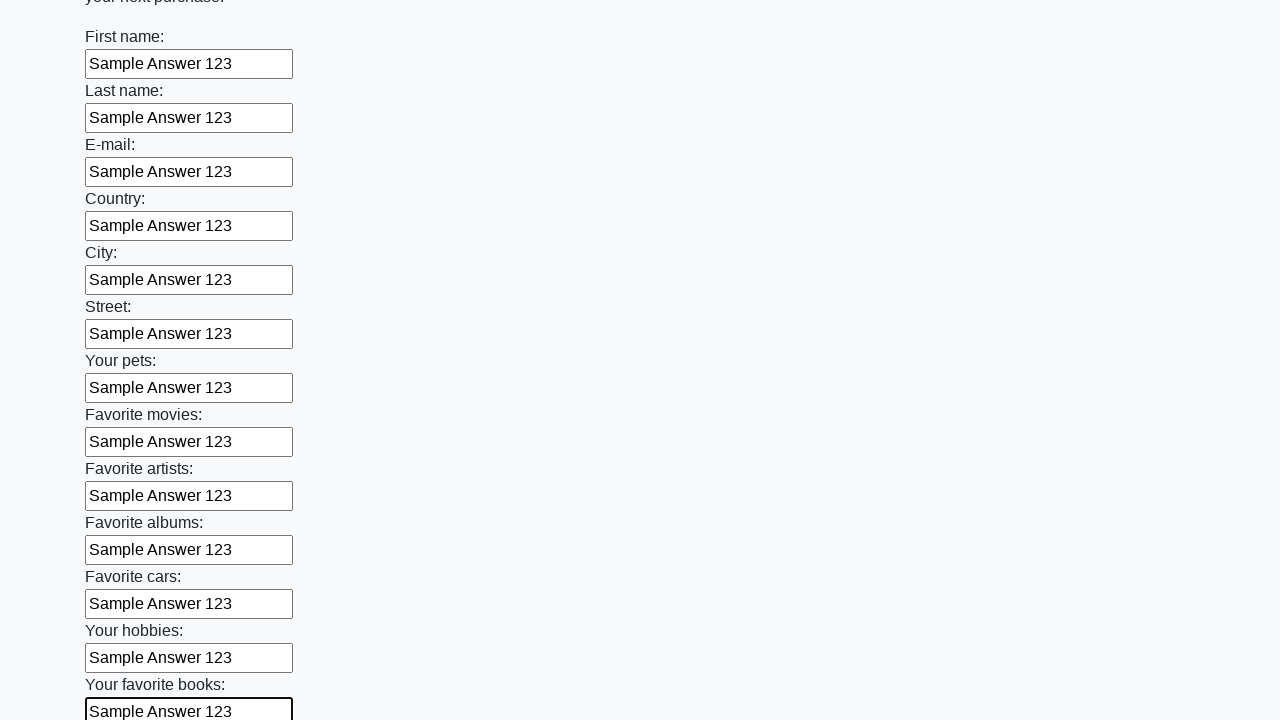

Filled an input field with 'Sample Answer 123' on input >> nth=13
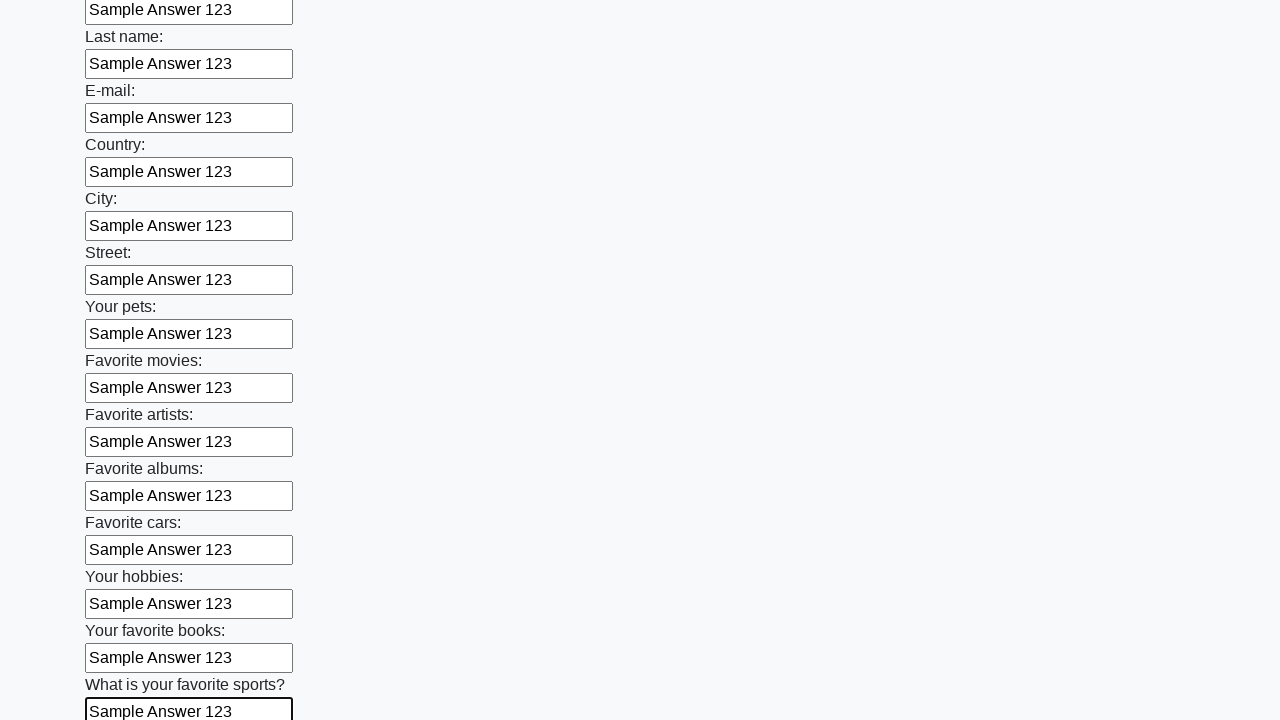

Filled an input field with 'Sample Answer 123' on input >> nth=14
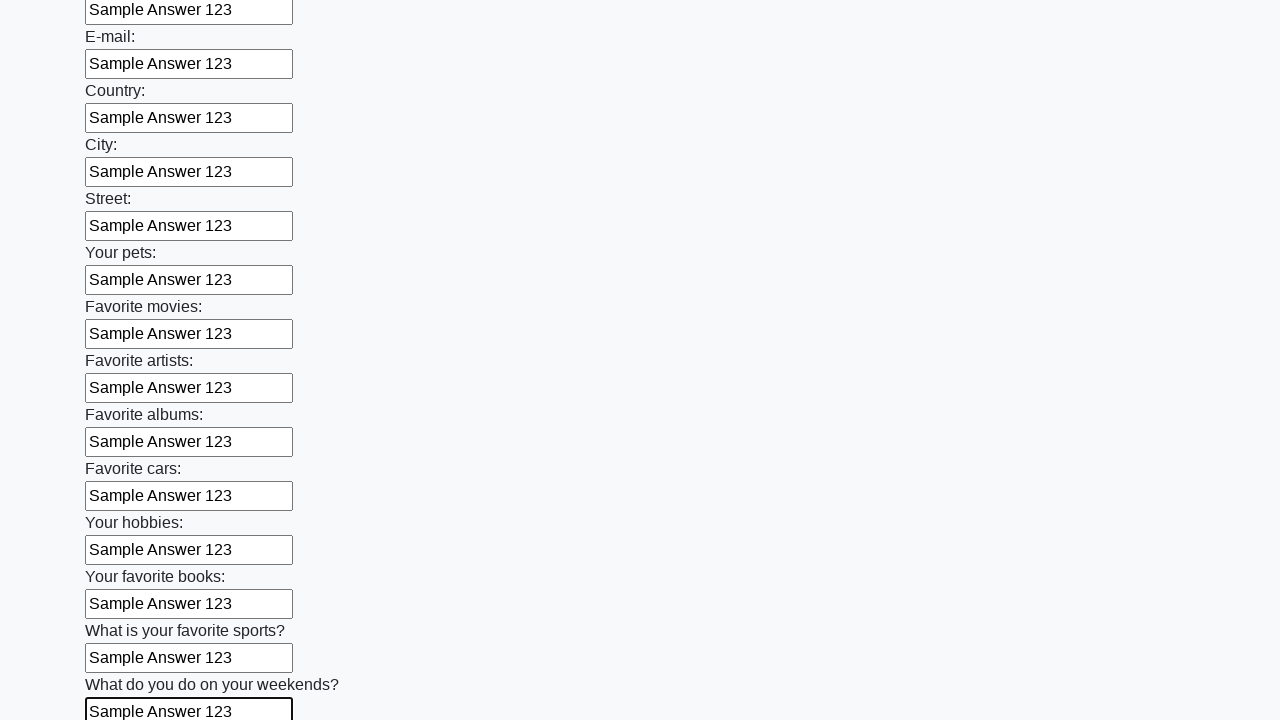

Filled an input field with 'Sample Answer 123' on input >> nth=15
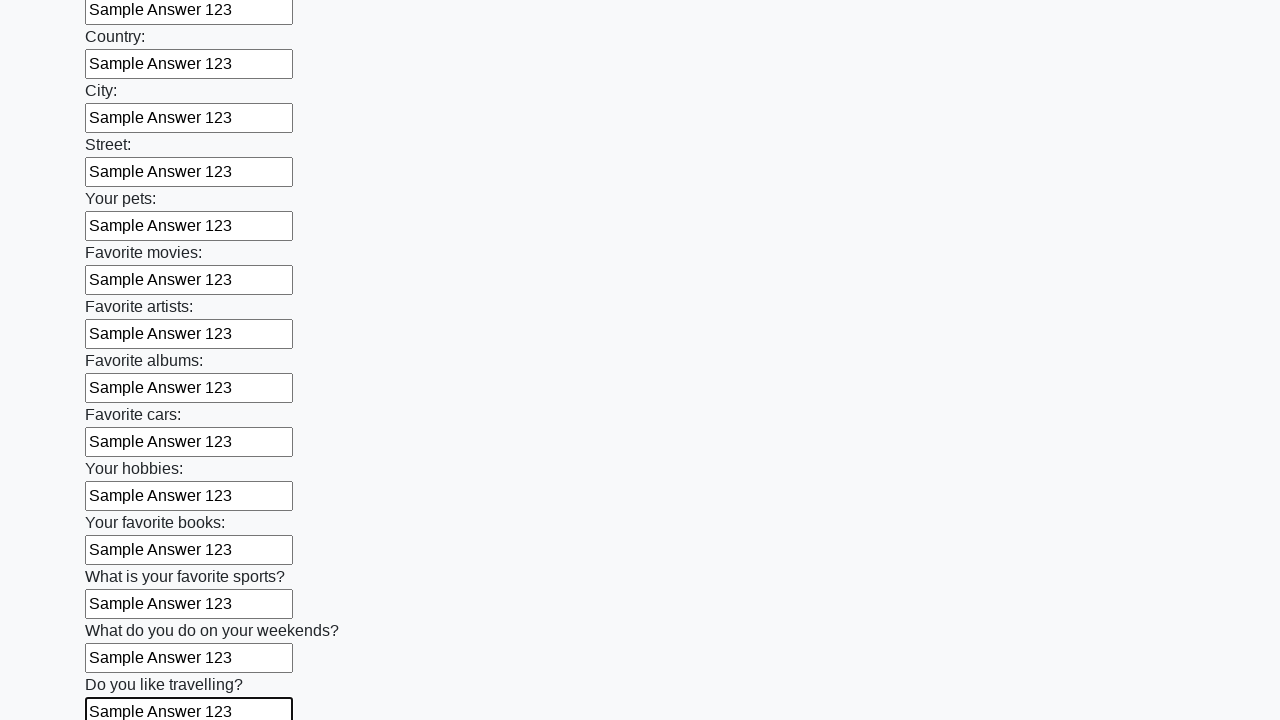

Filled an input field with 'Sample Answer 123' on input >> nth=16
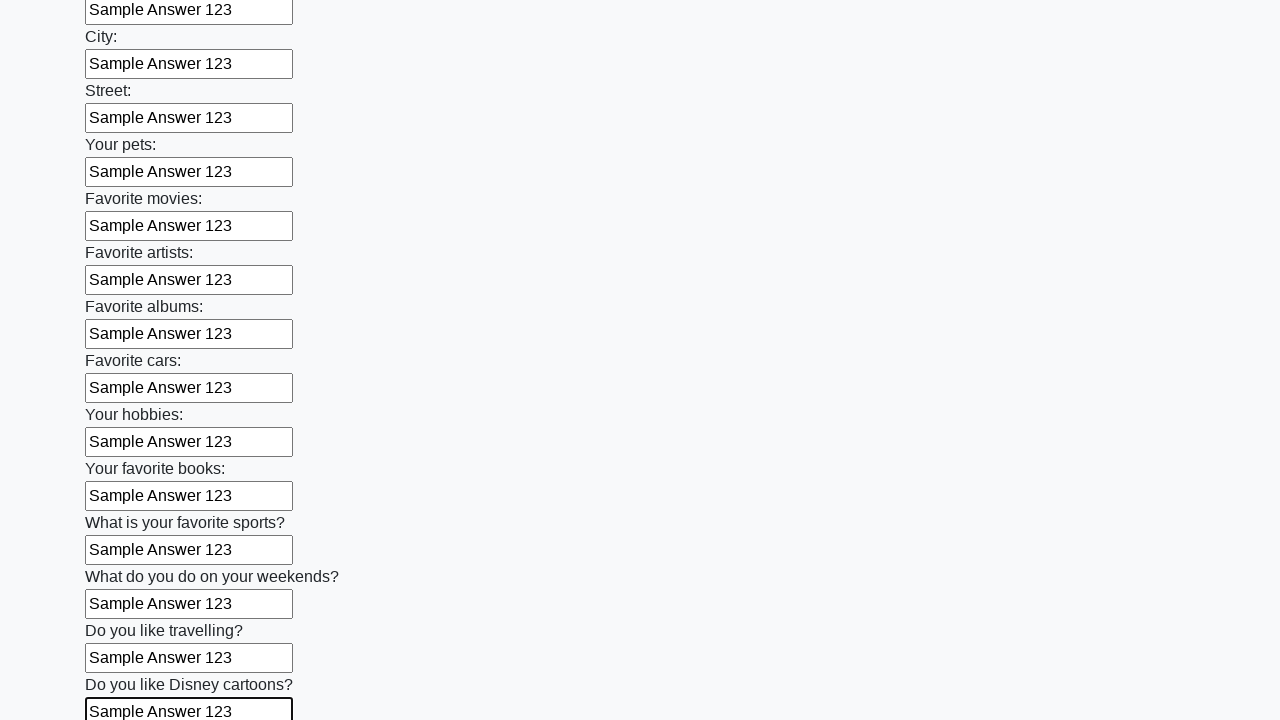

Filled an input field with 'Sample Answer 123' on input >> nth=17
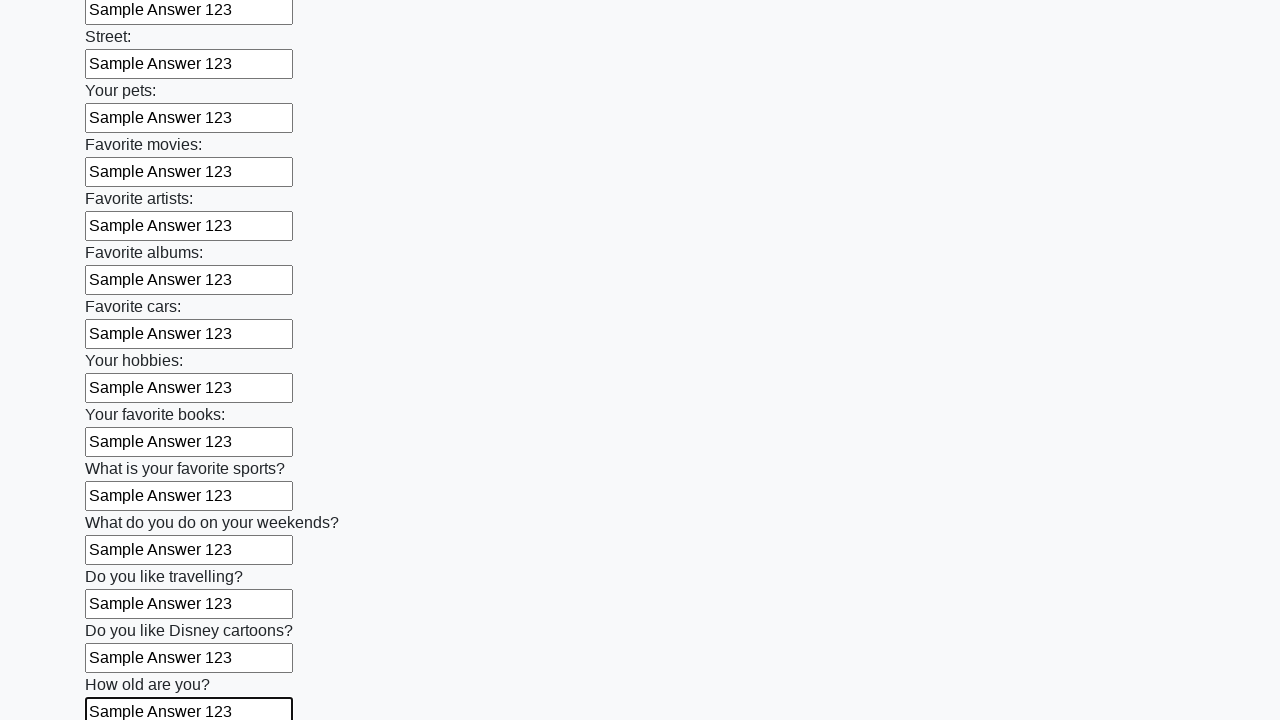

Filled an input field with 'Sample Answer 123' on input >> nth=18
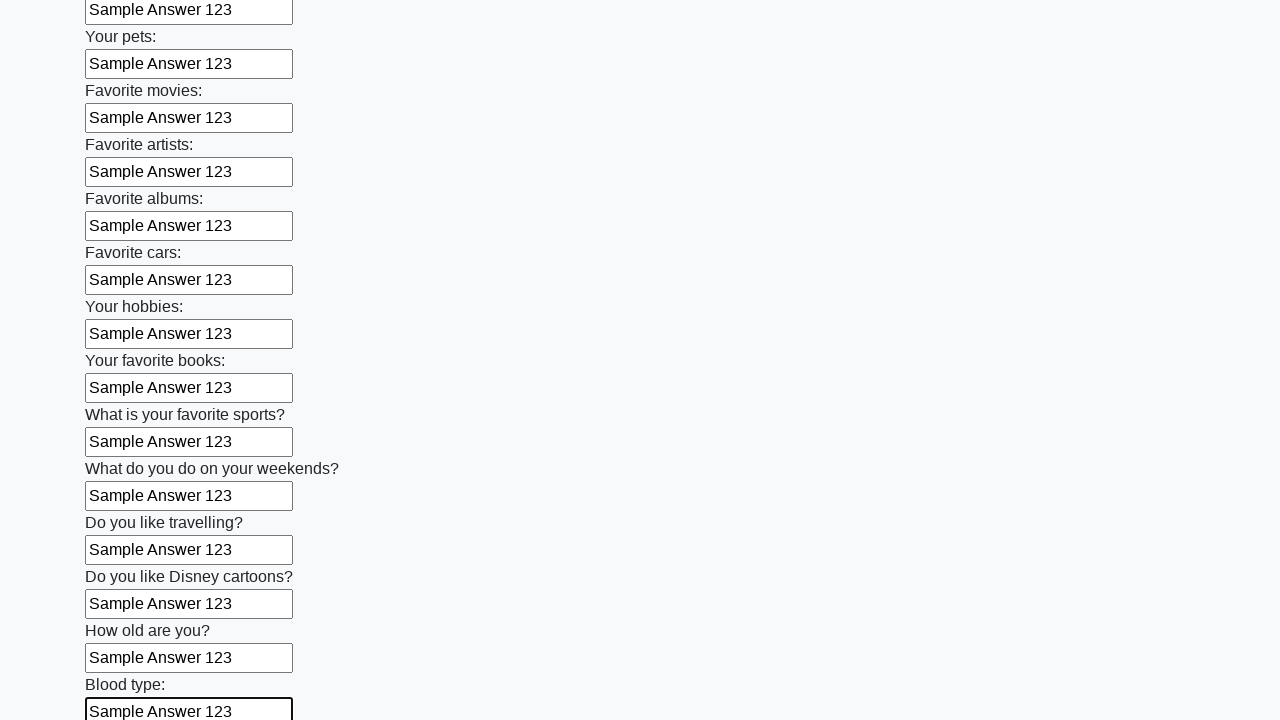

Filled an input field with 'Sample Answer 123' on input >> nth=19
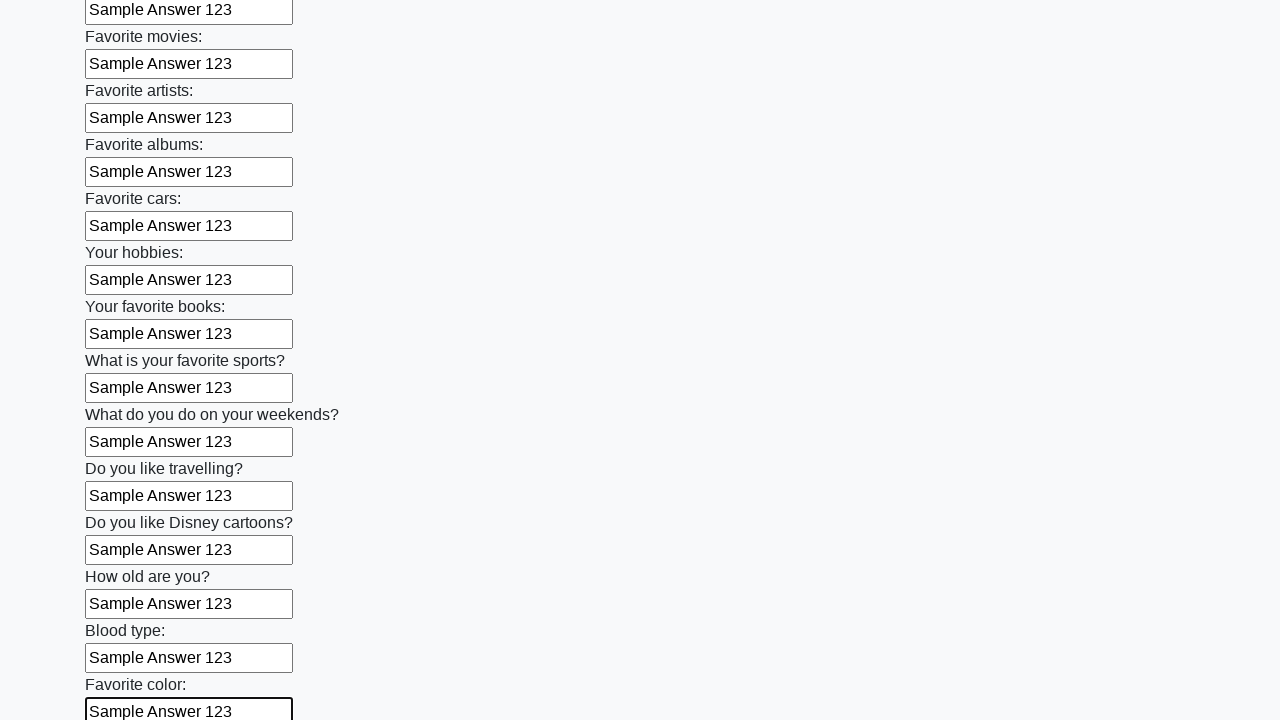

Filled an input field with 'Sample Answer 123' on input >> nth=20
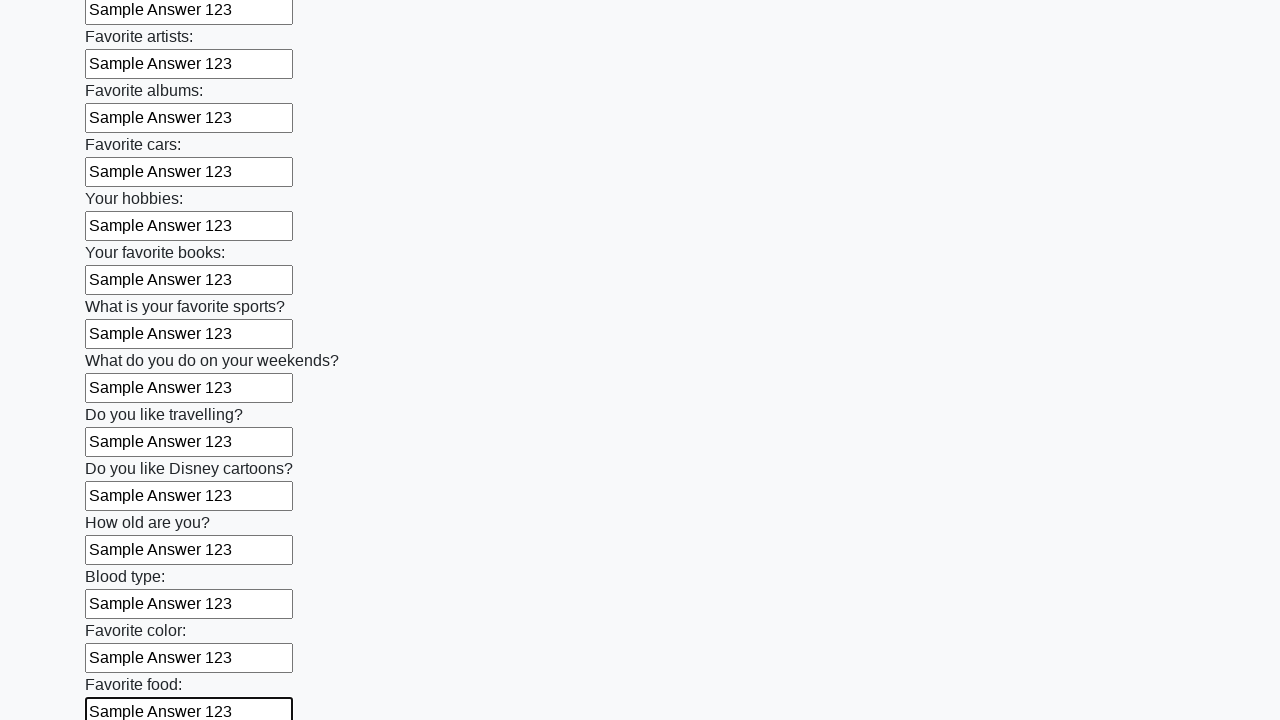

Filled an input field with 'Sample Answer 123' on input >> nth=21
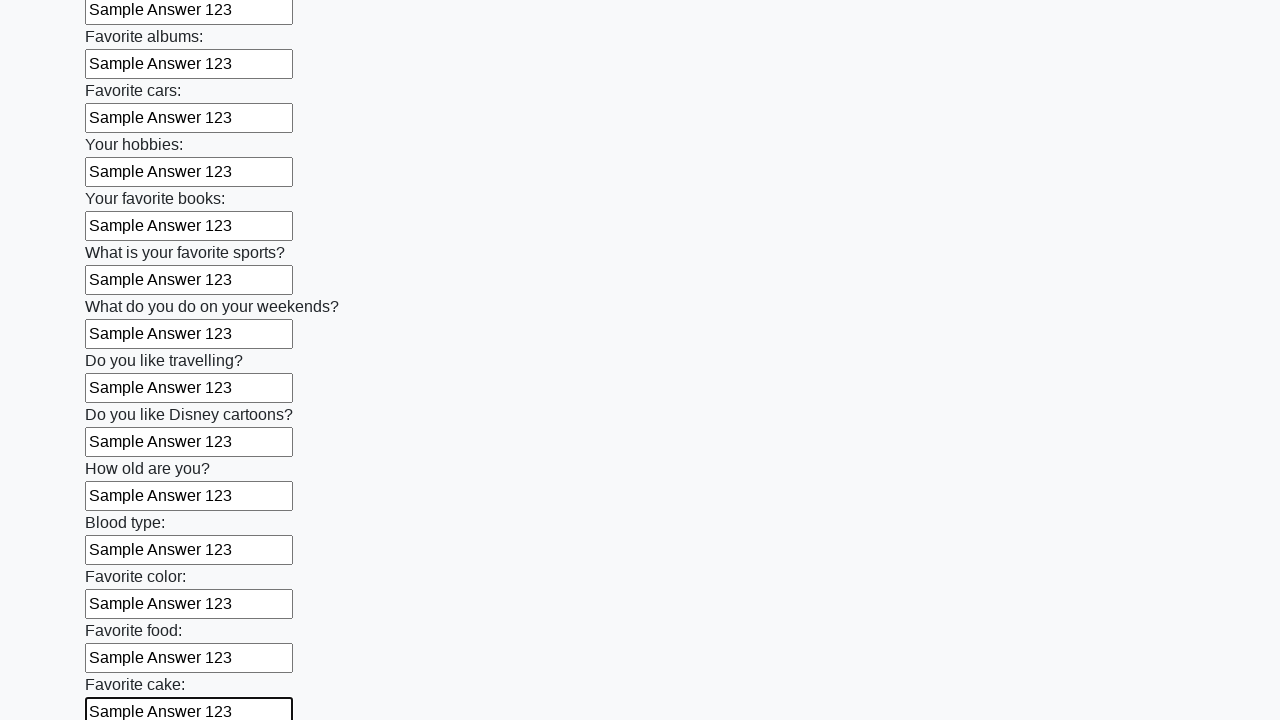

Filled an input field with 'Sample Answer 123' on input >> nth=22
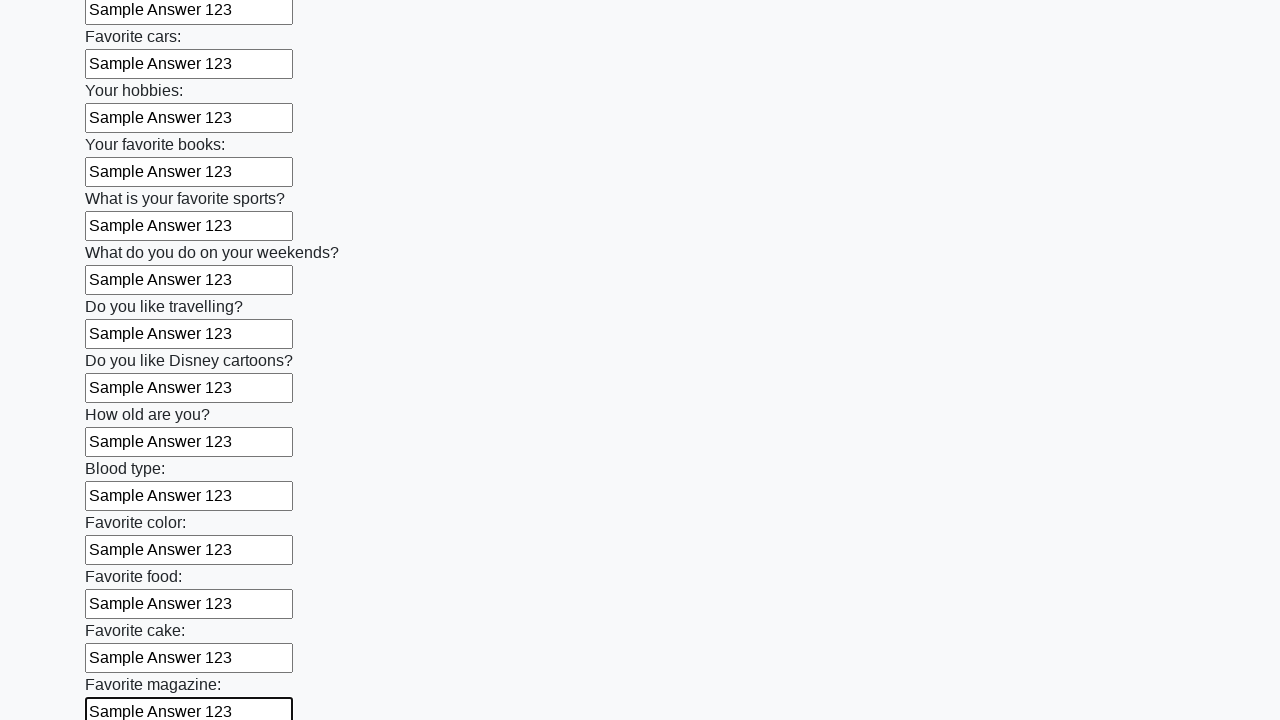

Filled an input field with 'Sample Answer 123' on input >> nth=23
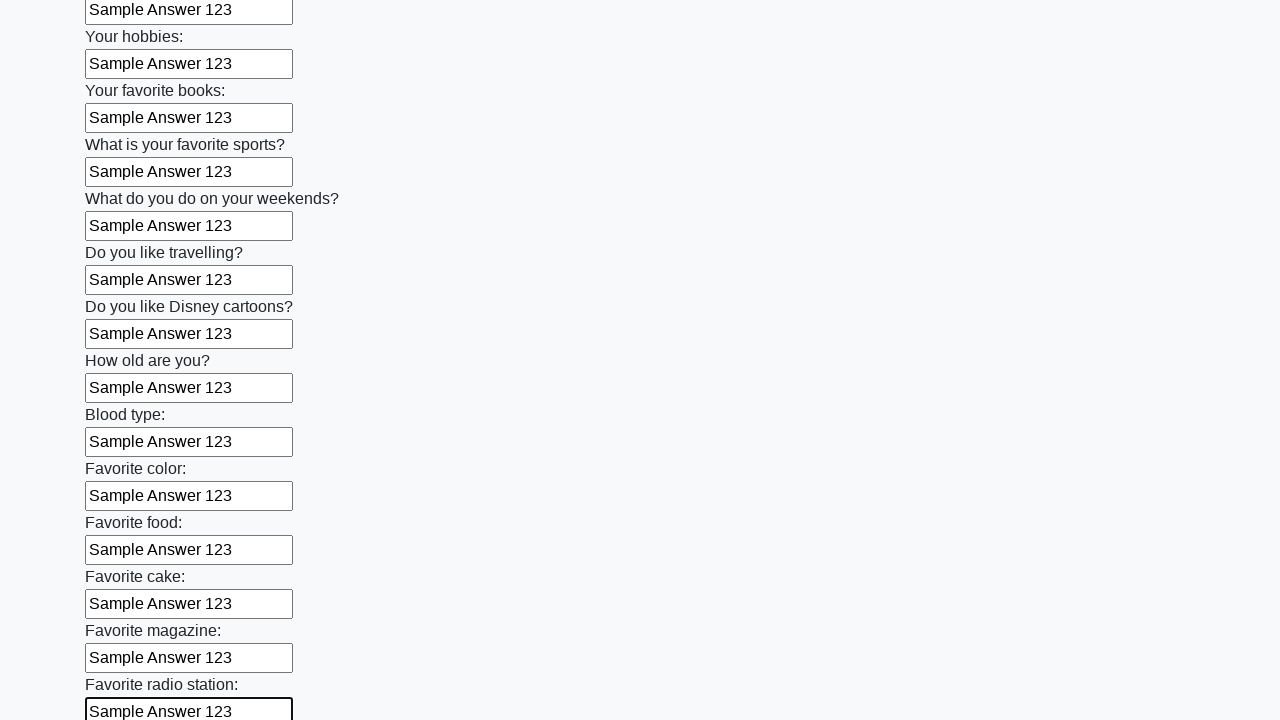

Filled an input field with 'Sample Answer 123' on input >> nth=24
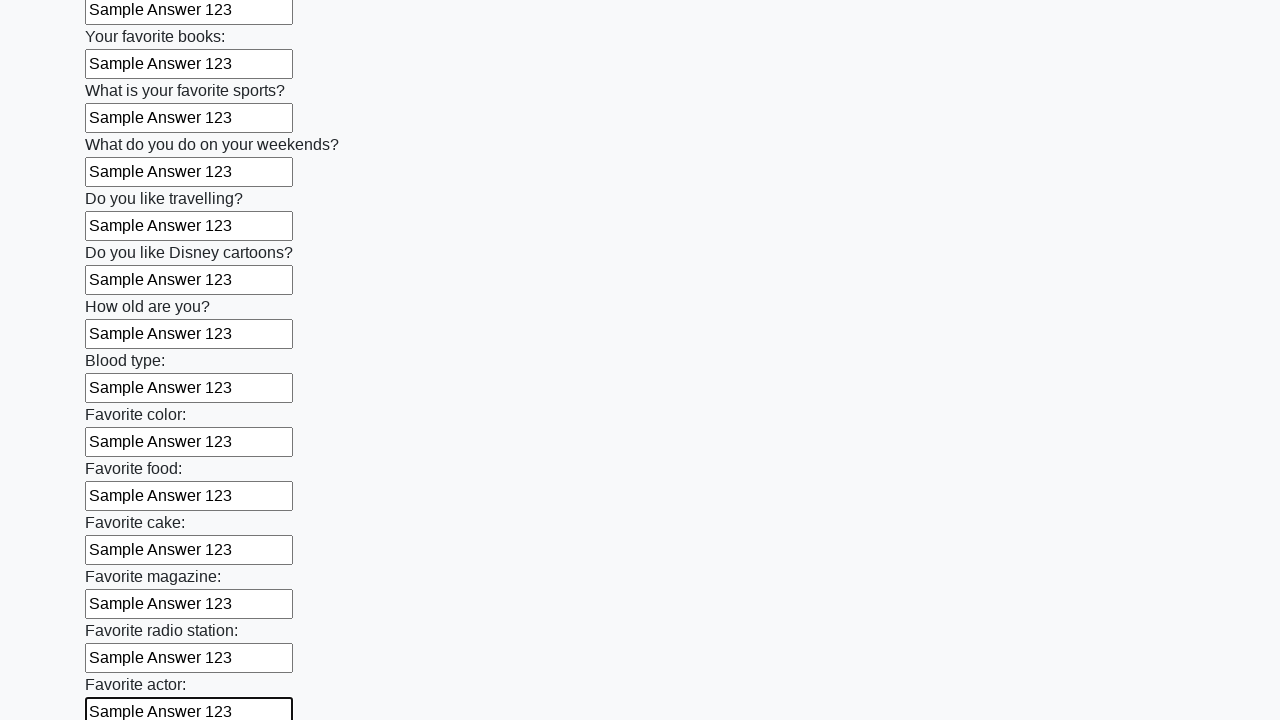

Filled an input field with 'Sample Answer 123' on input >> nth=25
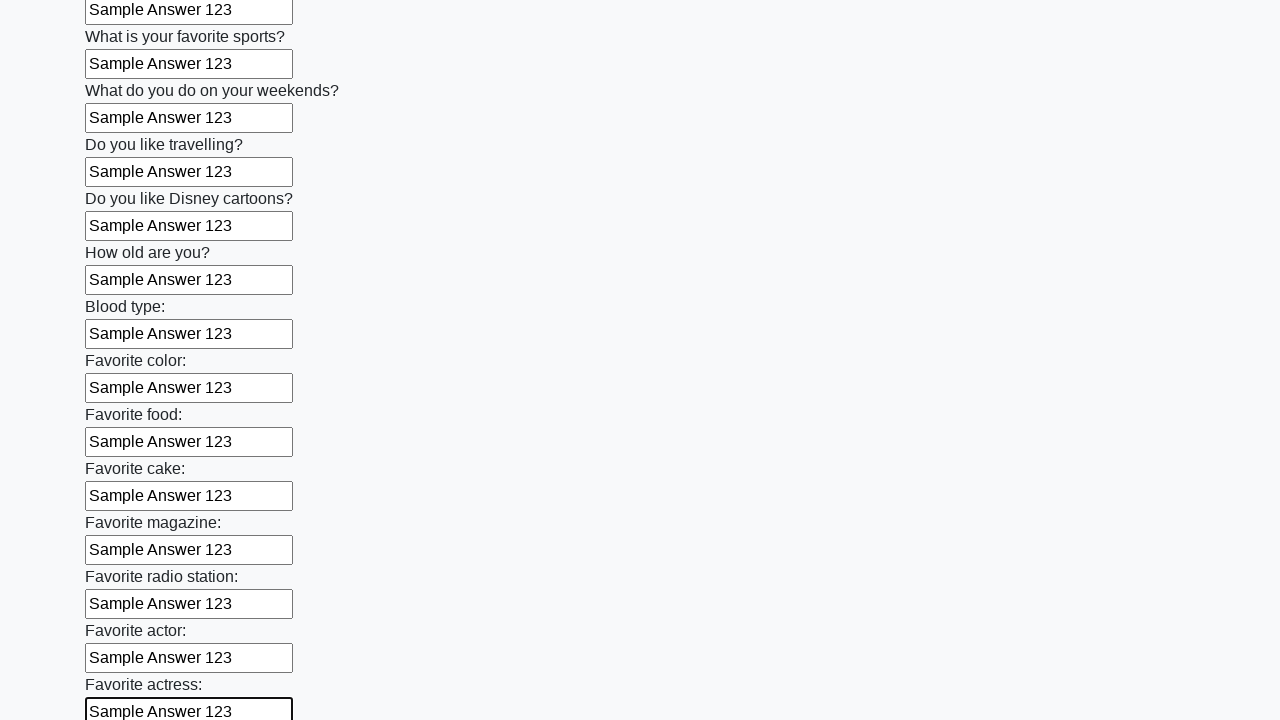

Filled an input field with 'Sample Answer 123' on input >> nth=26
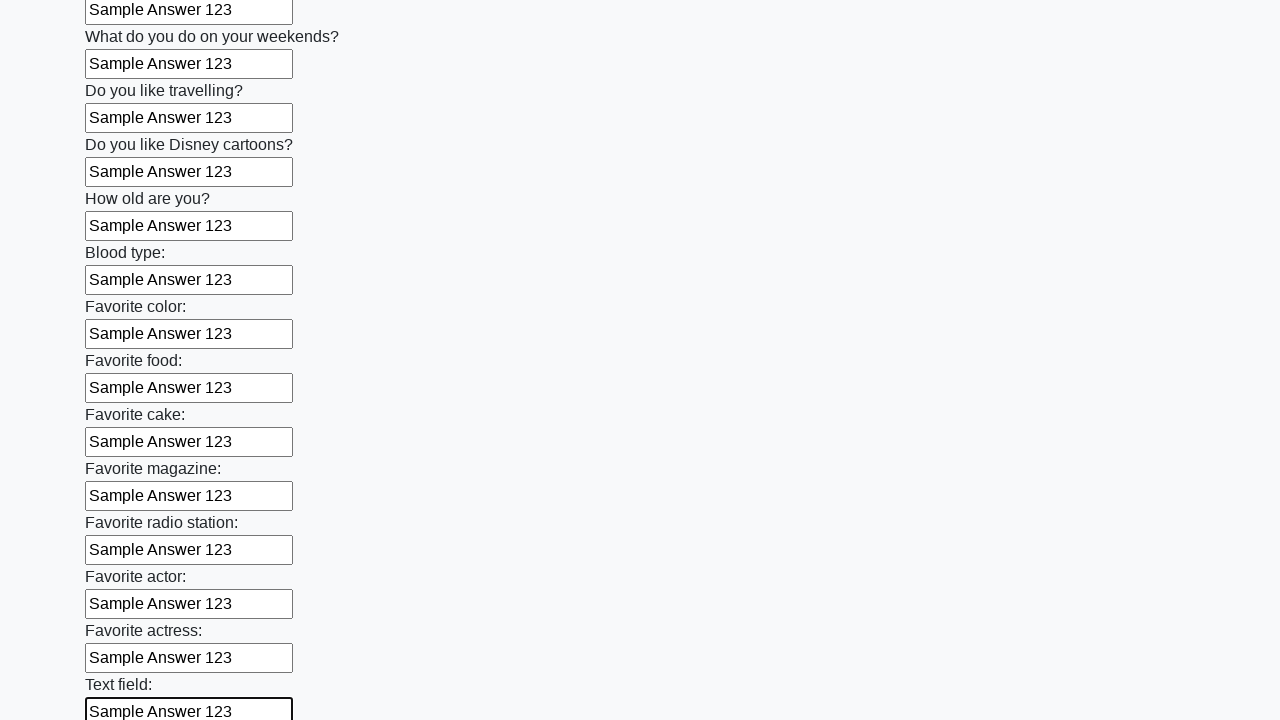

Filled an input field with 'Sample Answer 123' on input >> nth=27
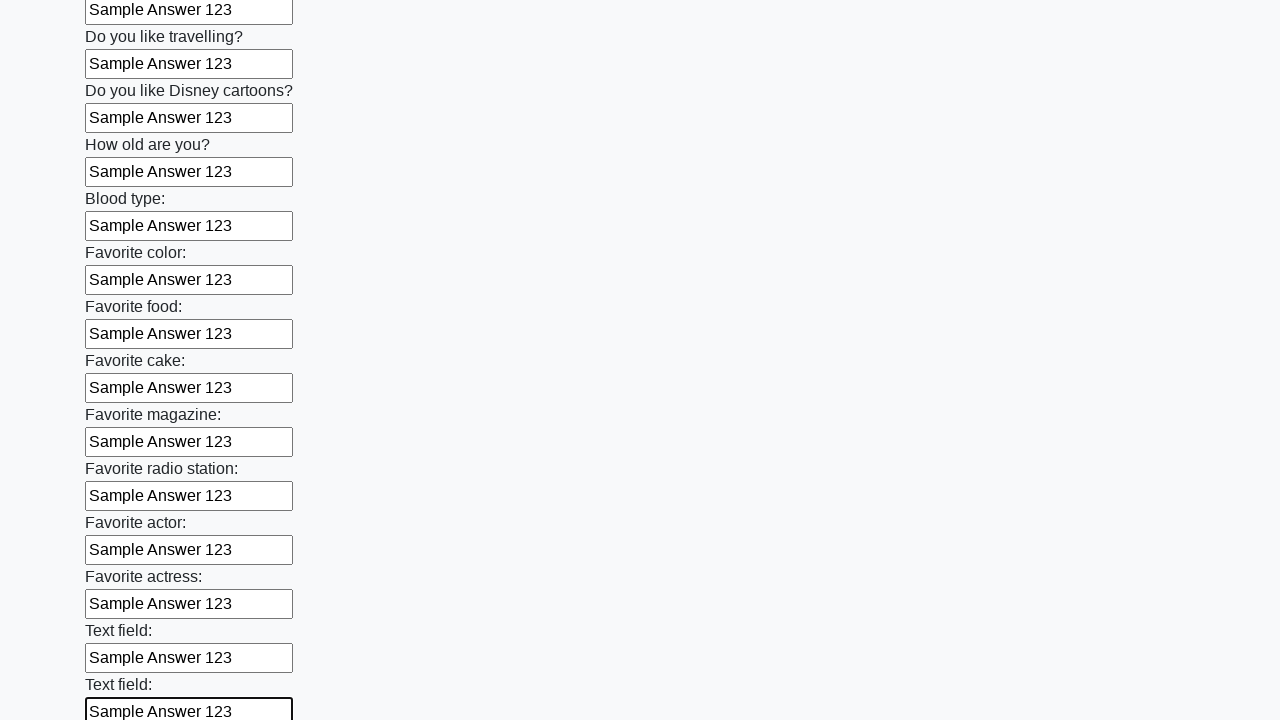

Filled an input field with 'Sample Answer 123' on input >> nth=28
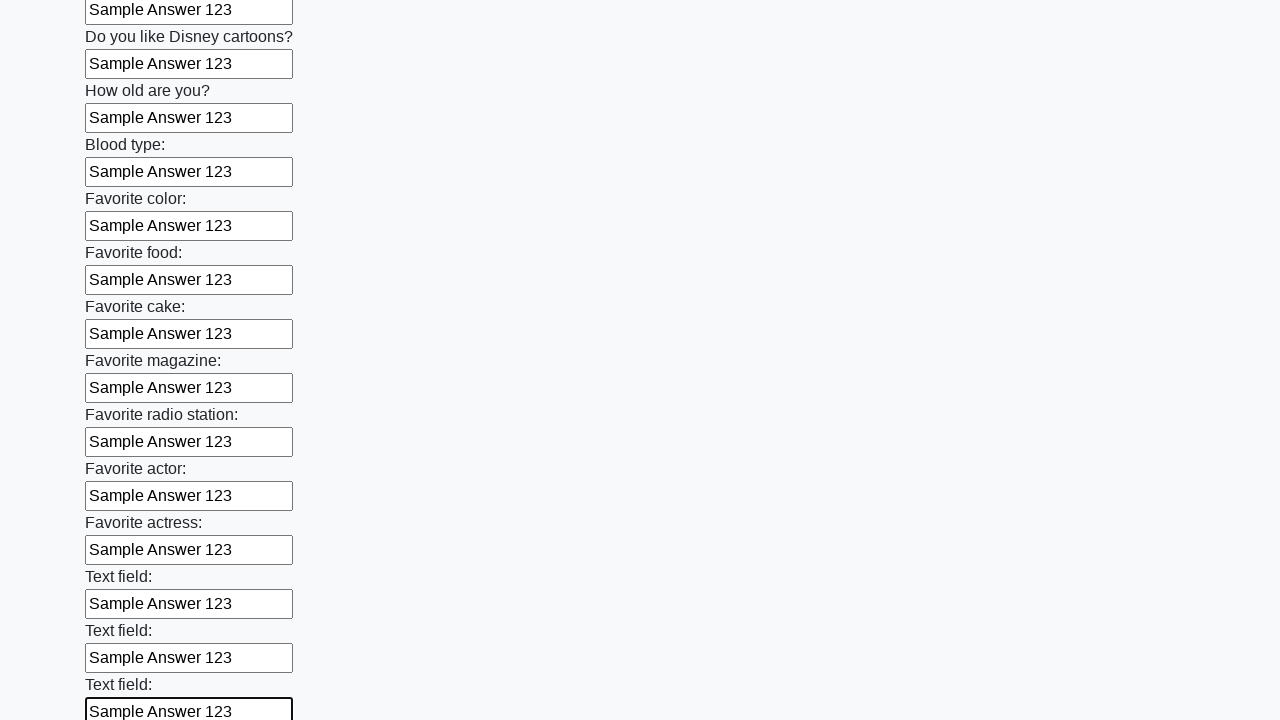

Filled an input field with 'Sample Answer 123' on input >> nth=29
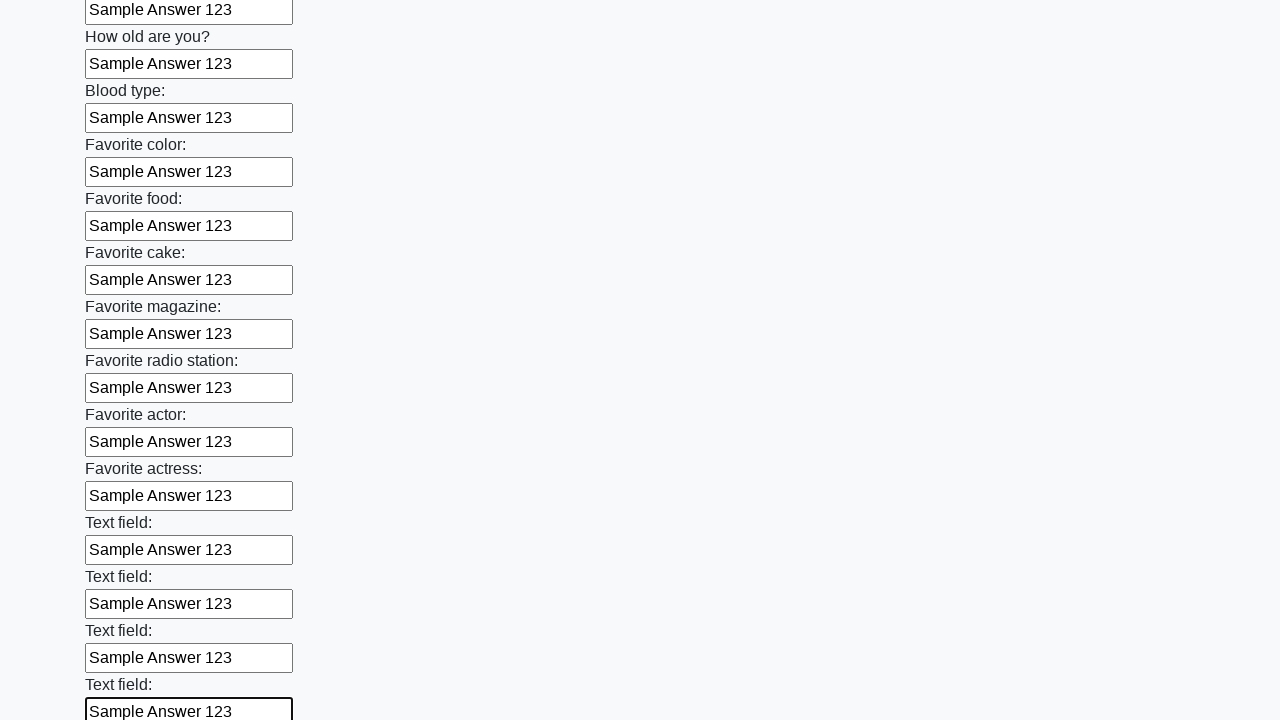

Filled an input field with 'Sample Answer 123' on input >> nth=30
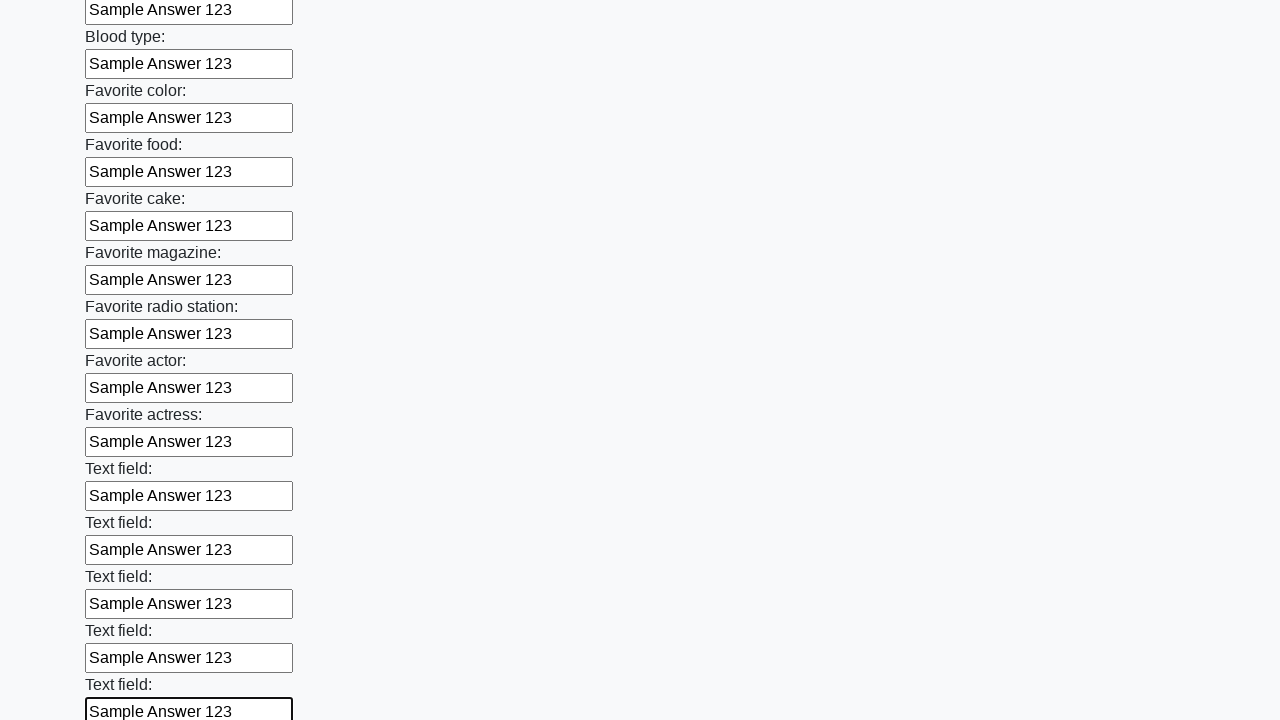

Filled an input field with 'Sample Answer 123' on input >> nth=31
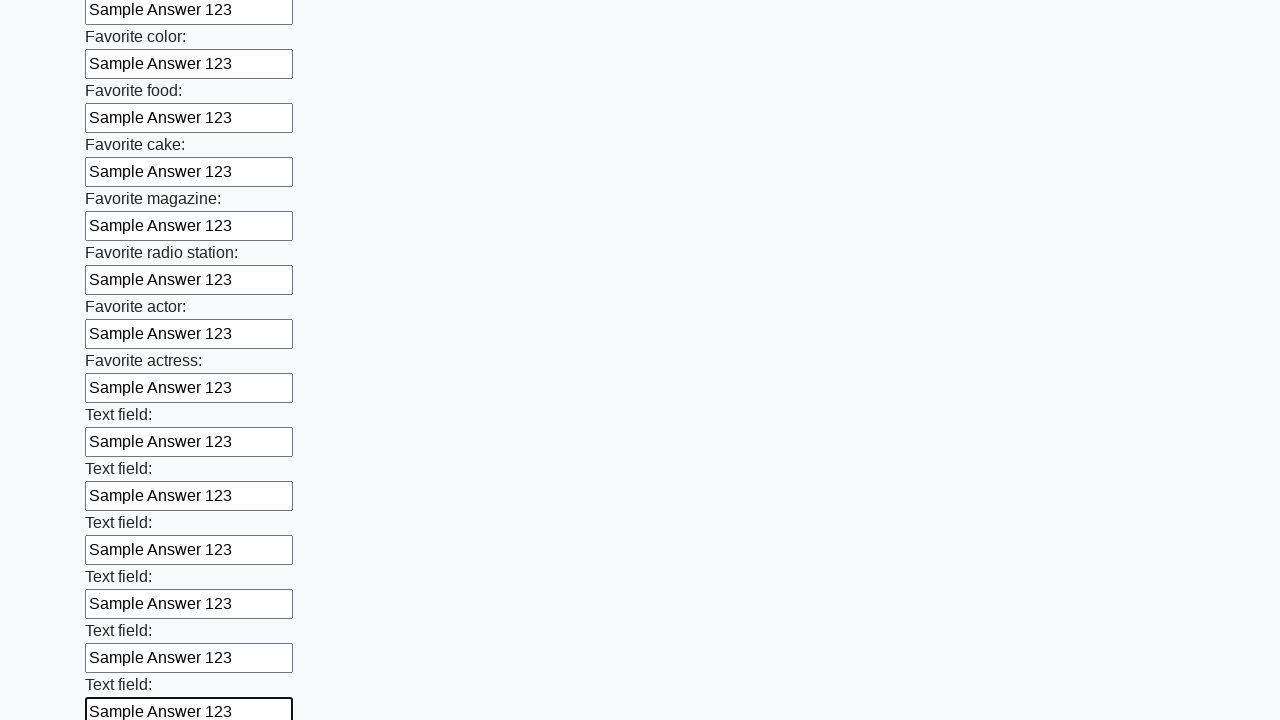

Filled an input field with 'Sample Answer 123' on input >> nth=32
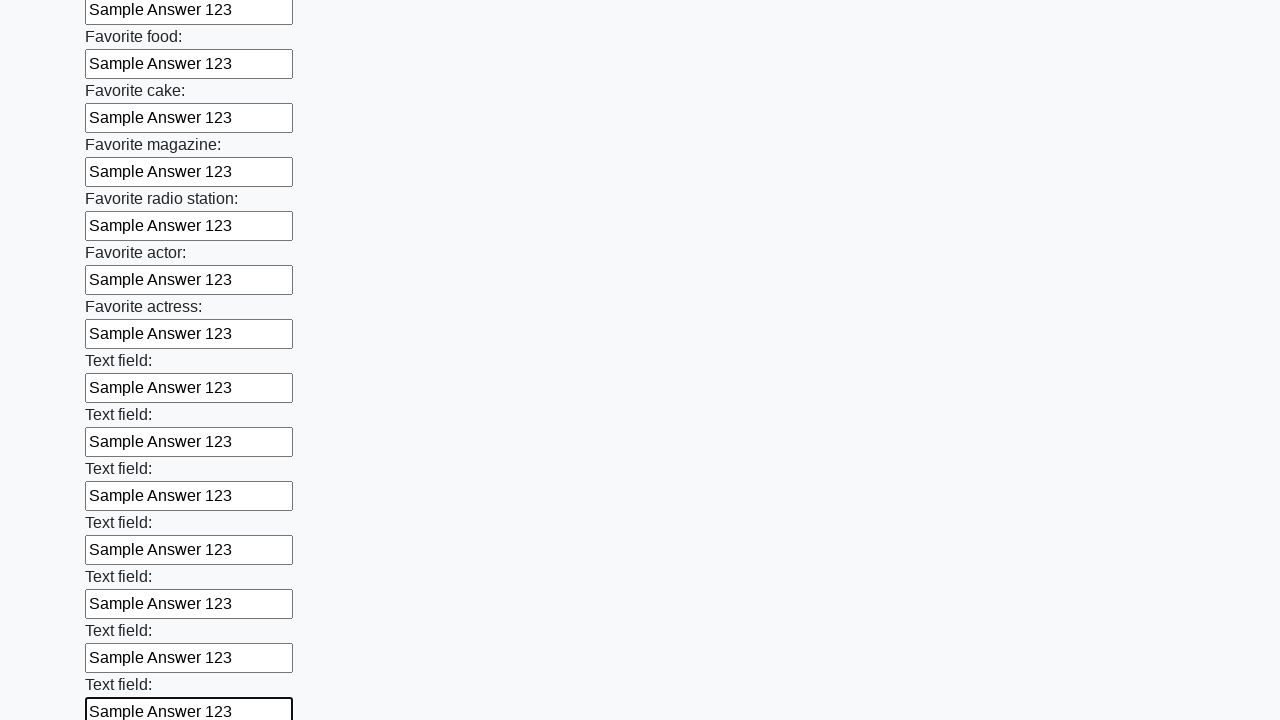

Filled an input field with 'Sample Answer 123' on input >> nth=33
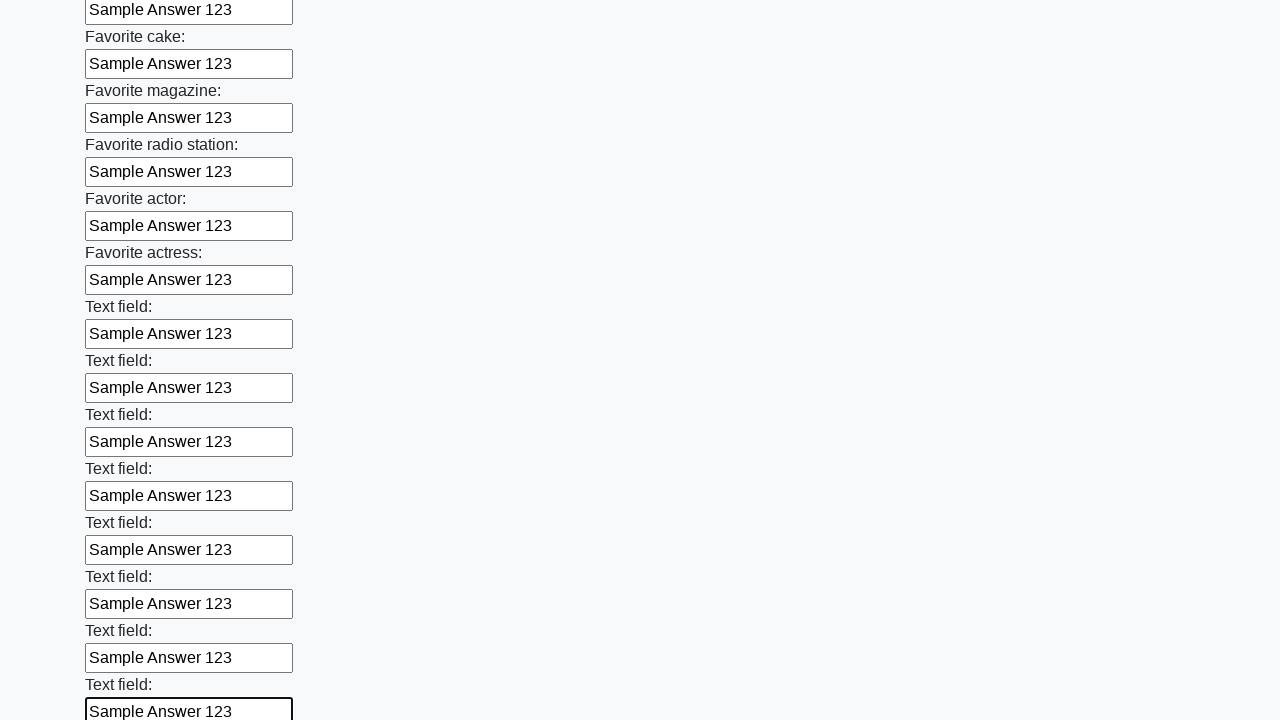

Filled an input field with 'Sample Answer 123' on input >> nth=34
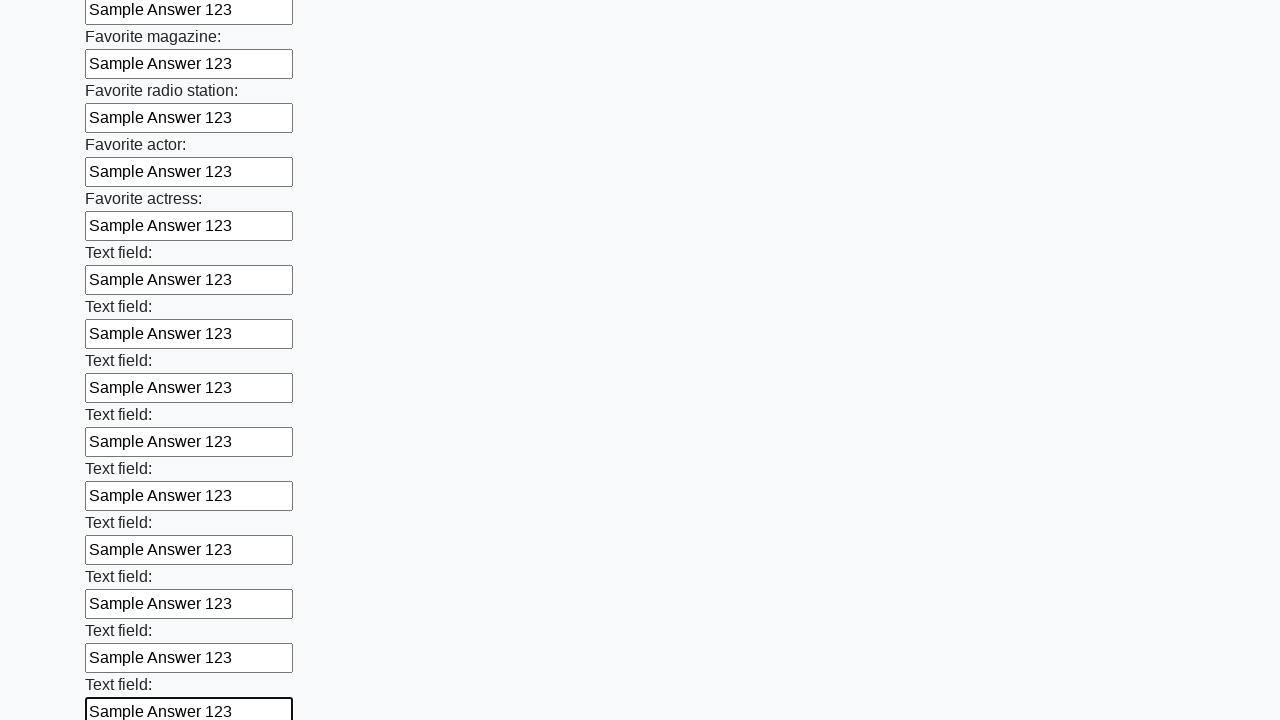

Filled an input field with 'Sample Answer 123' on input >> nth=35
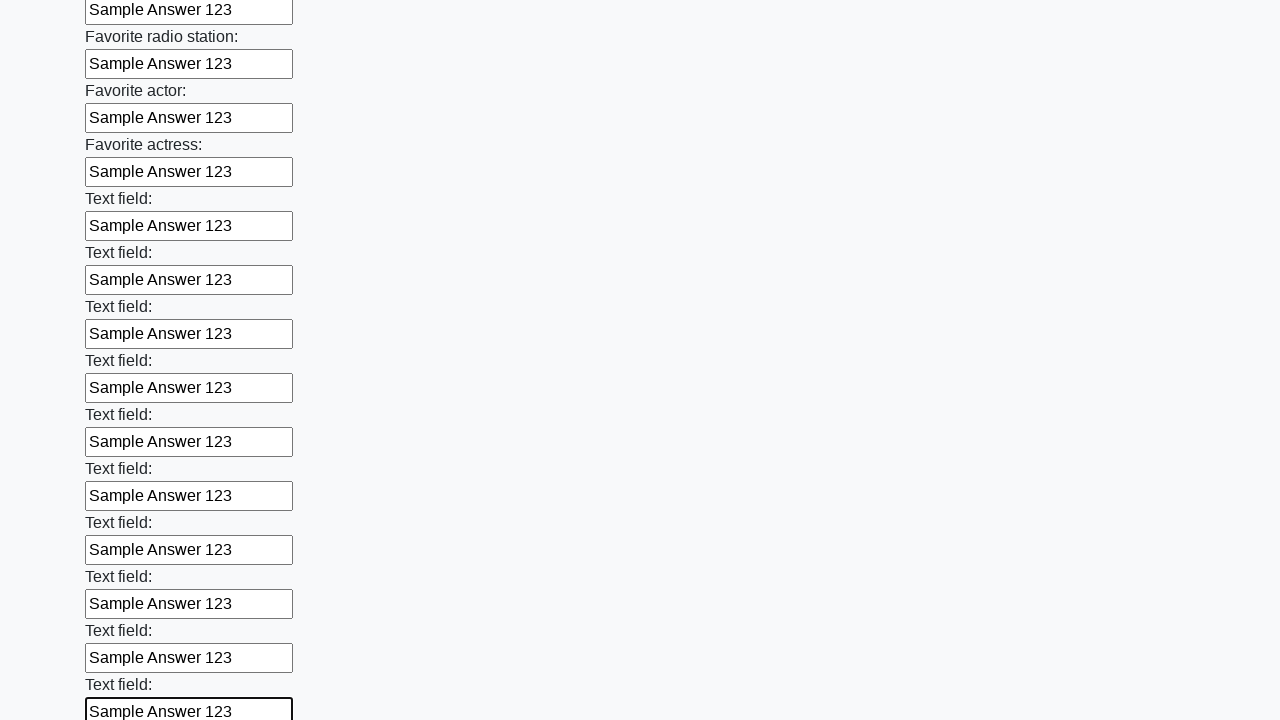

Filled an input field with 'Sample Answer 123' on input >> nth=36
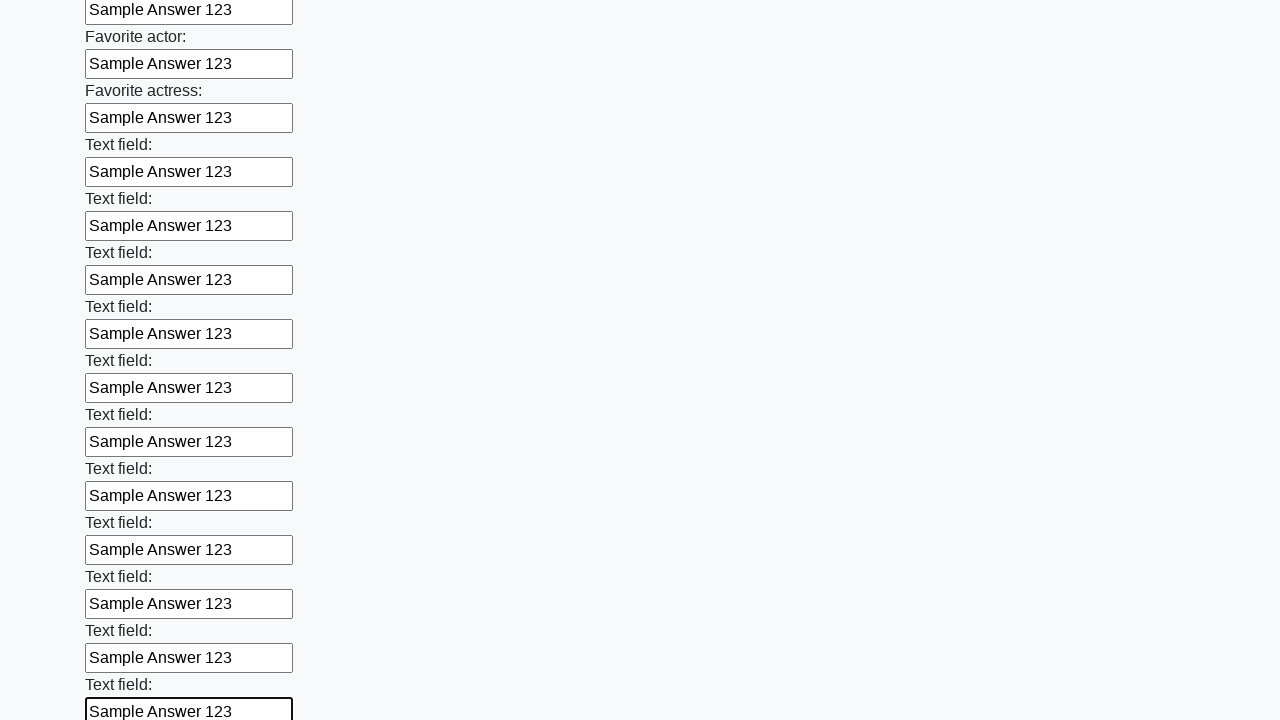

Filled an input field with 'Sample Answer 123' on input >> nth=37
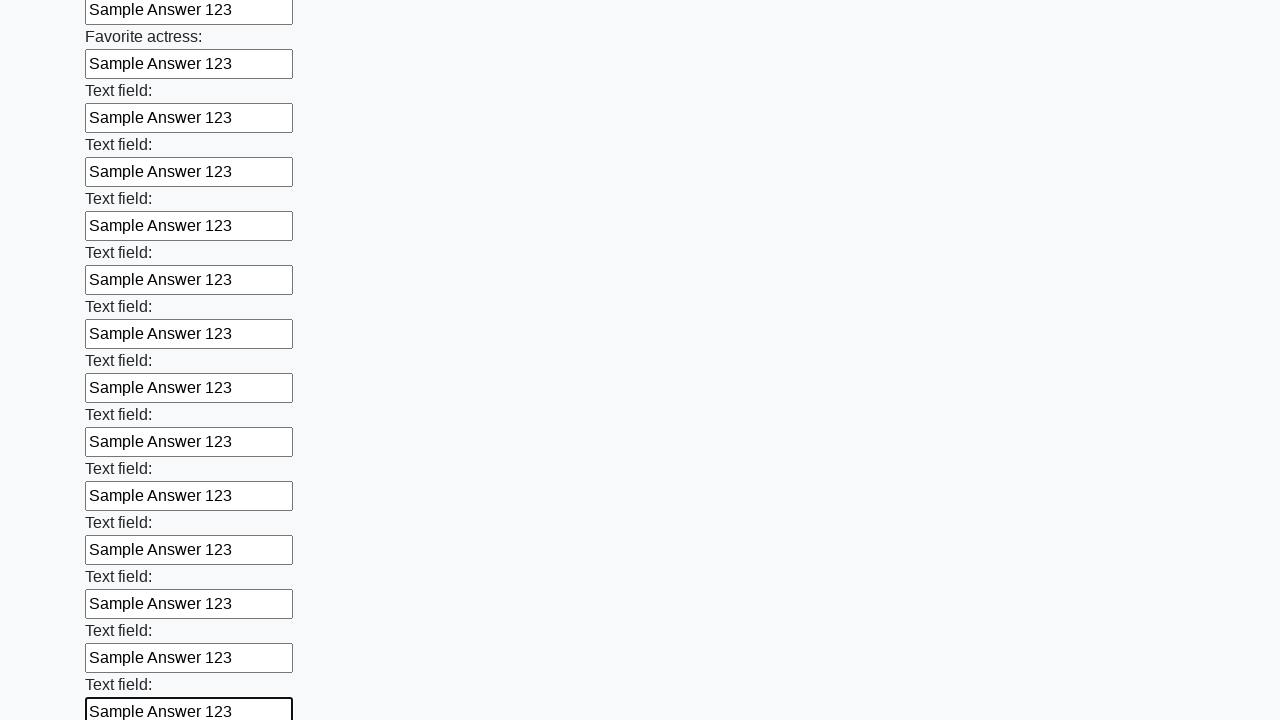

Filled an input field with 'Sample Answer 123' on input >> nth=38
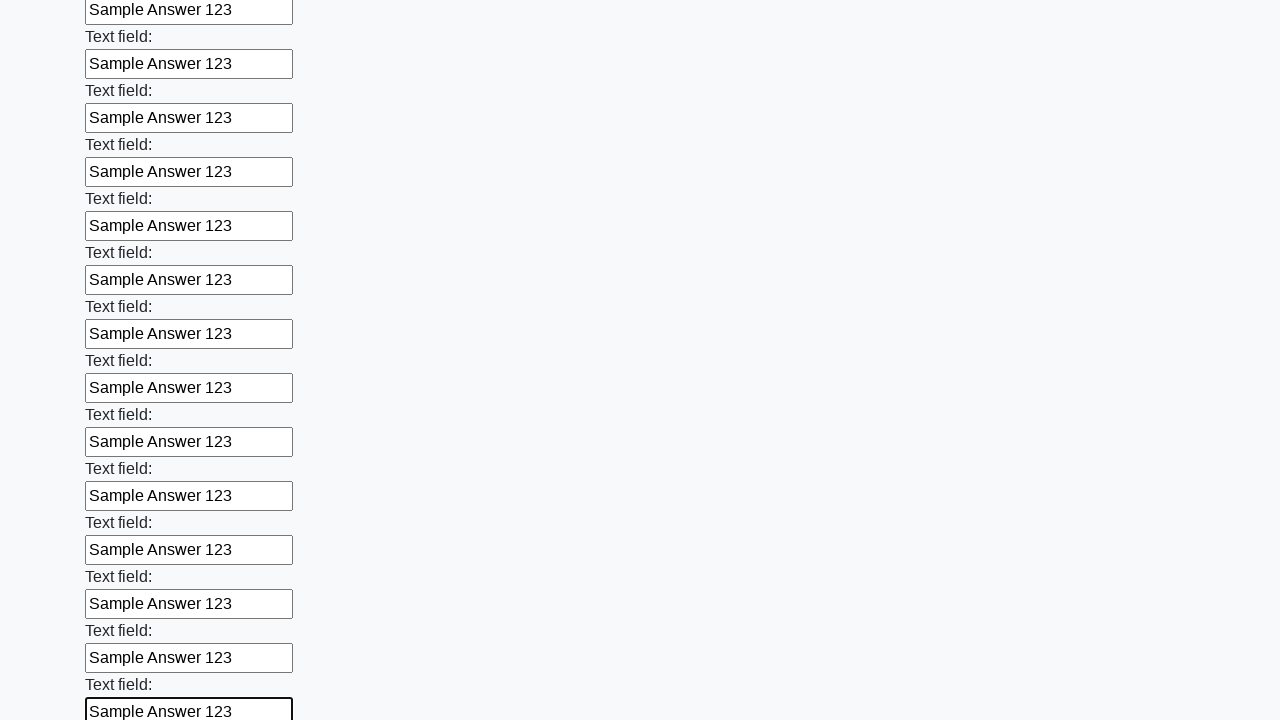

Filled an input field with 'Sample Answer 123' on input >> nth=39
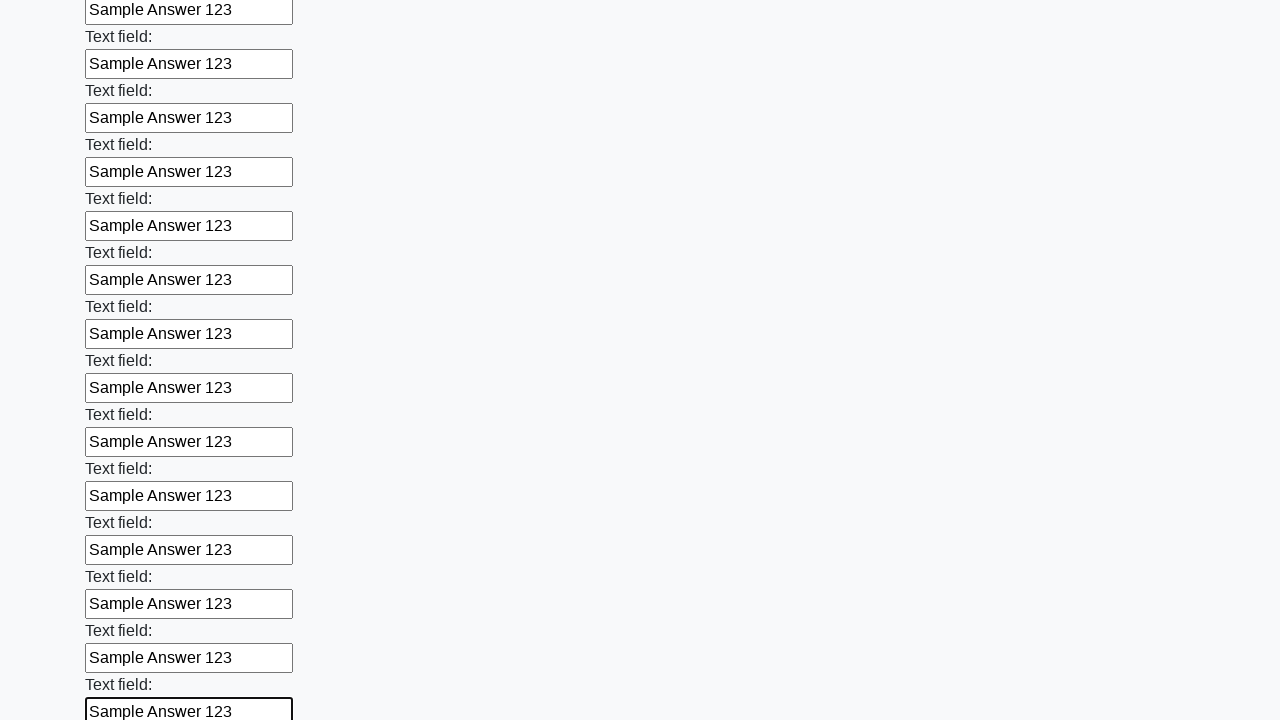

Filled an input field with 'Sample Answer 123' on input >> nth=40
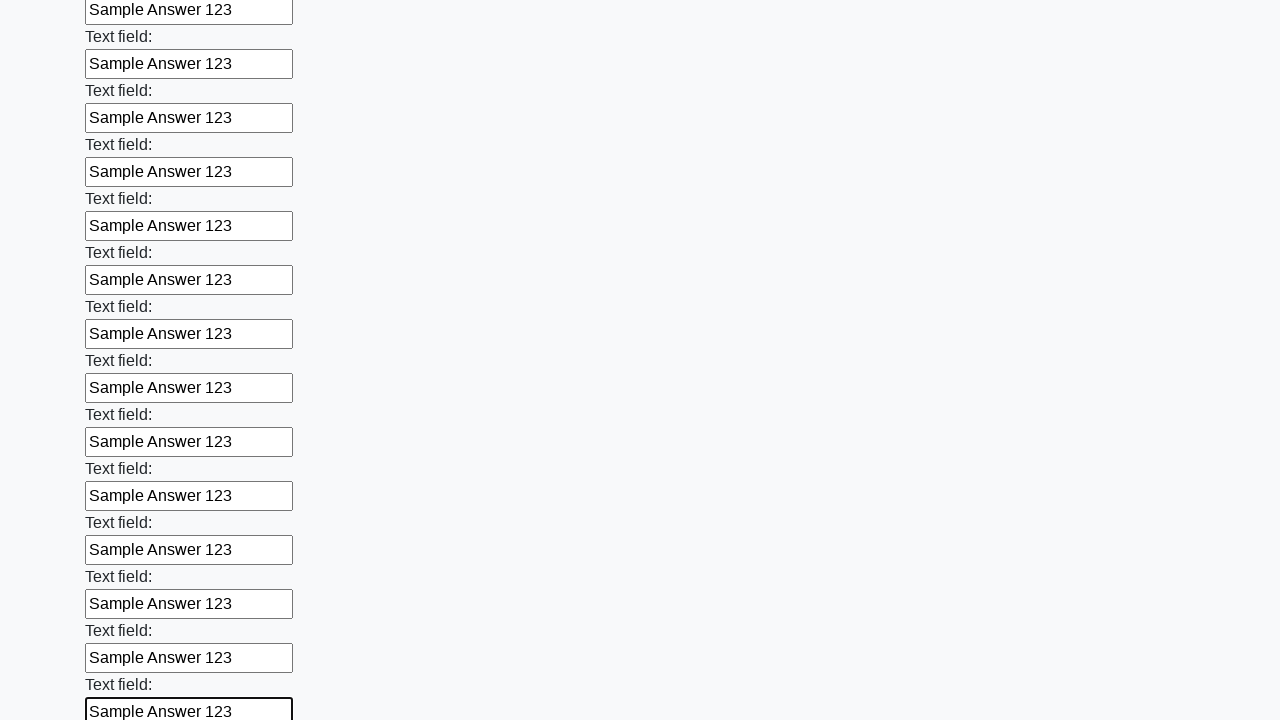

Filled an input field with 'Sample Answer 123' on input >> nth=41
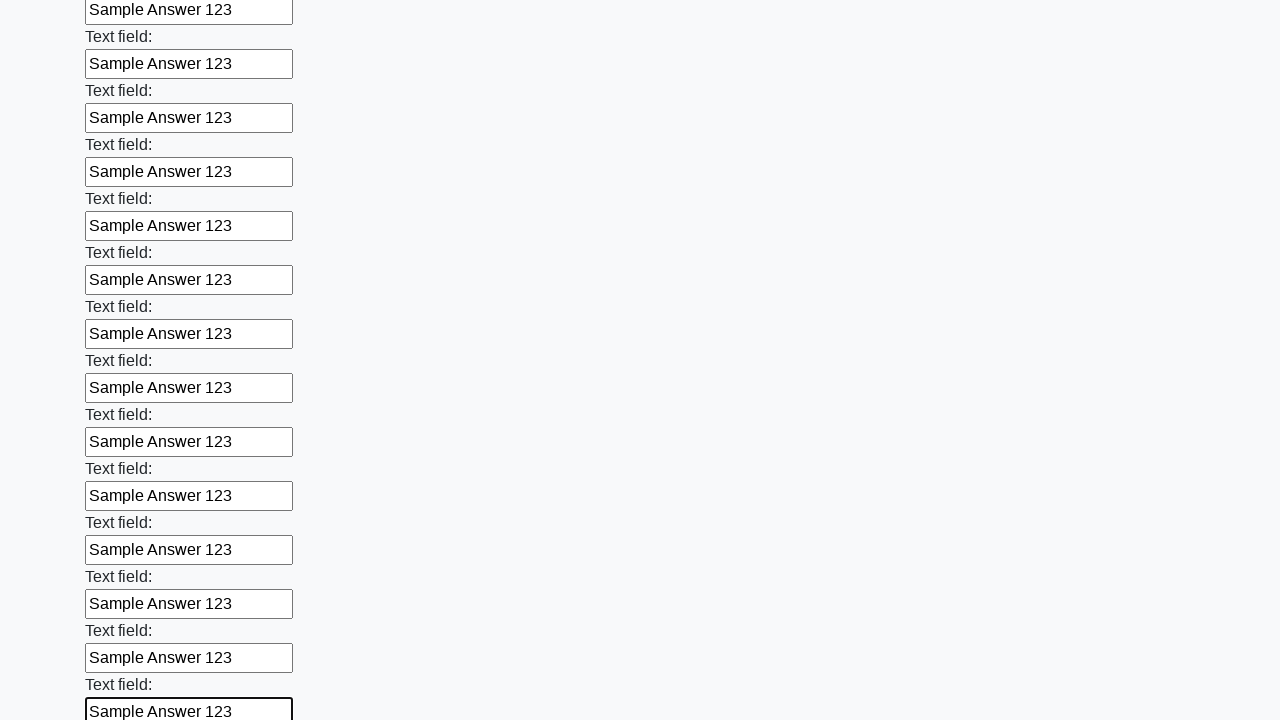

Filled an input field with 'Sample Answer 123' on input >> nth=42
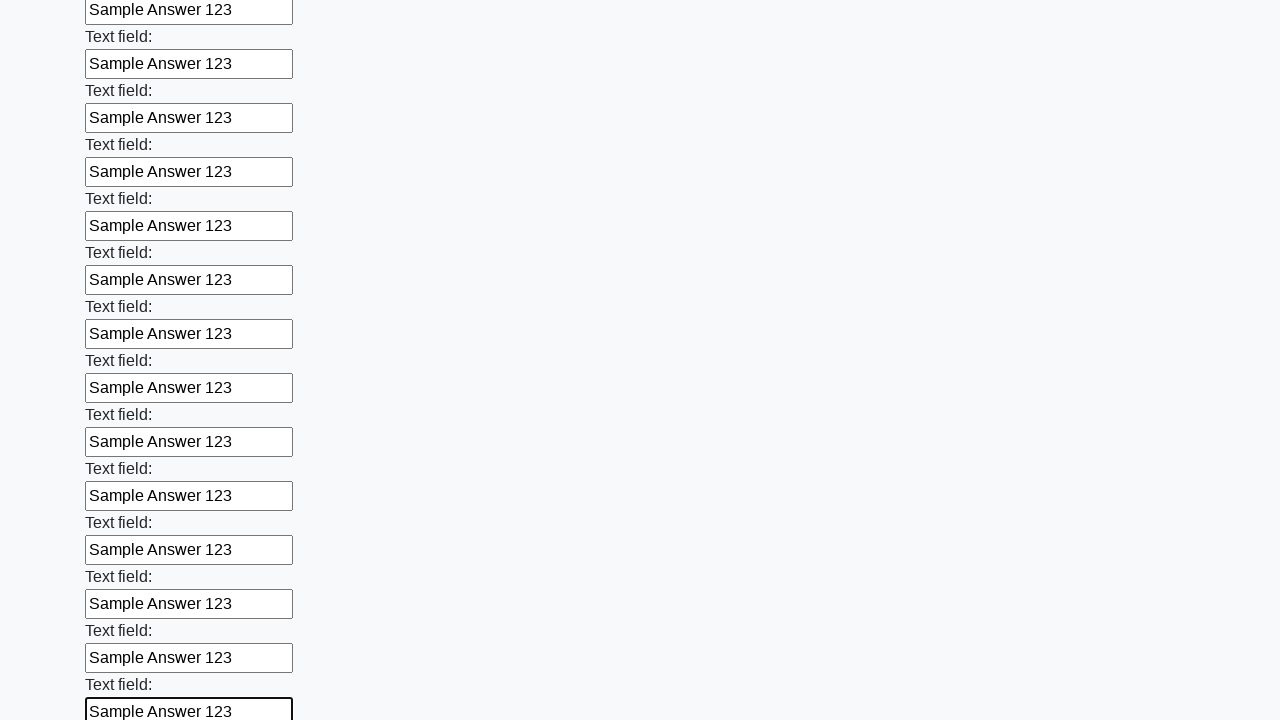

Filled an input field with 'Sample Answer 123' on input >> nth=43
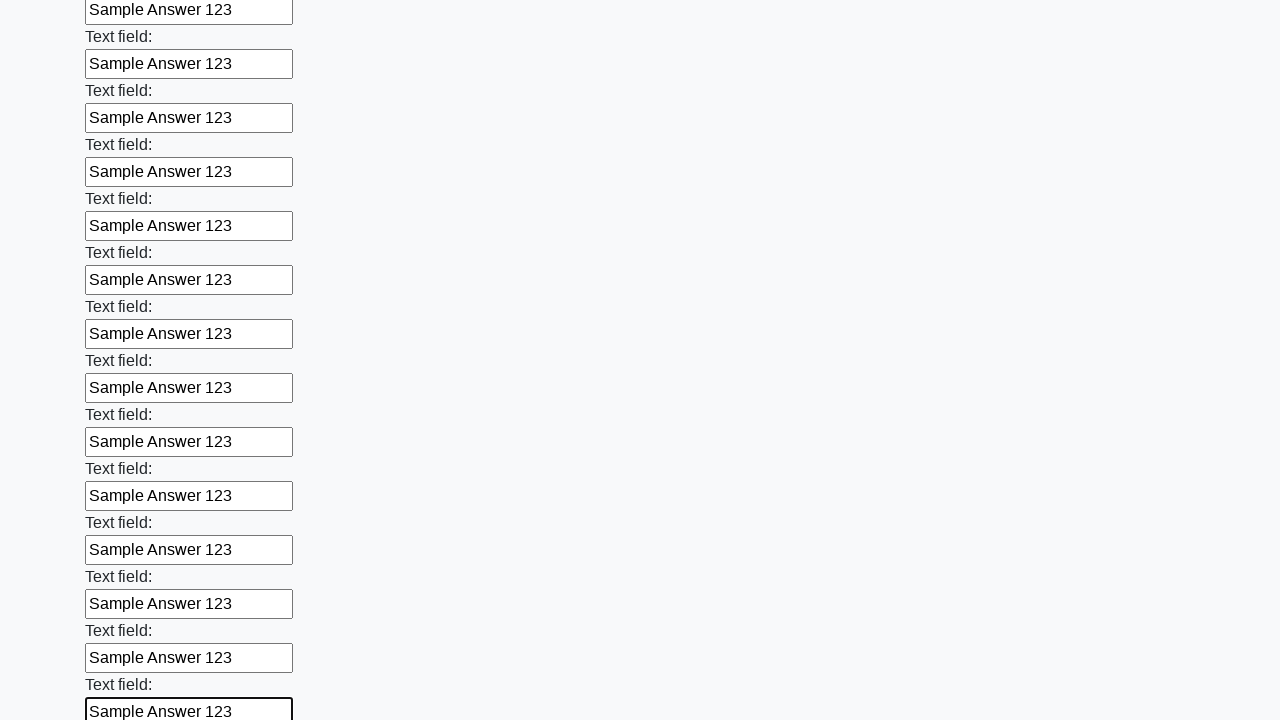

Filled an input field with 'Sample Answer 123' on input >> nth=44
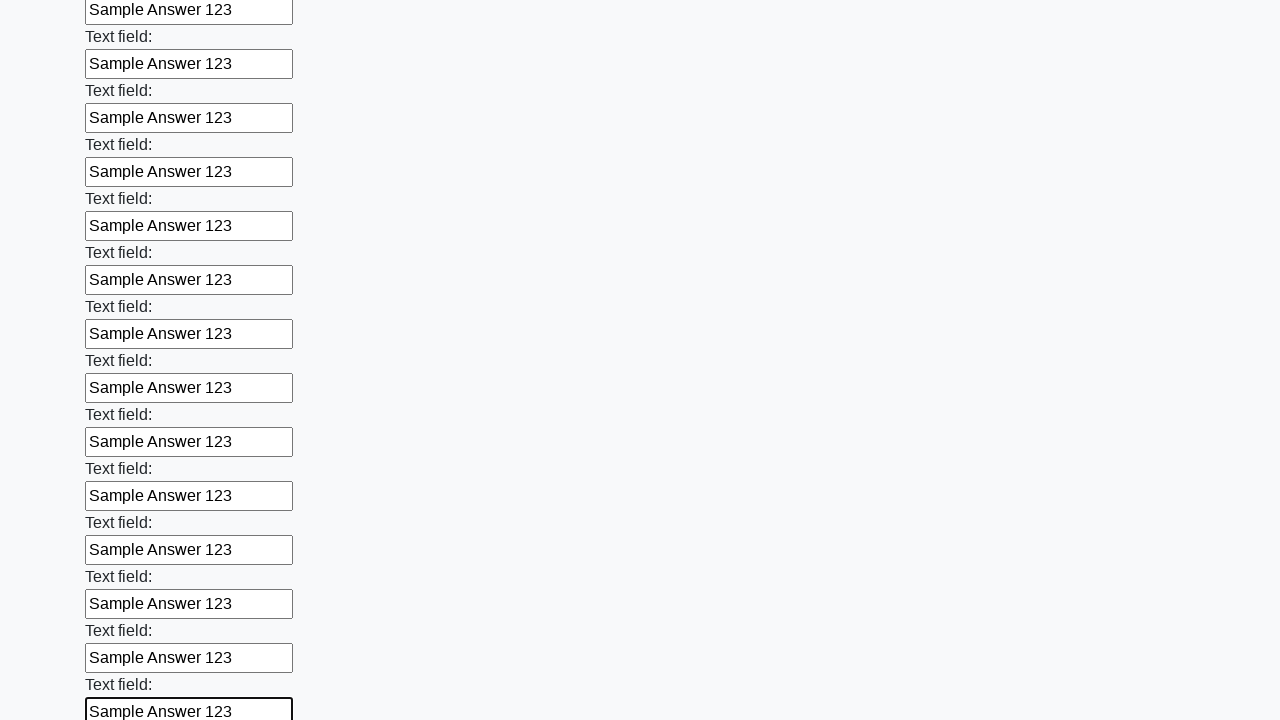

Filled an input field with 'Sample Answer 123' on input >> nth=45
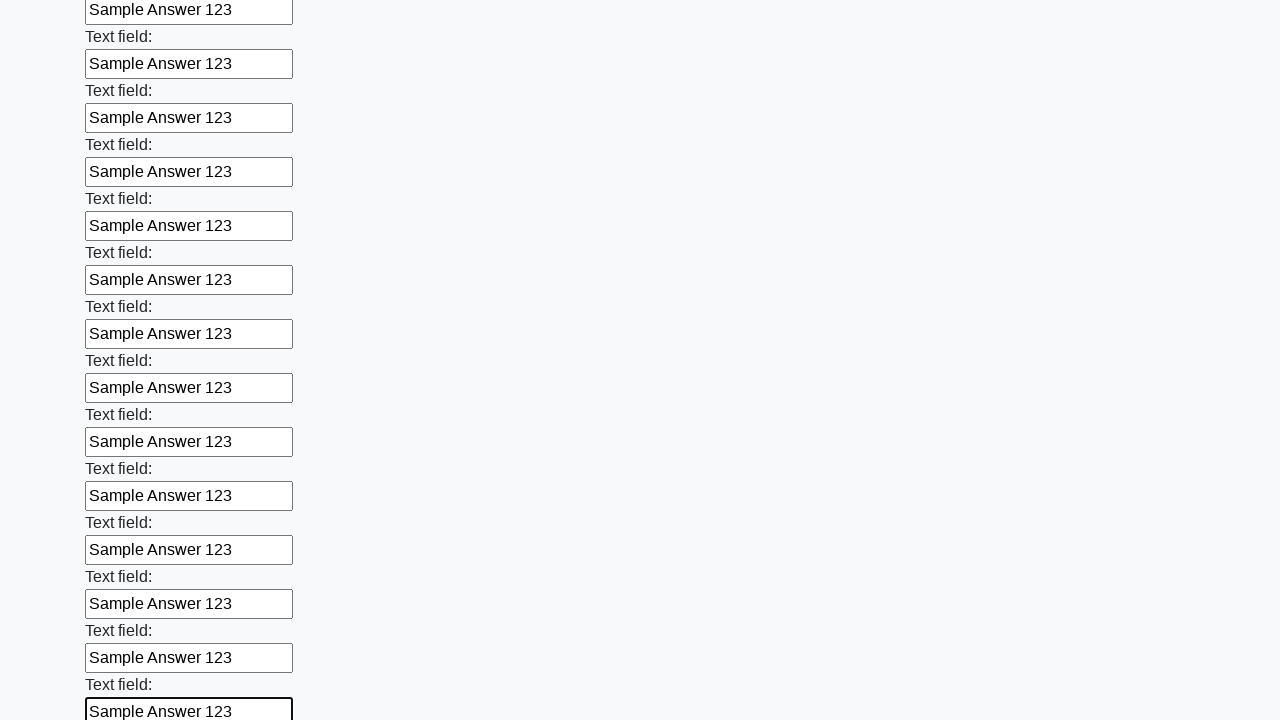

Filled an input field with 'Sample Answer 123' on input >> nth=46
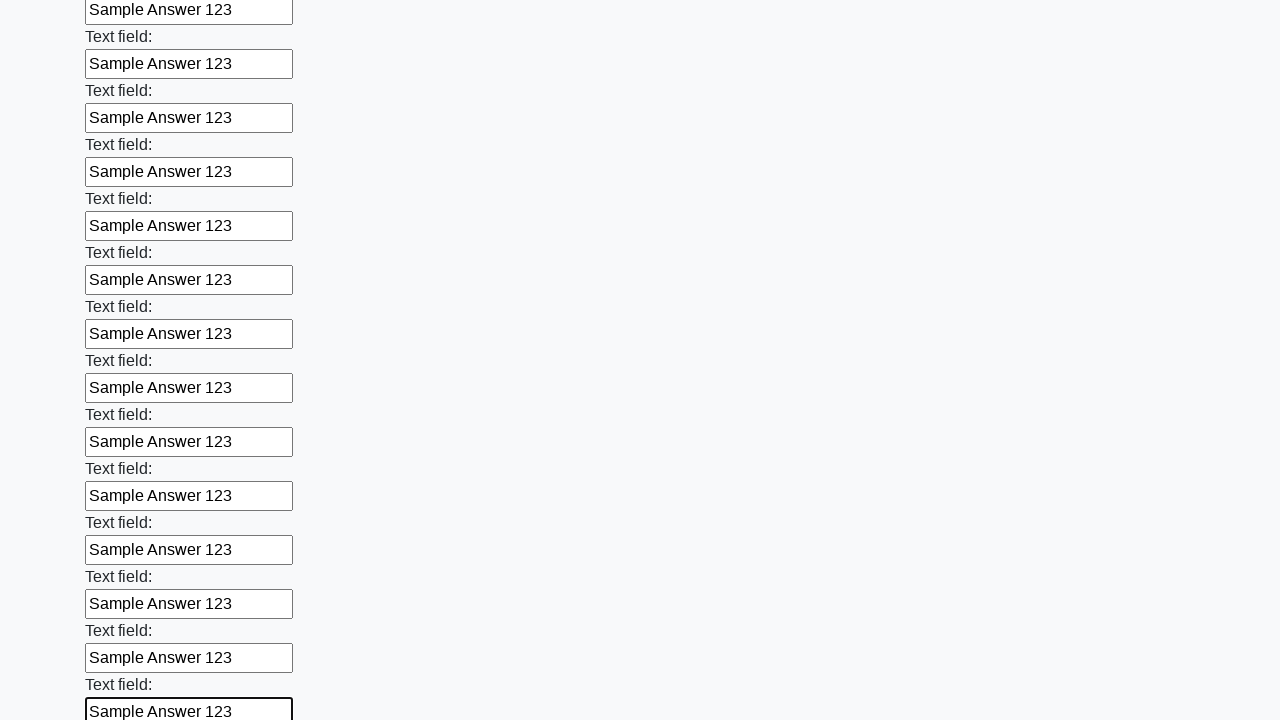

Filled an input field with 'Sample Answer 123' on input >> nth=47
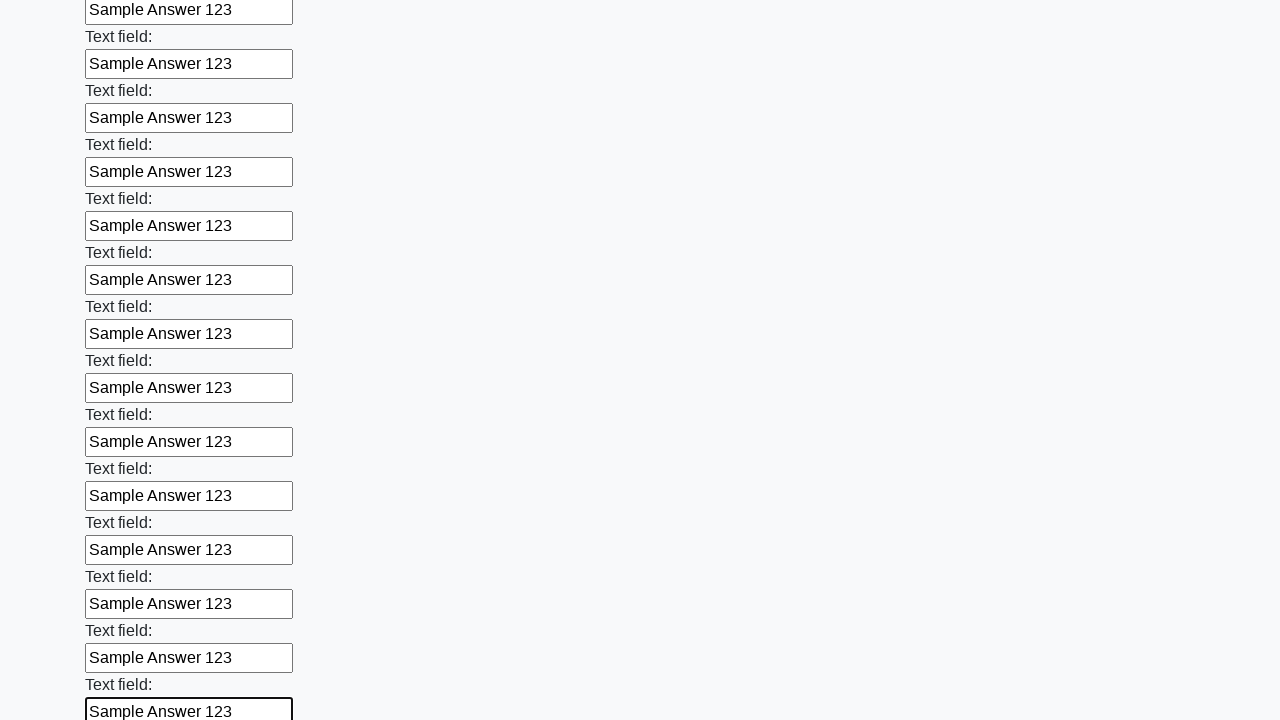

Filled an input field with 'Sample Answer 123' on input >> nth=48
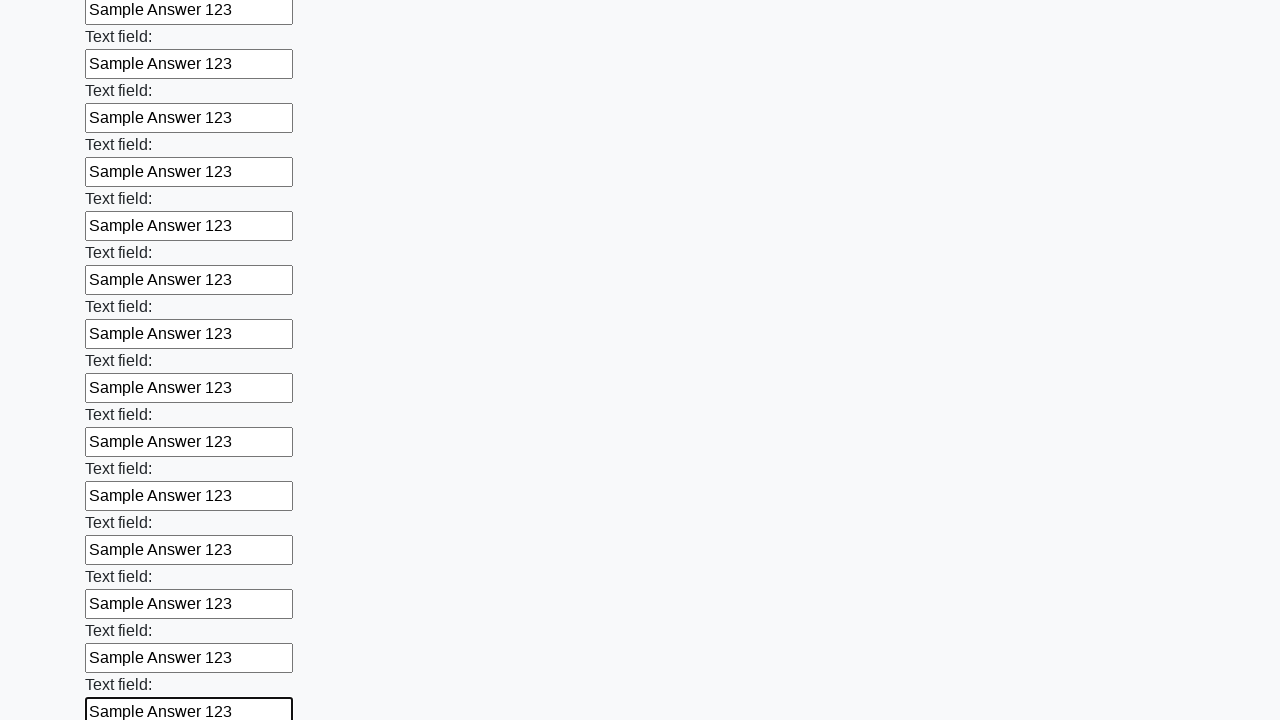

Filled an input field with 'Sample Answer 123' on input >> nth=49
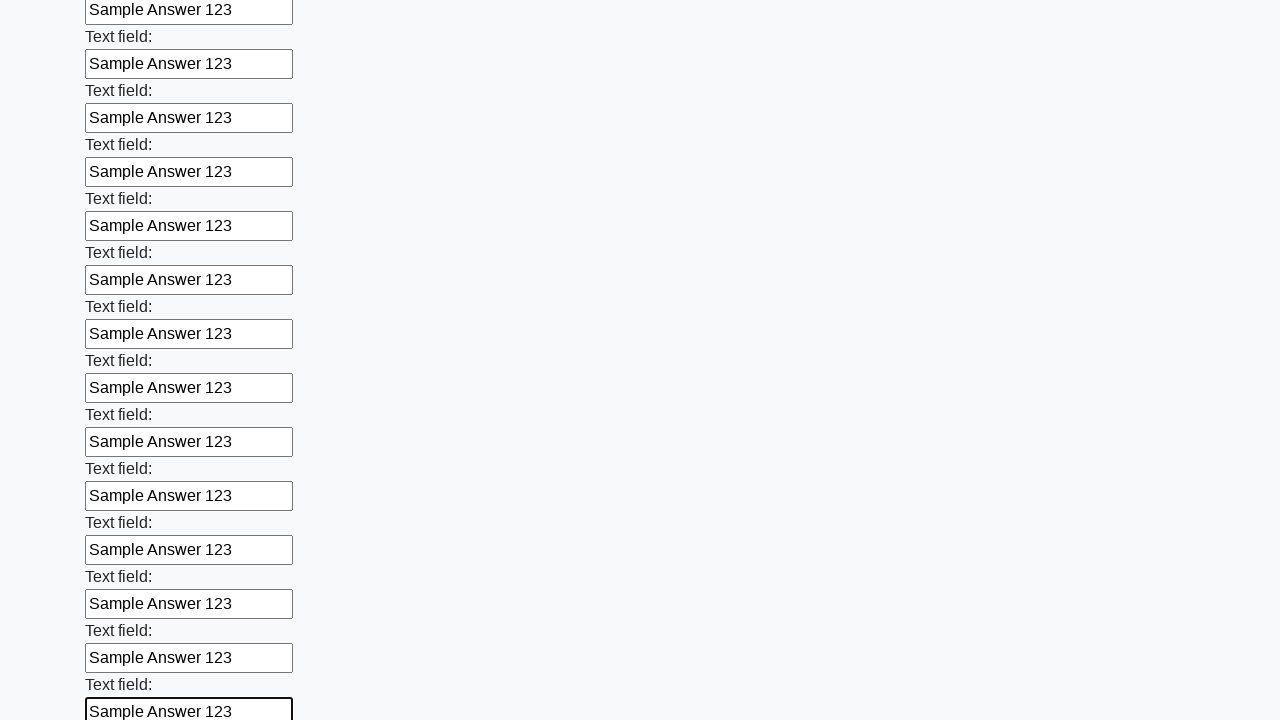

Filled an input field with 'Sample Answer 123' on input >> nth=50
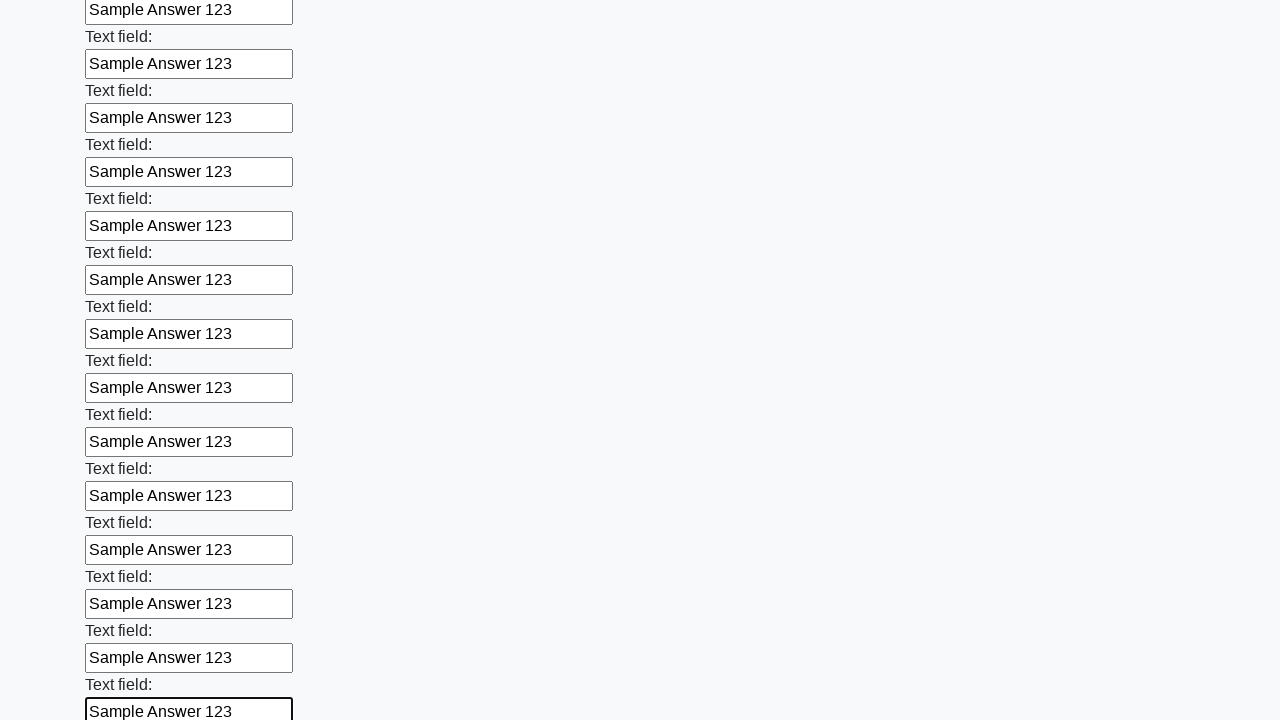

Filled an input field with 'Sample Answer 123' on input >> nth=51
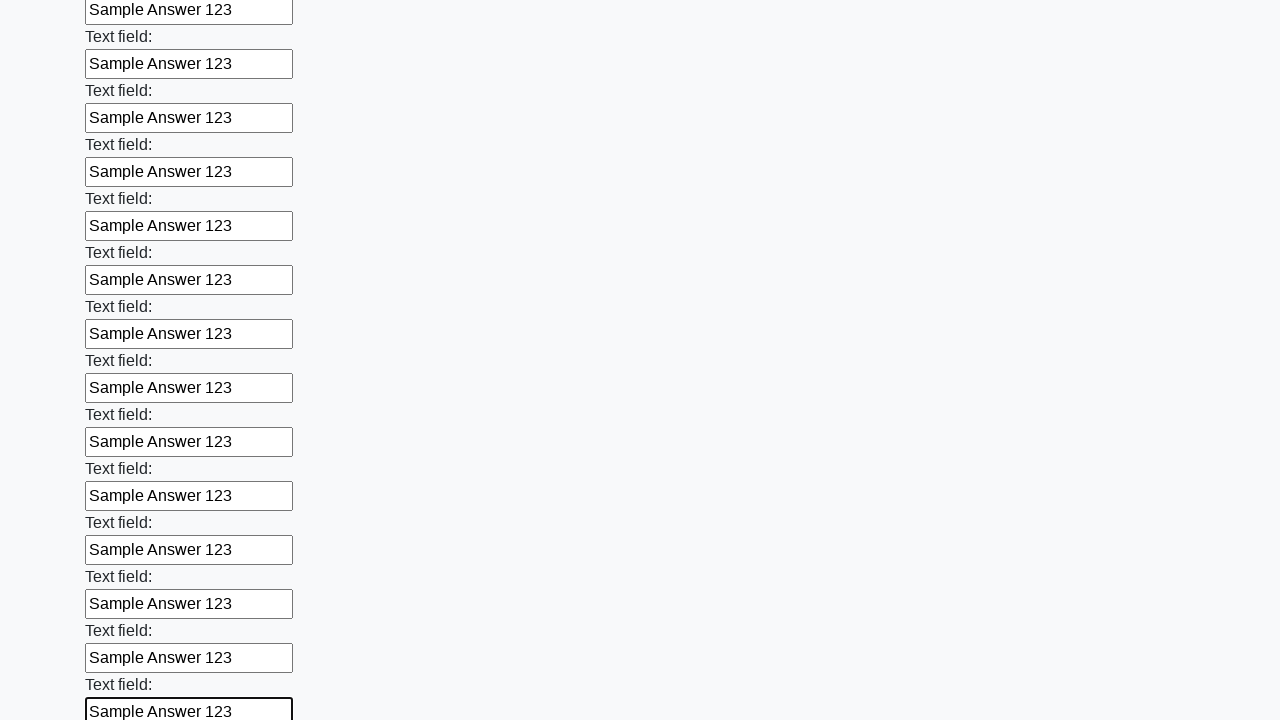

Filled an input field with 'Sample Answer 123' on input >> nth=52
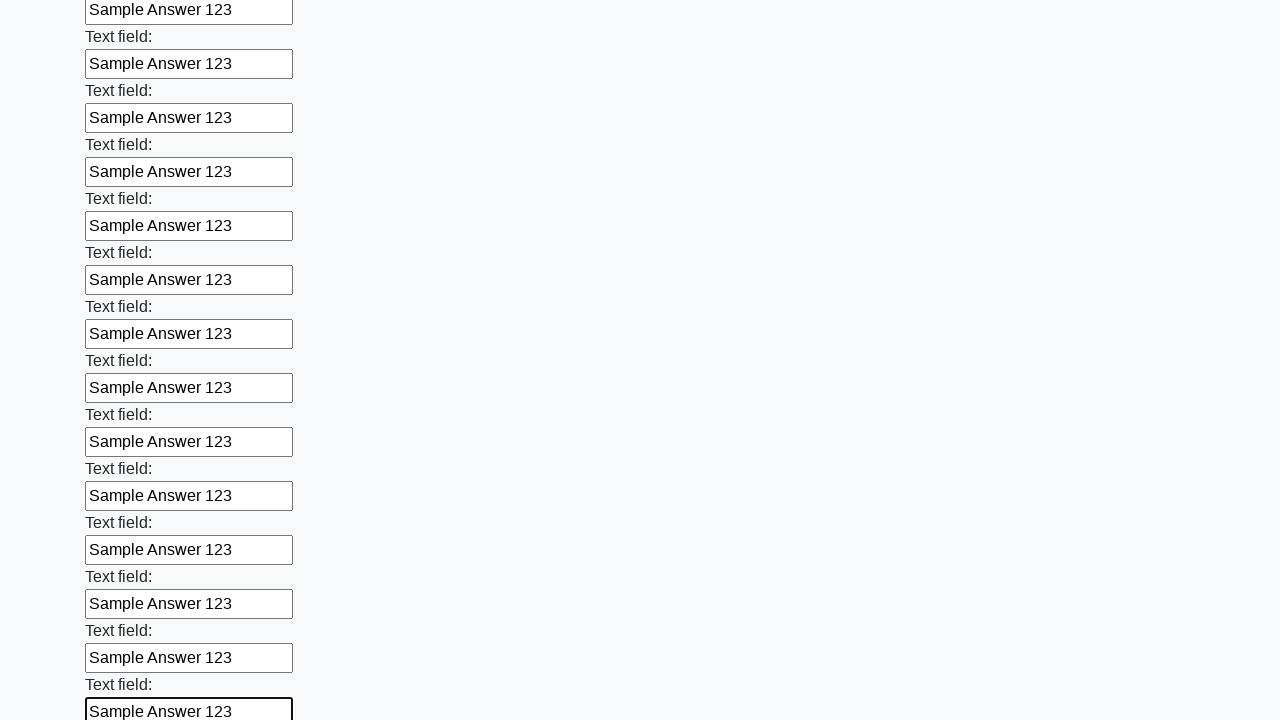

Filled an input field with 'Sample Answer 123' on input >> nth=53
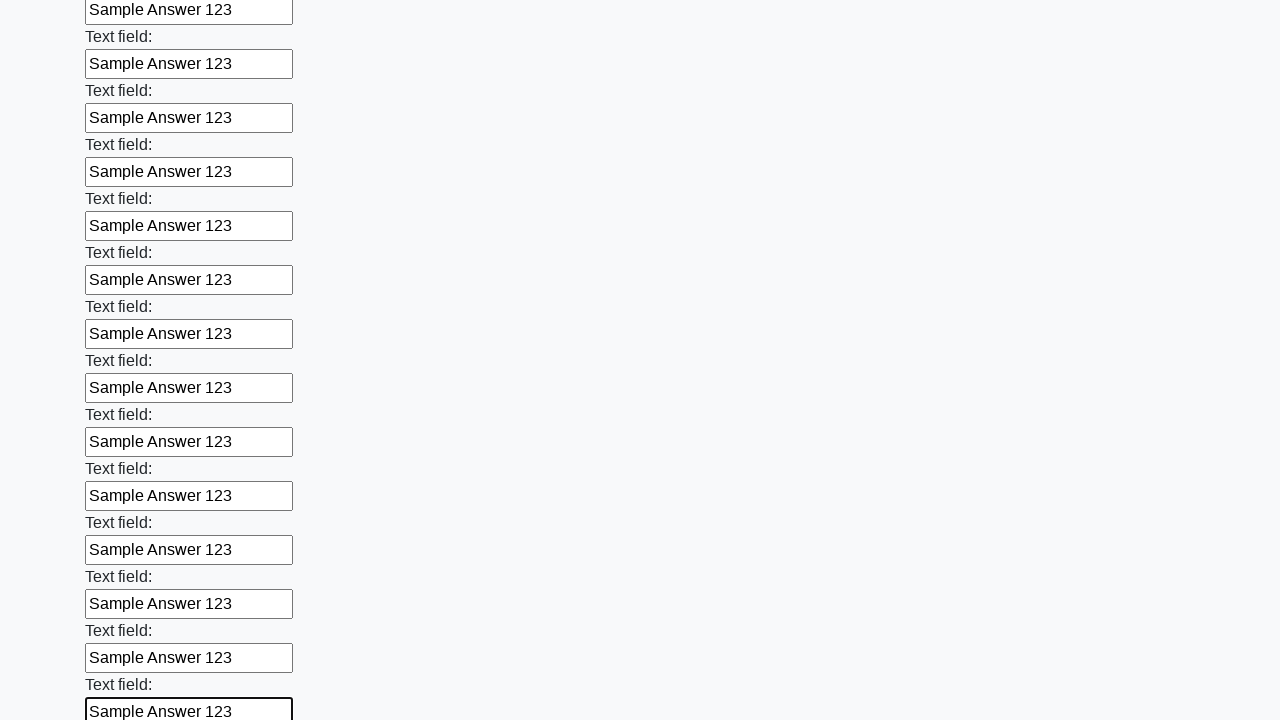

Filled an input field with 'Sample Answer 123' on input >> nth=54
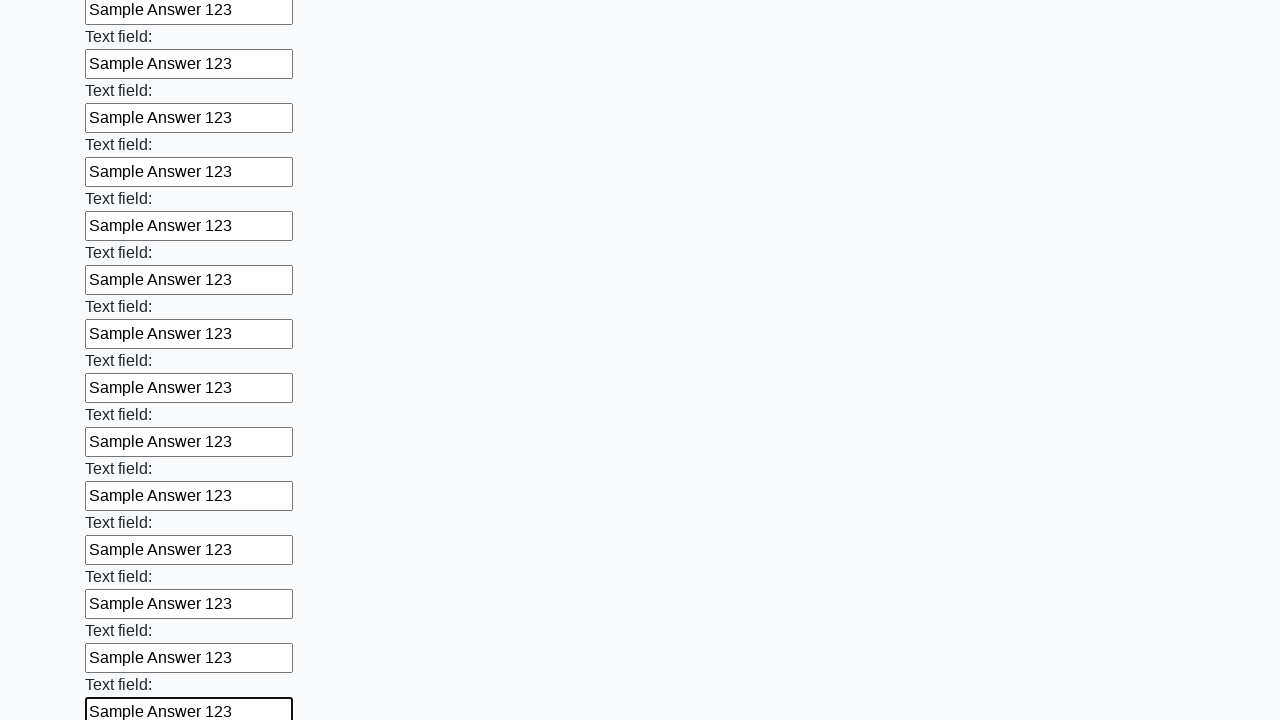

Filled an input field with 'Sample Answer 123' on input >> nth=55
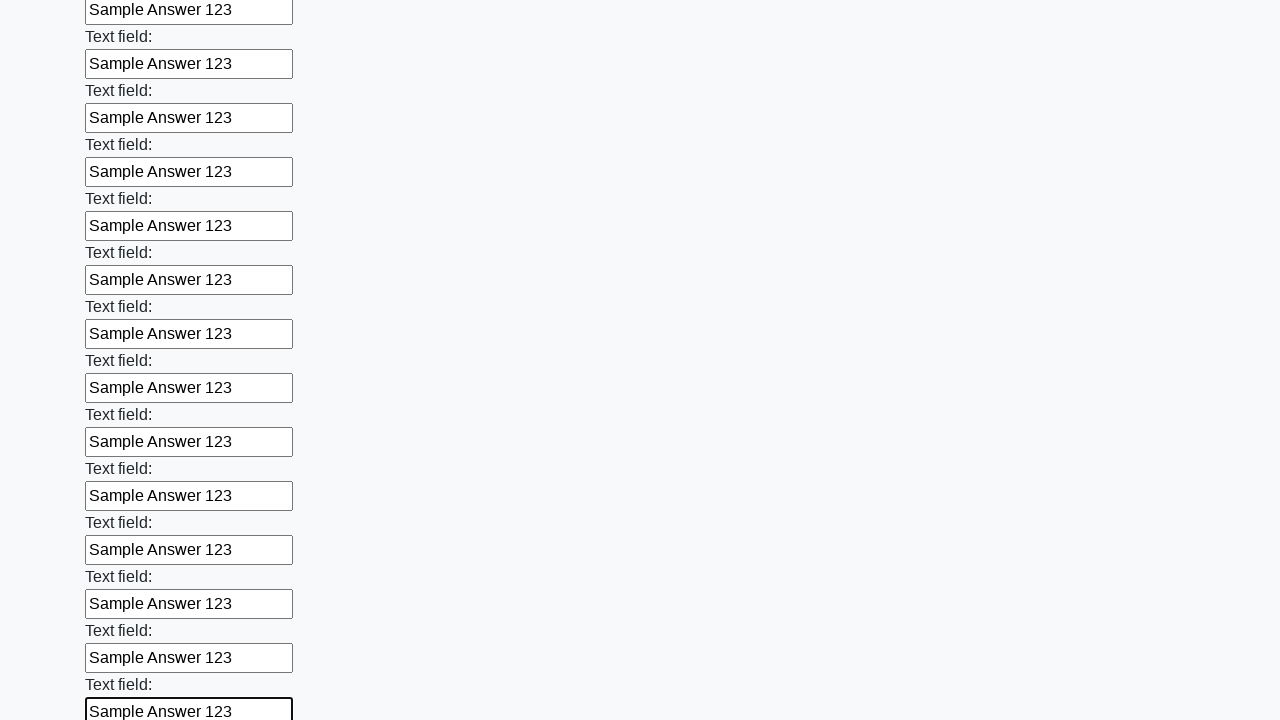

Filled an input field with 'Sample Answer 123' on input >> nth=56
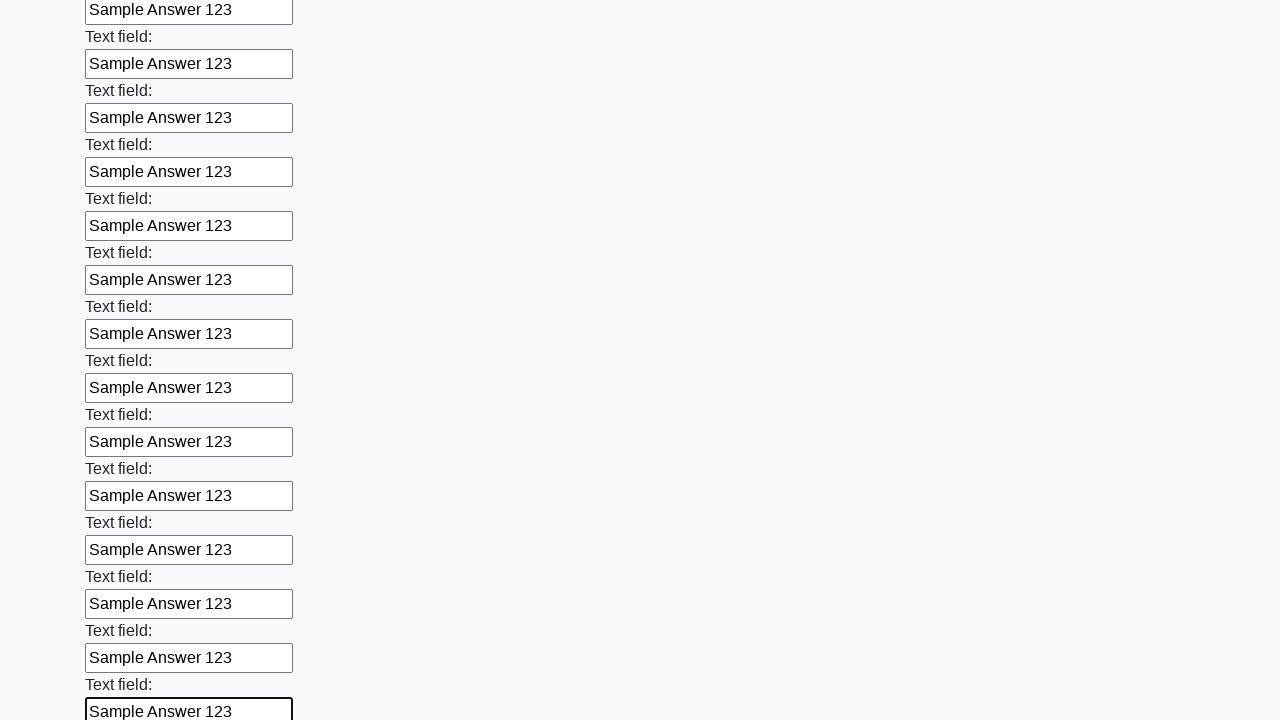

Filled an input field with 'Sample Answer 123' on input >> nth=57
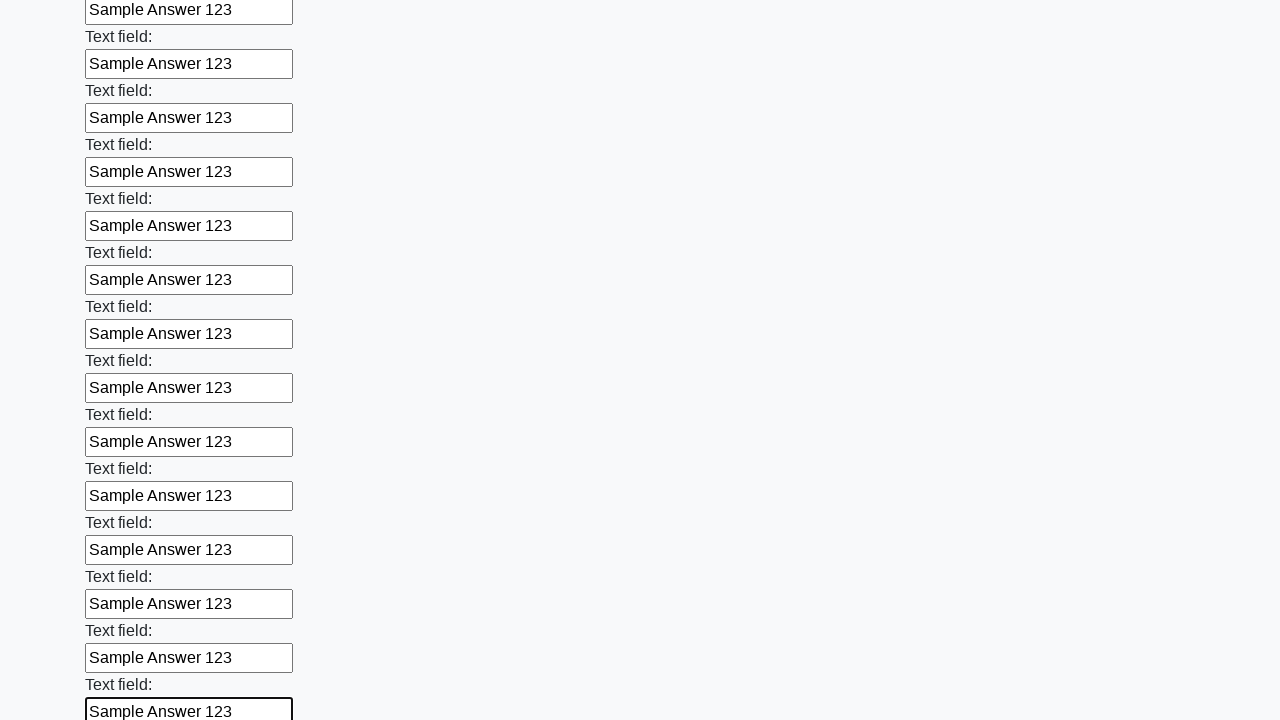

Filled an input field with 'Sample Answer 123' on input >> nth=58
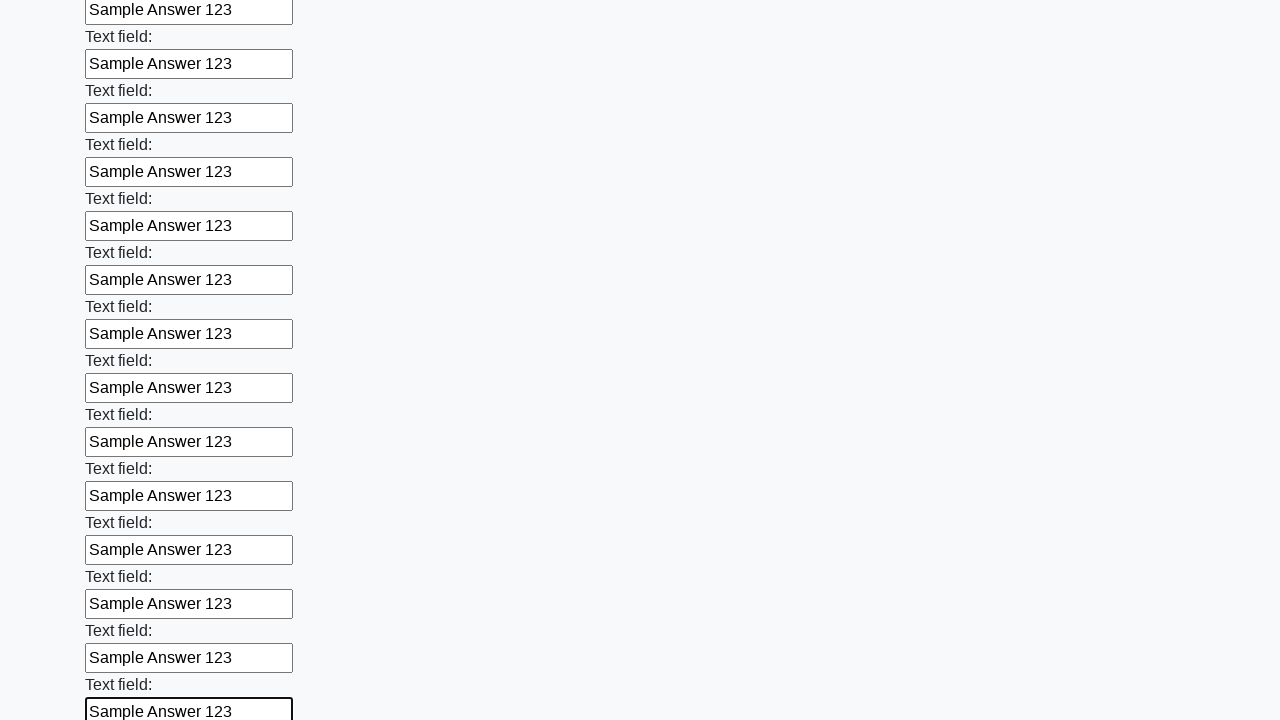

Filled an input field with 'Sample Answer 123' on input >> nth=59
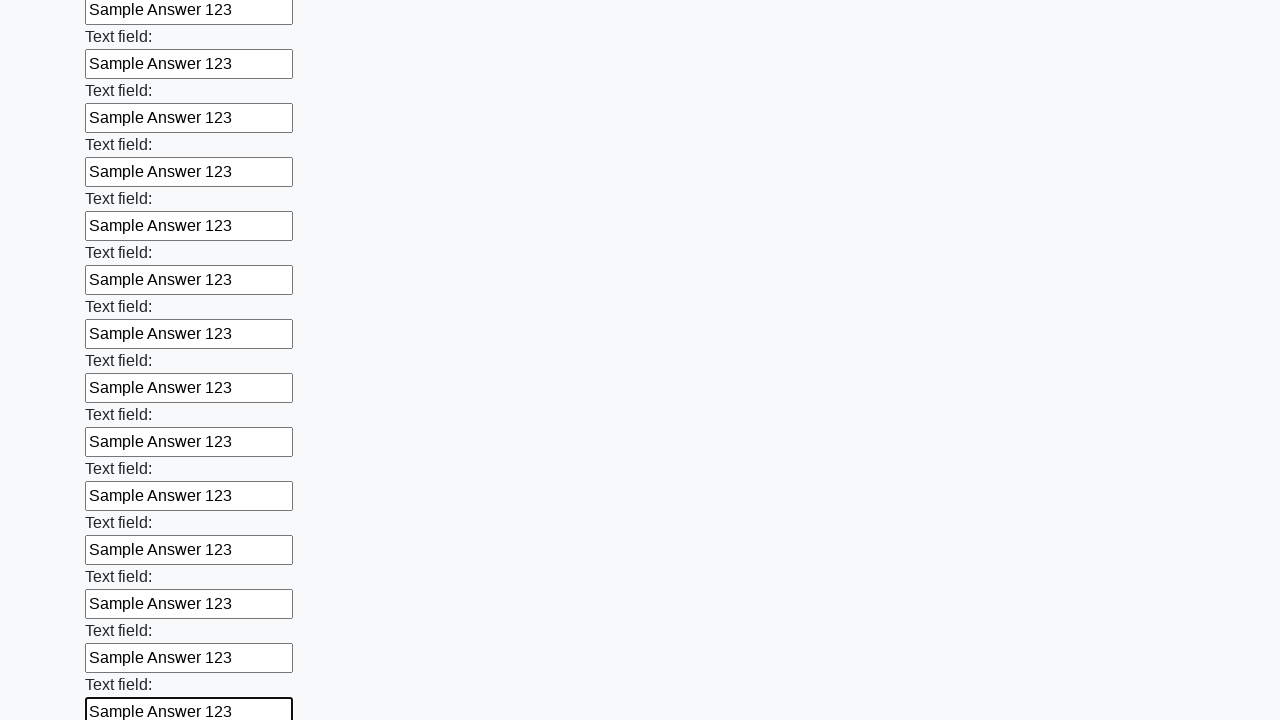

Filled an input field with 'Sample Answer 123' on input >> nth=60
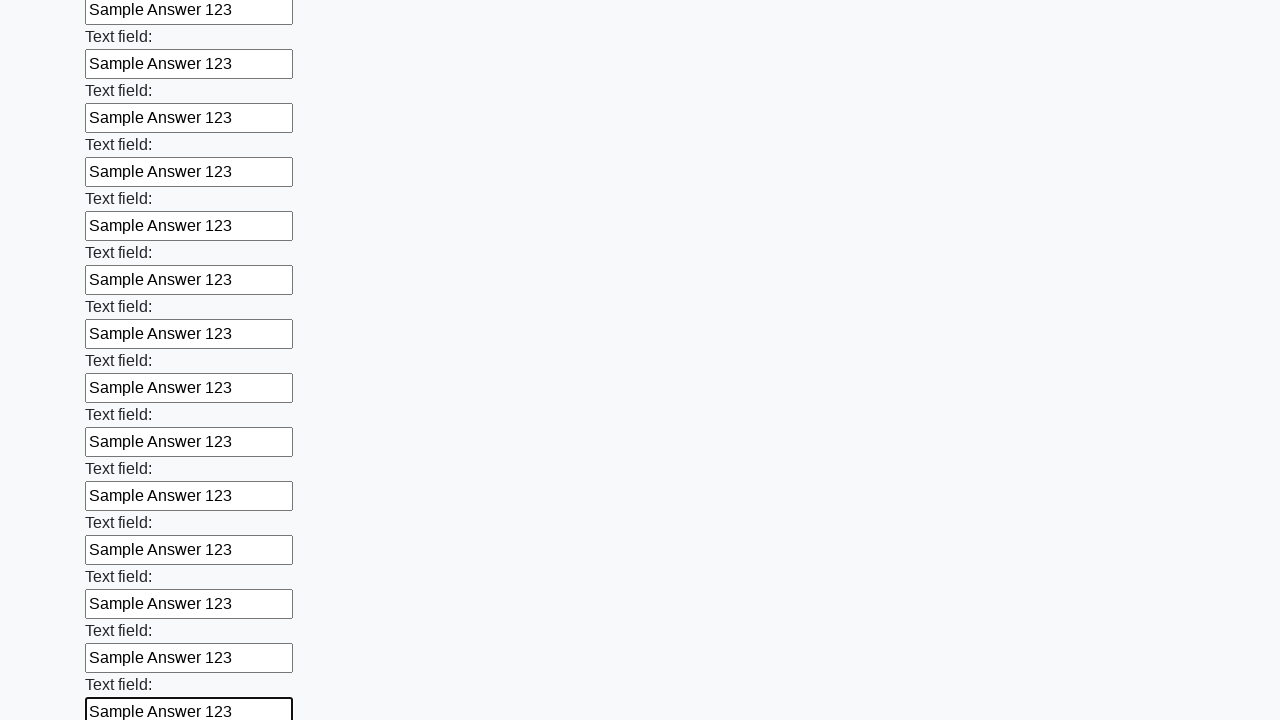

Filled an input field with 'Sample Answer 123' on input >> nth=61
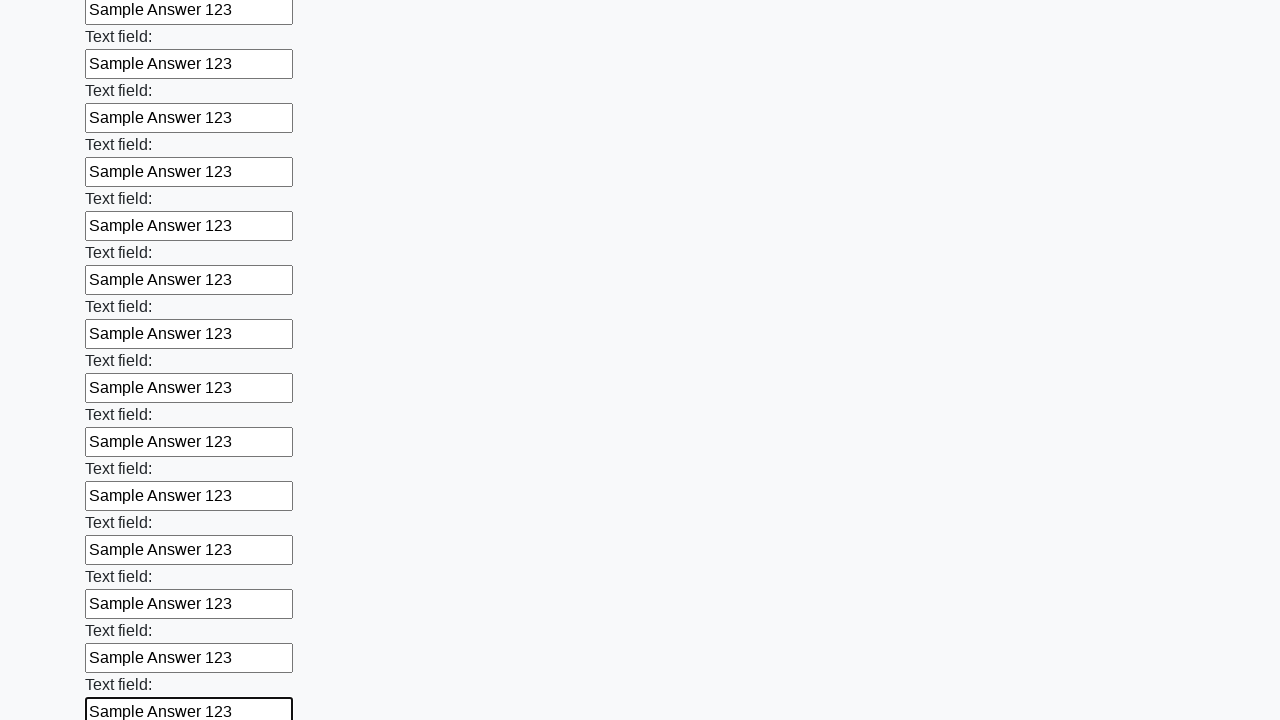

Filled an input field with 'Sample Answer 123' on input >> nth=62
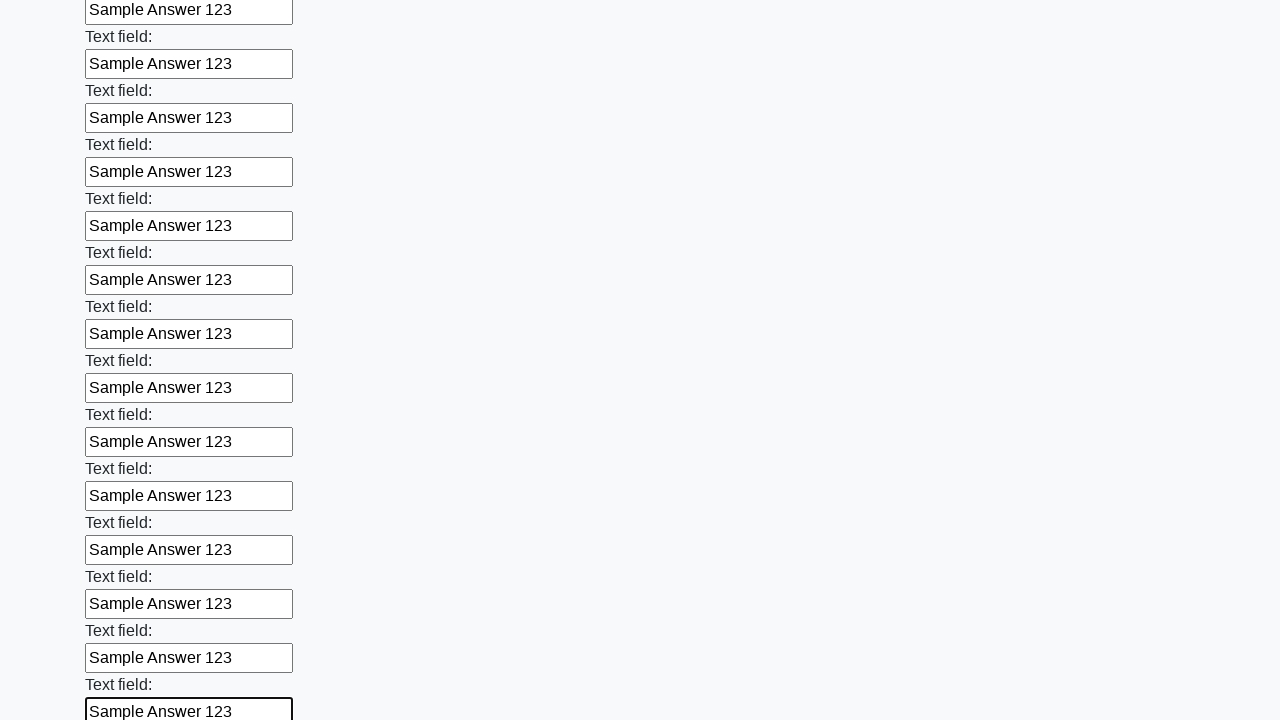

Filled an input field with 'Sample Answer 123' on input >> nth=63
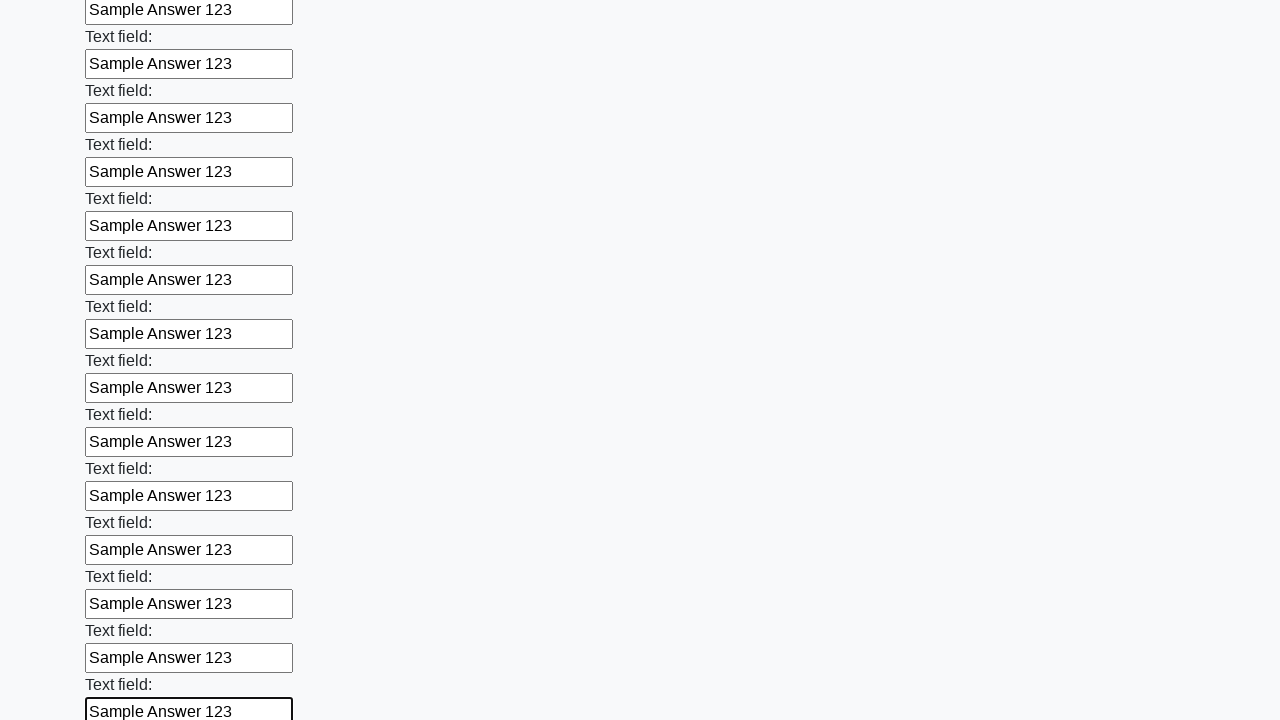

Filled an input field with 'Sample Answer 123' on input >> nth=64
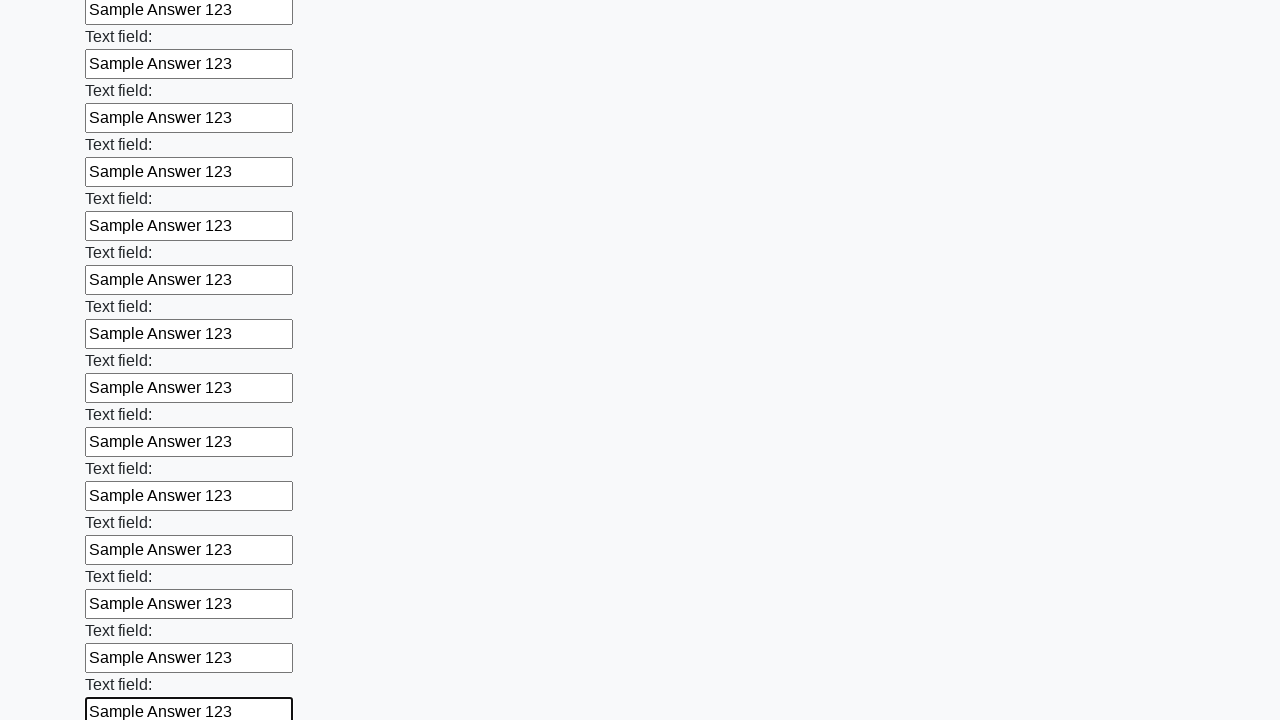

Filled an input field with 'Sample Answer 123' on input >> nth=65
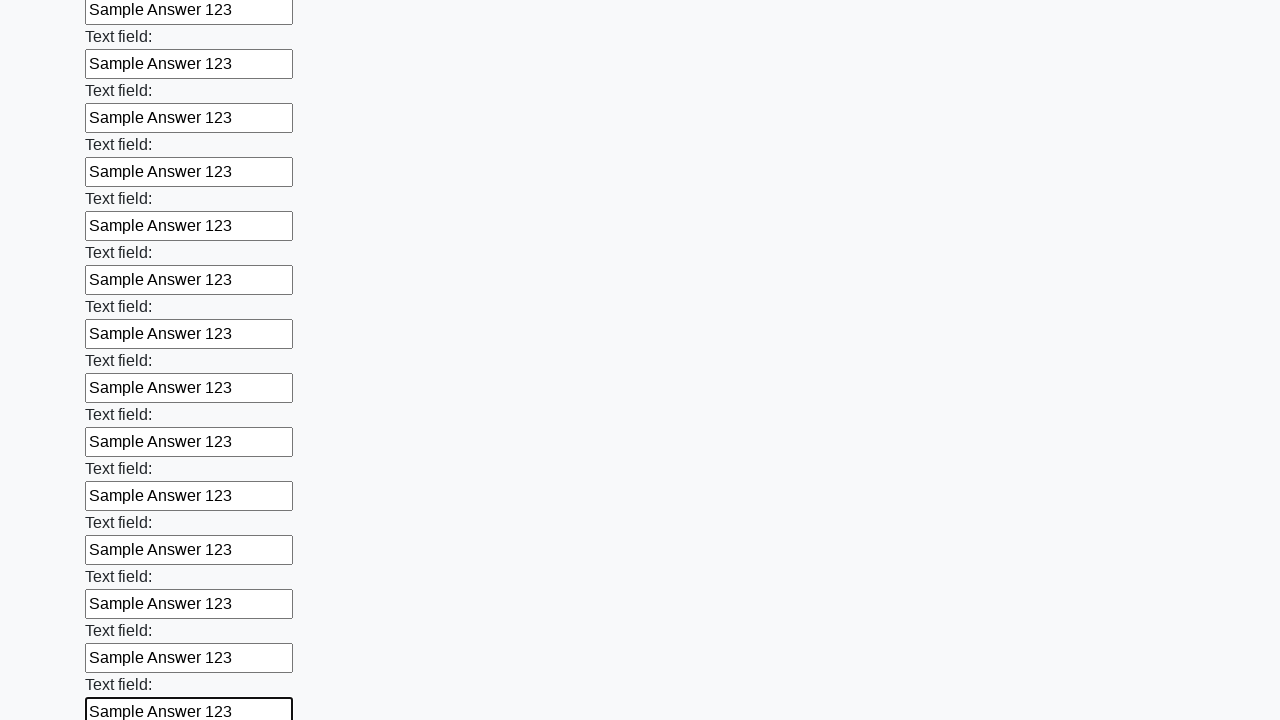

Filled an input field with 'Sample Answer 123' on input >> nth=66
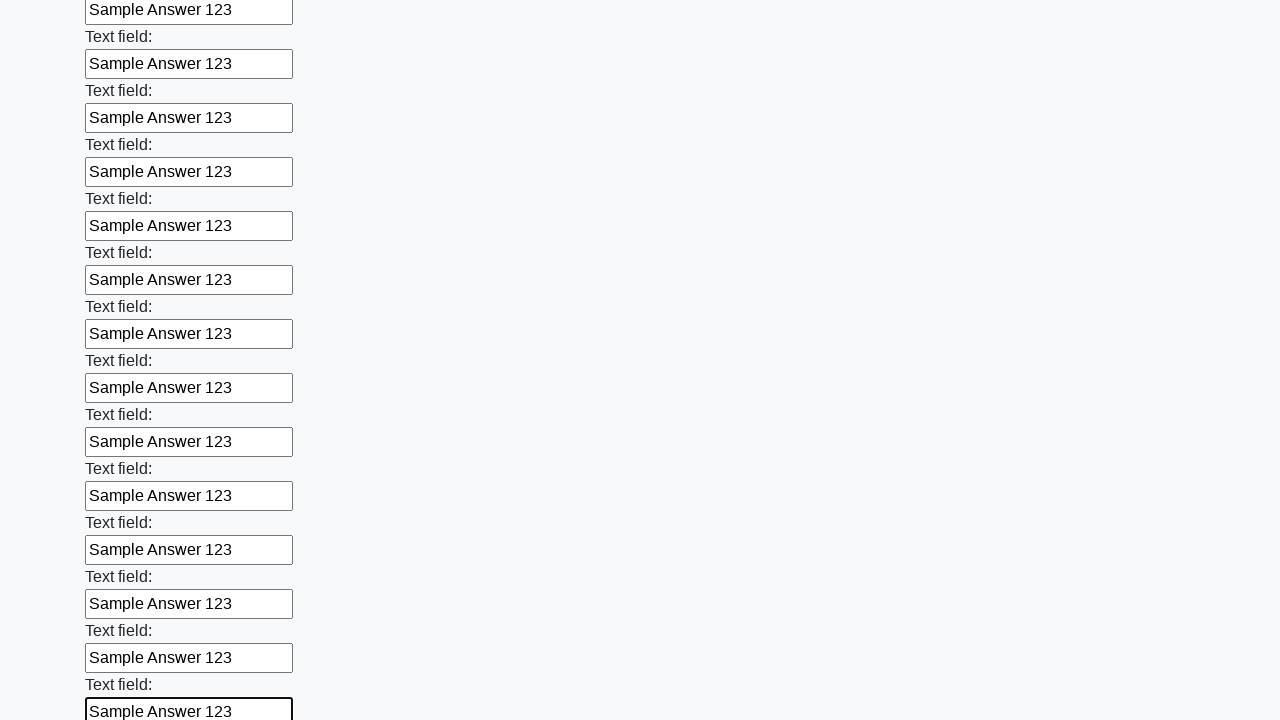

Filled an input field with 'Sample Answer 123' on input >> nth=67
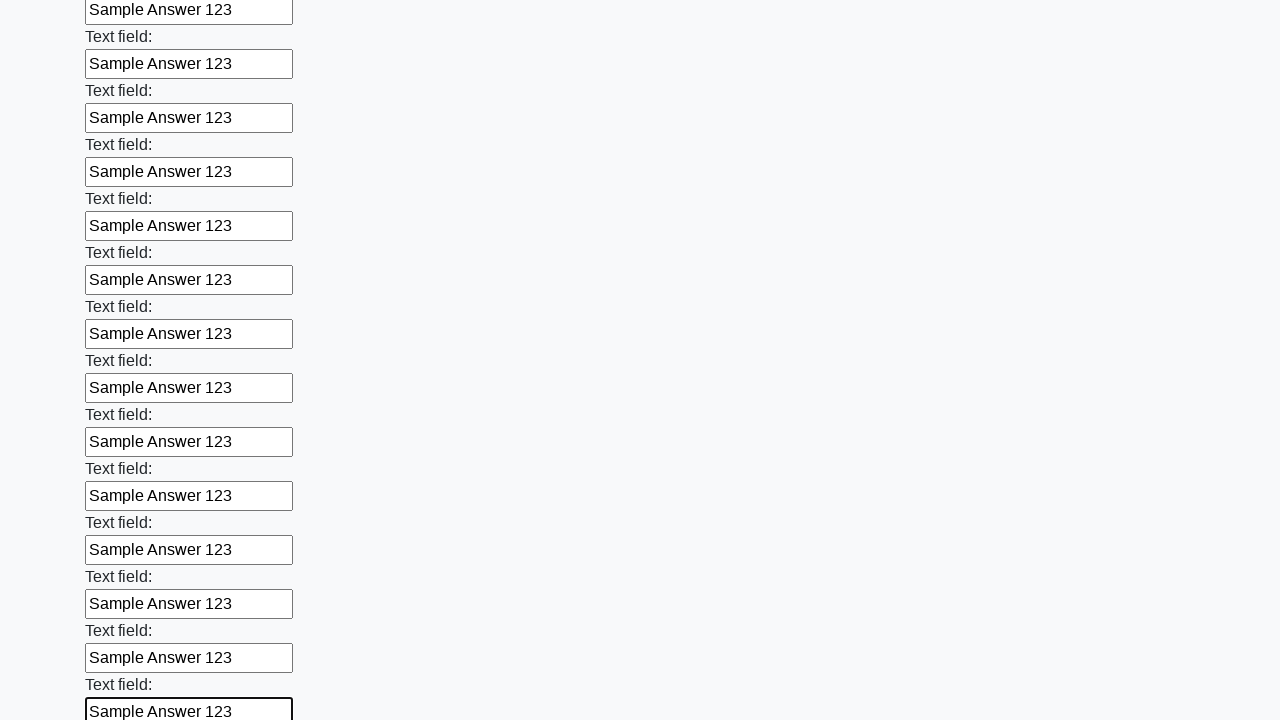

Filled an input field with 'Sample Answer 123' on input >> nth=68
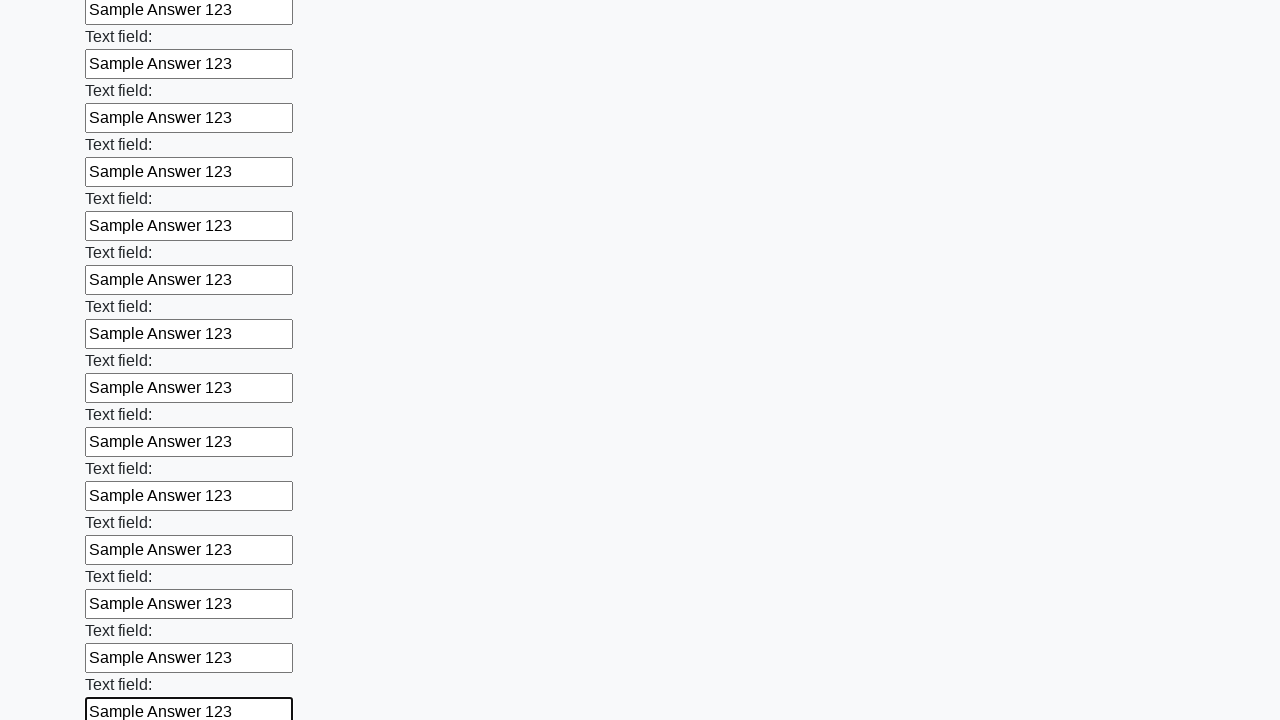

Filled an input field with 'Sample Answer 123' on input >> nth=69
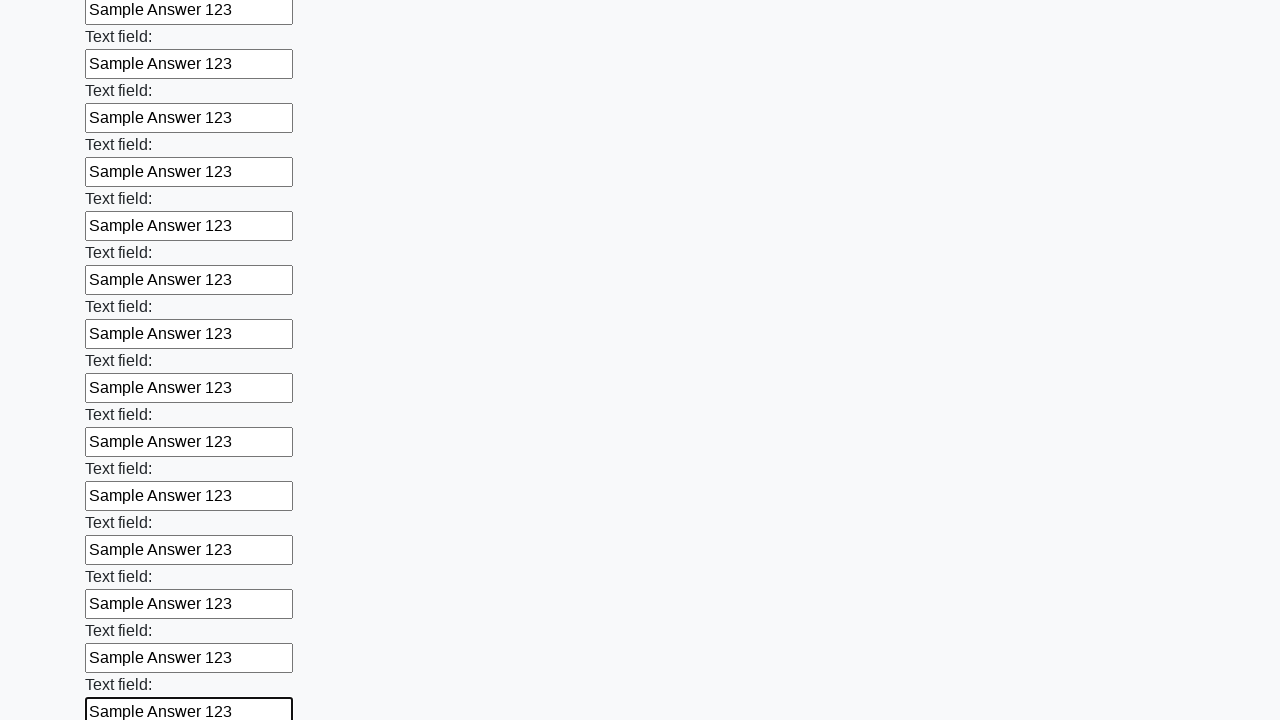

Filled an input field with 'Sample Answer 123' on input >> nth=70
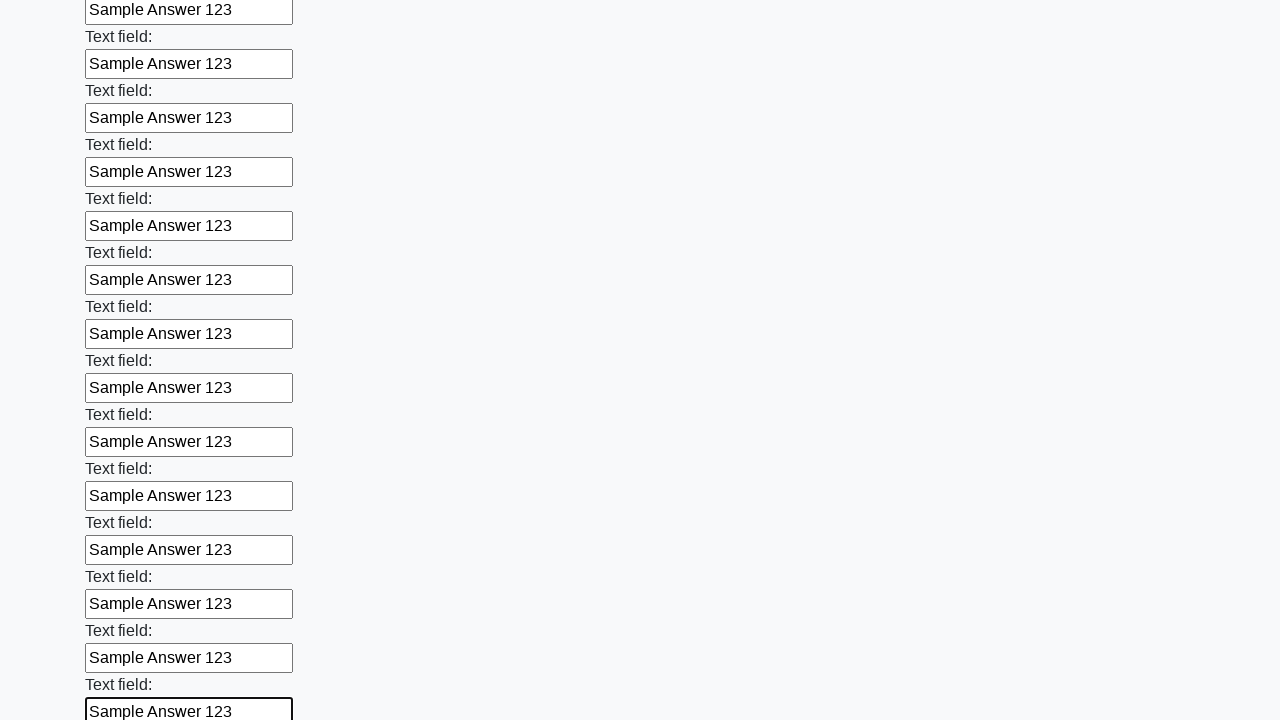

Filled an input field with 'Sample Answer 123' on input >> nth=71
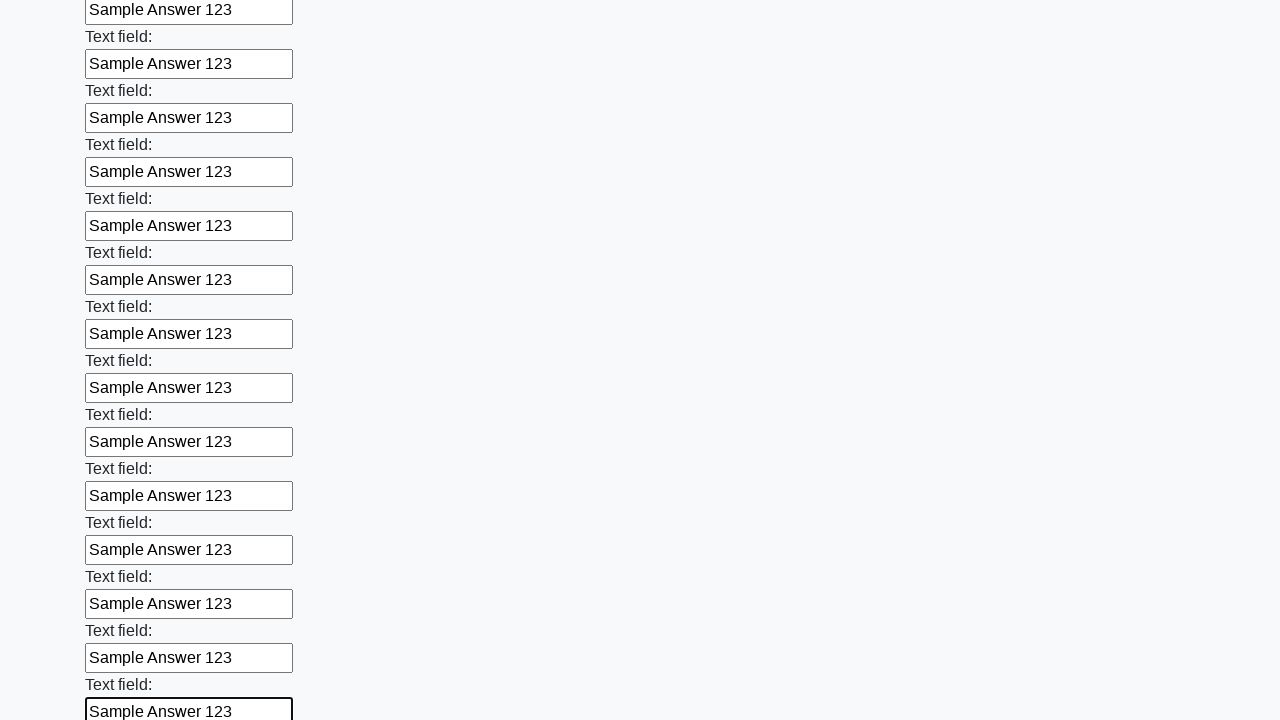

Filled an input field with 'Sample Answer 123' on input >> nth=72
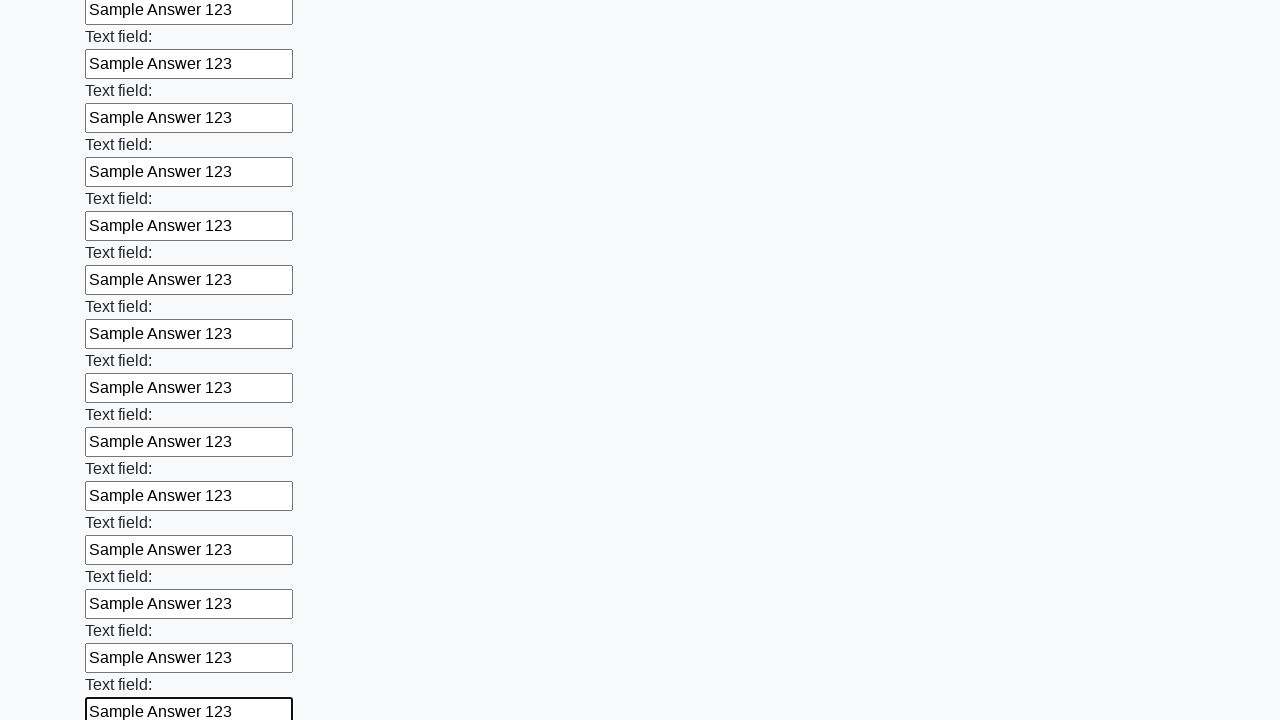

Filled an input field with 'Sample Answer 123' on input >> nth=73
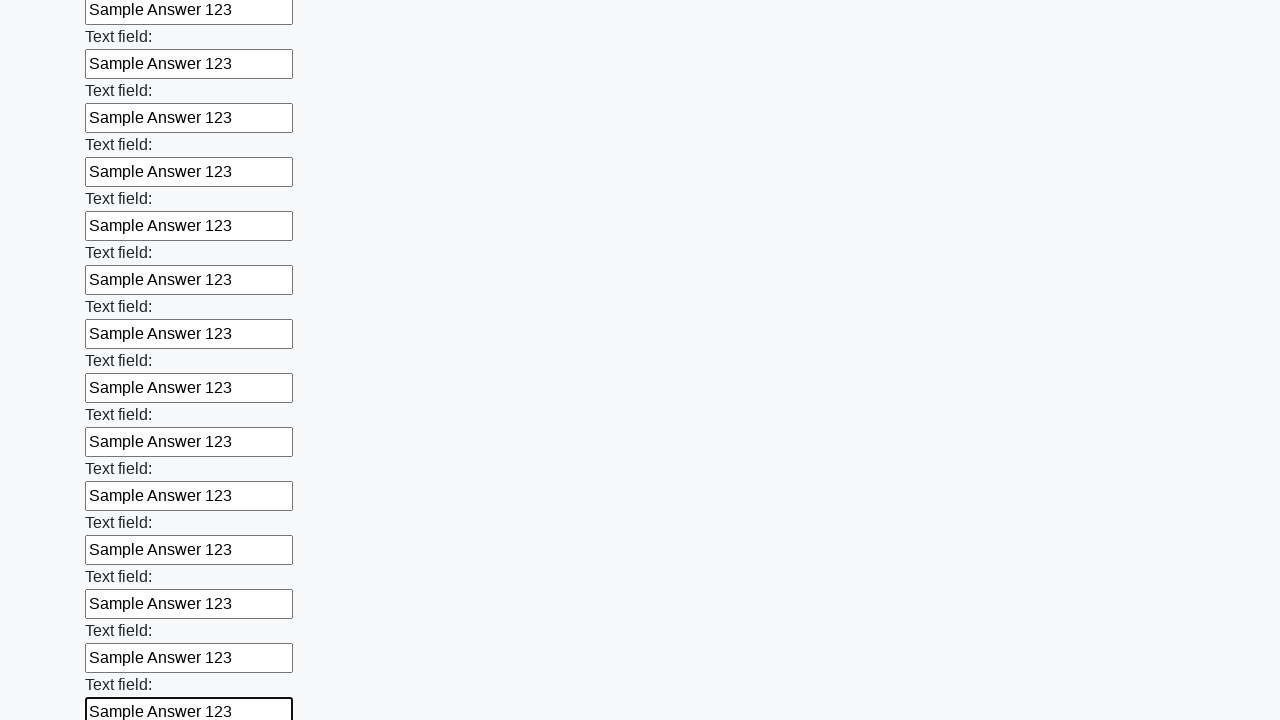

Filled an input field with 'Sample Answer 123' on input >> nth=74
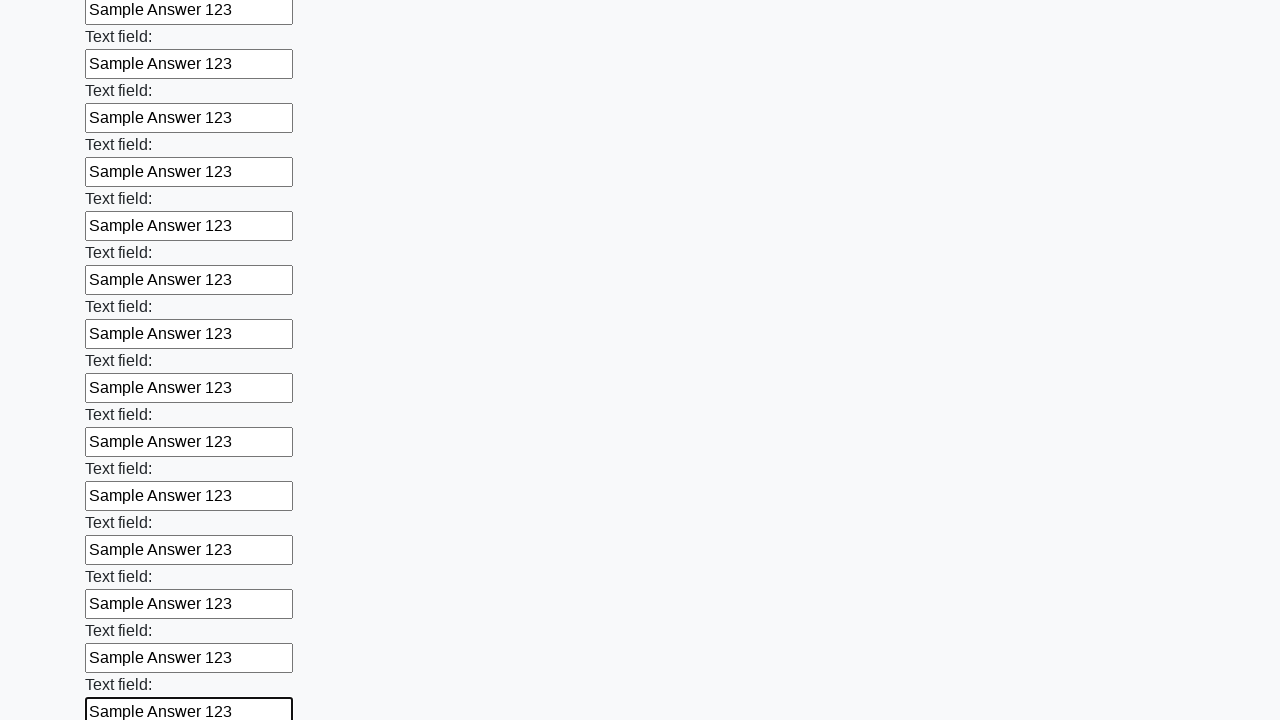

Filled an input field with 'Sample Answer 123' on input >> nth=75
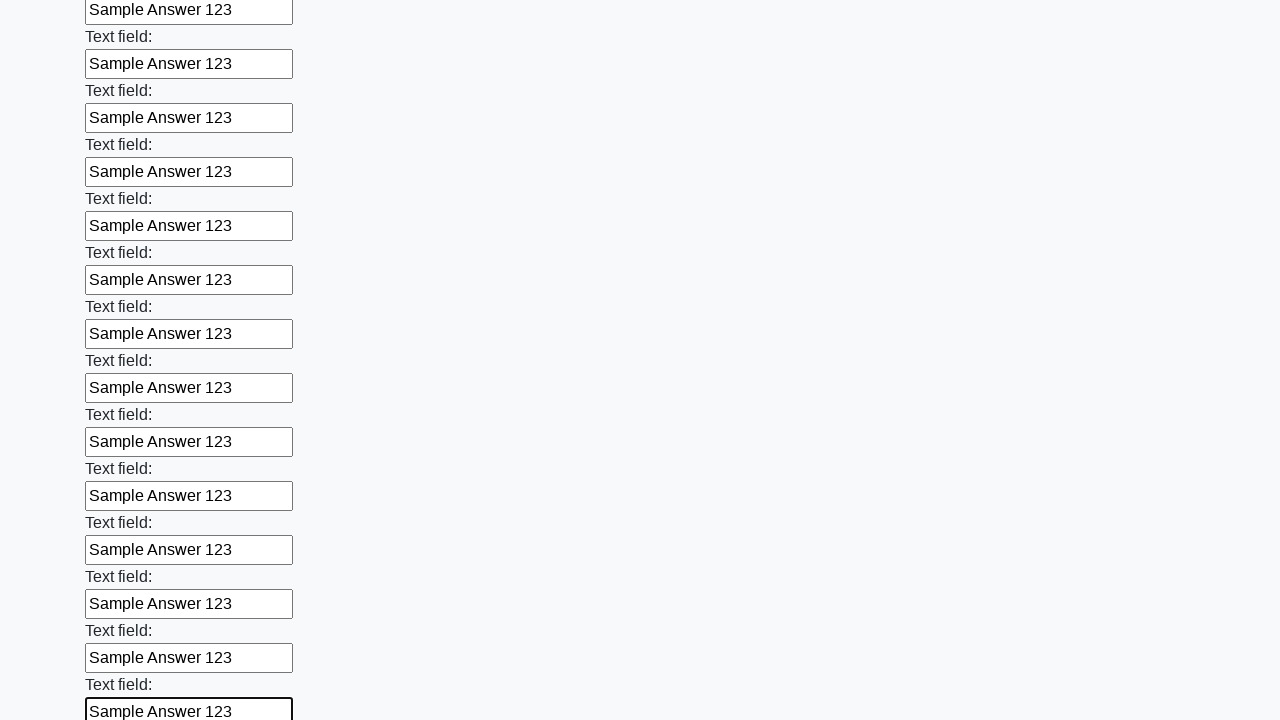

Filled an input field with 'Sample Answer 123' on input >> nth=76
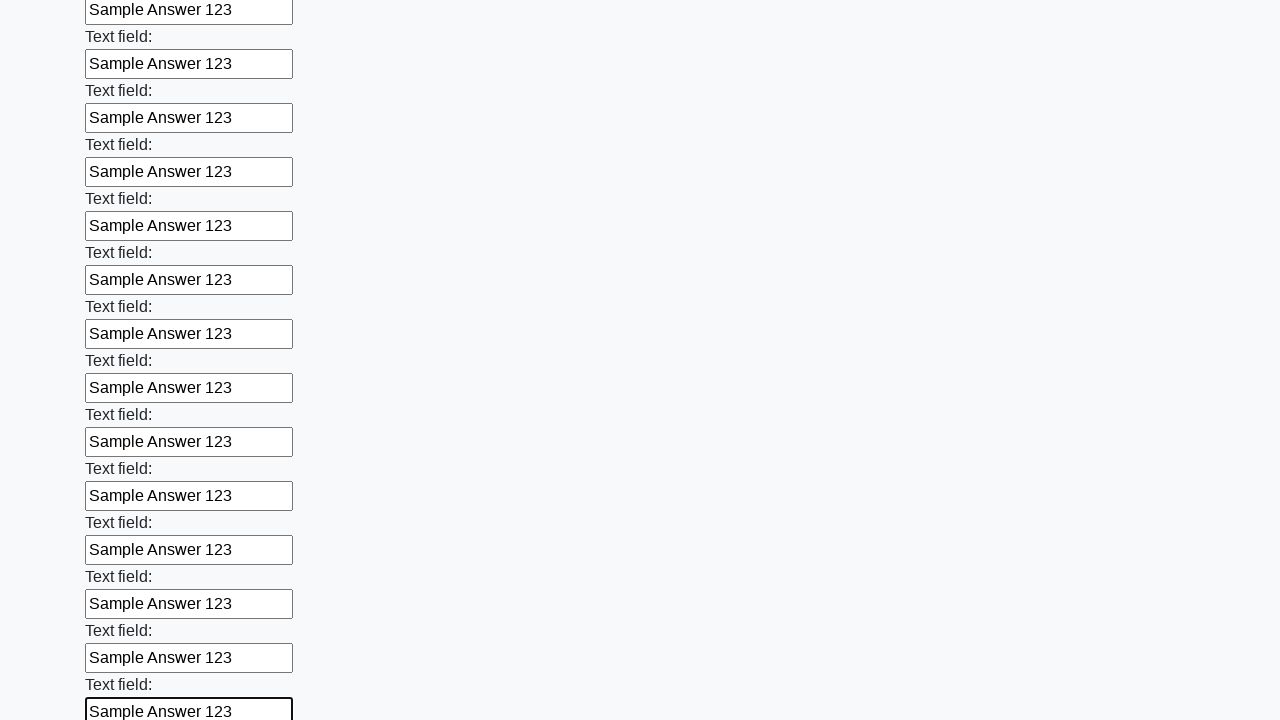

Filled an input field with 'Sample Answer 123' on input >> nth=77
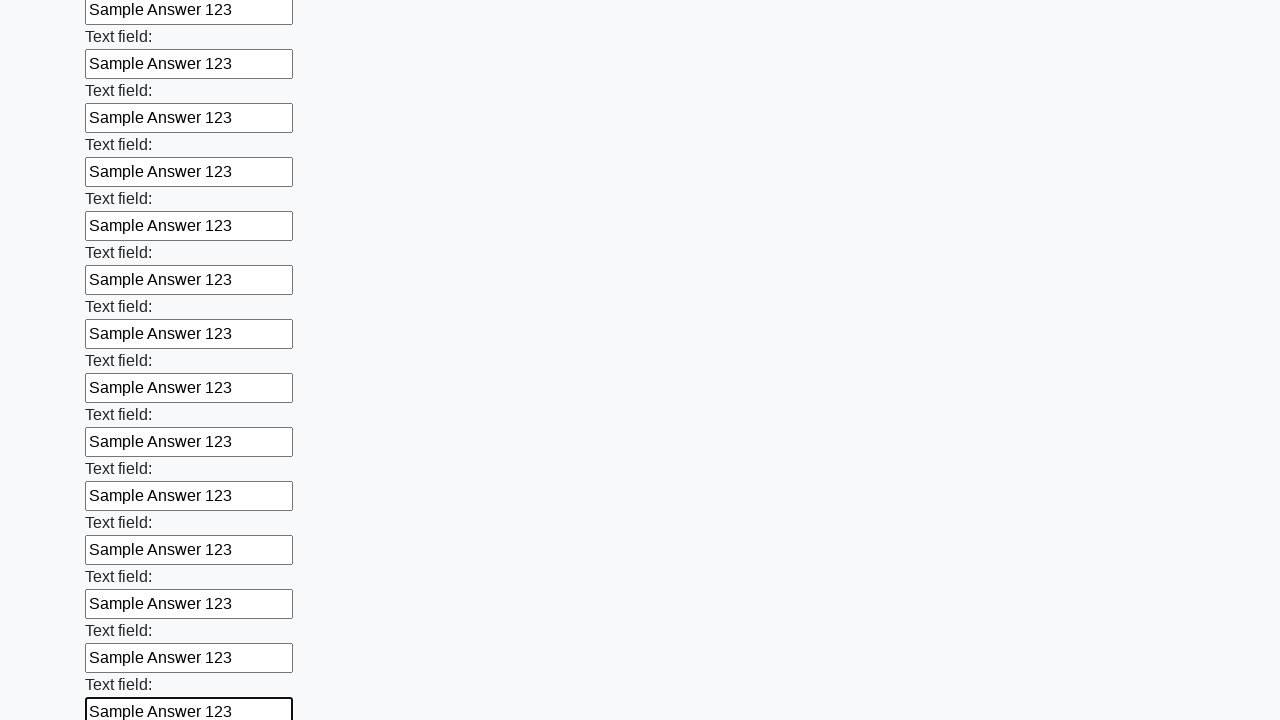

Filled an input field with 'Sample Answer 123' on input >> nth=78
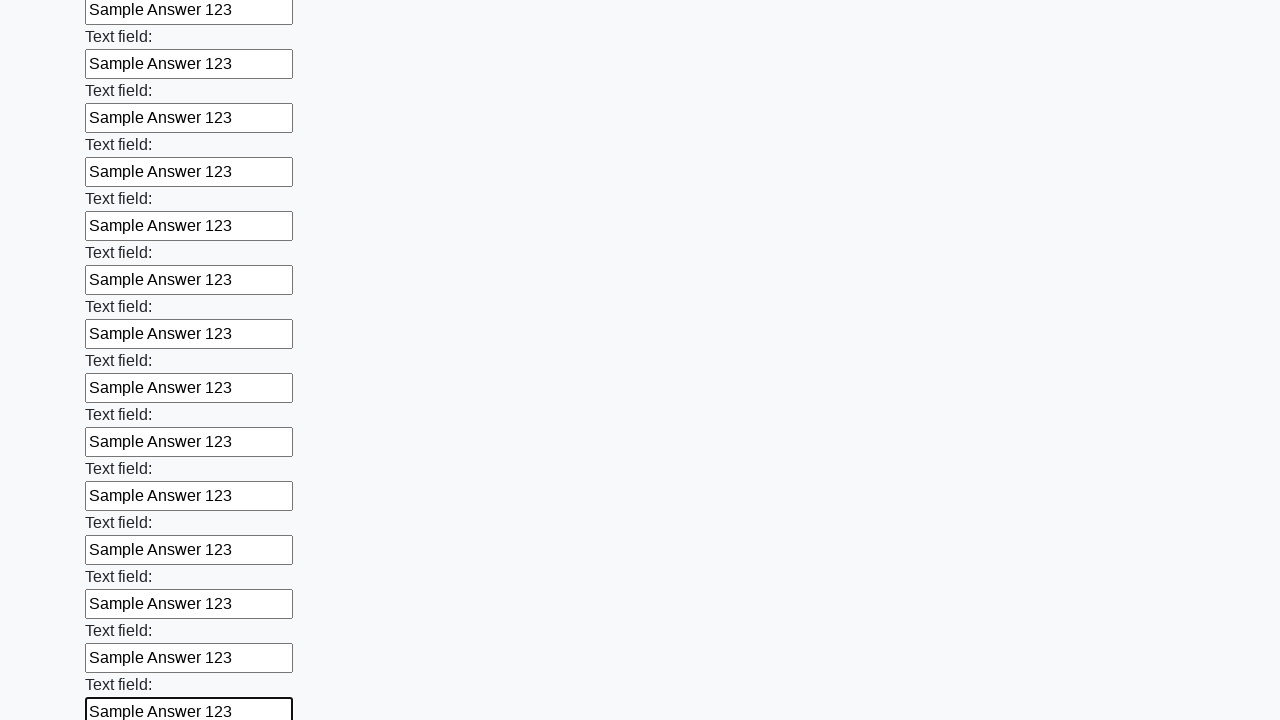

Filled an input field with 'Sample Answer 123' on input >> nth=79
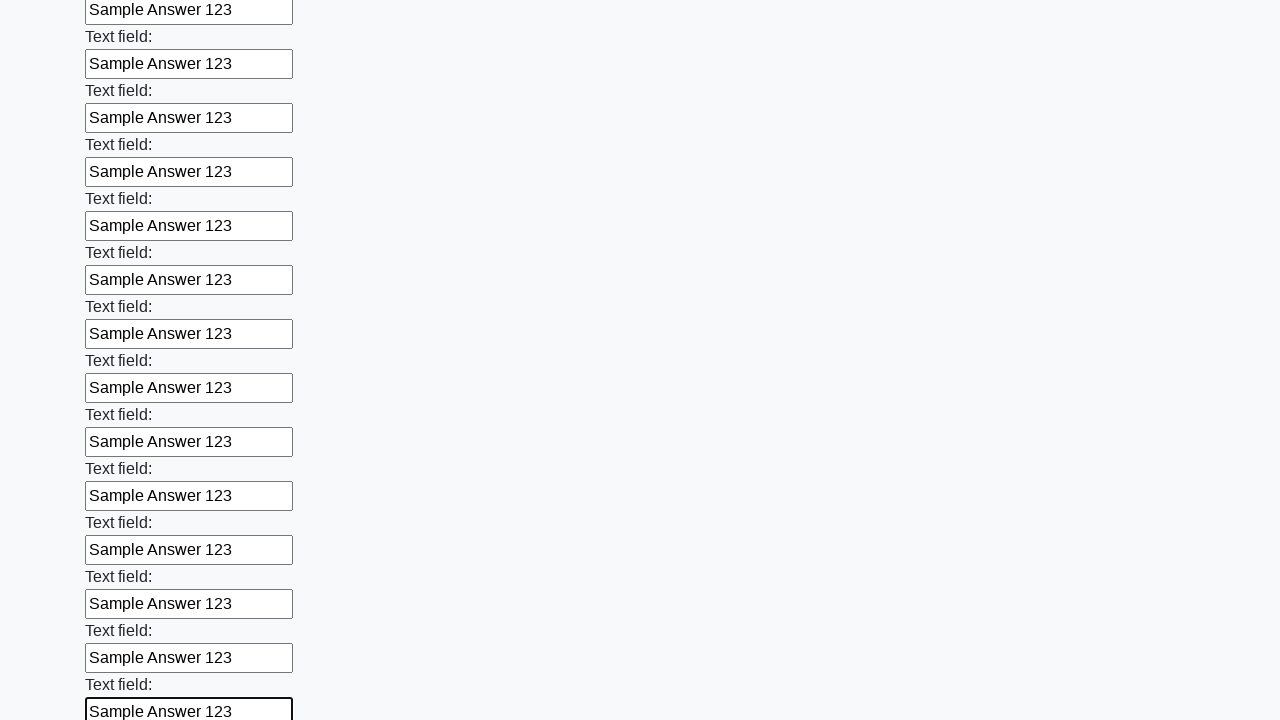

Filled an input field with 'Sample Answer 123' on input >> nth=80
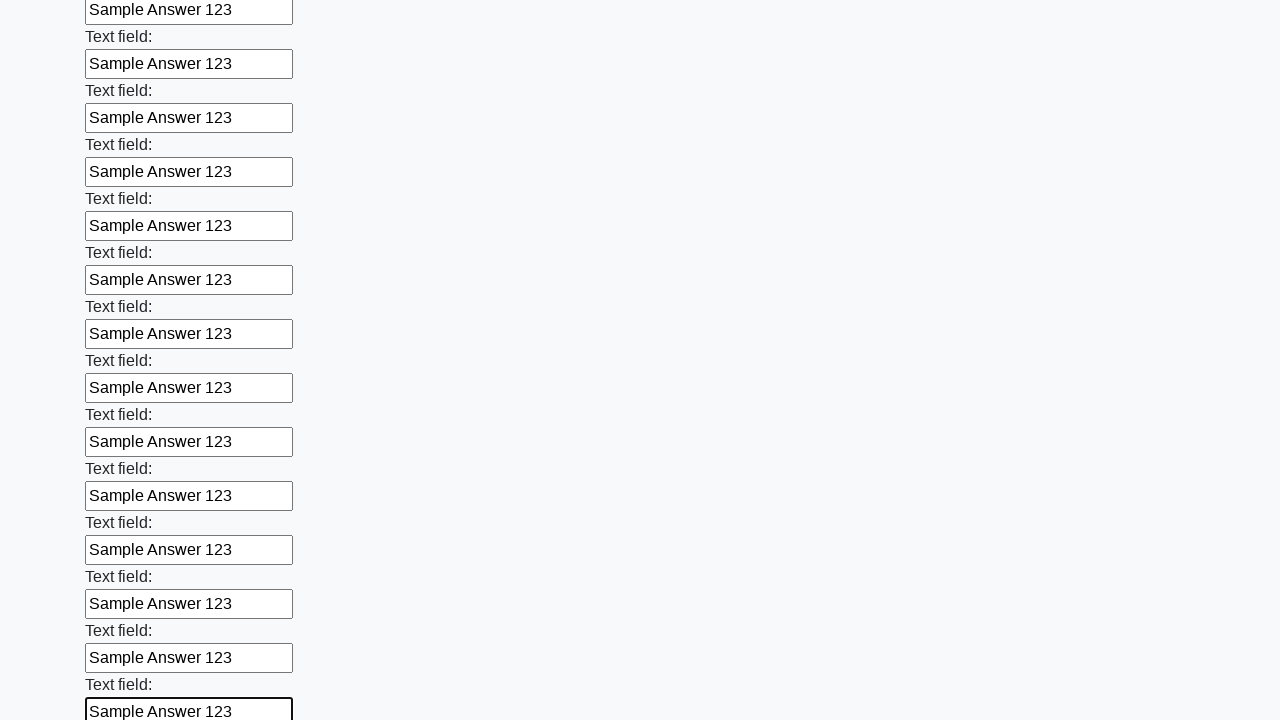

Filled an input field with 'Sample Answer 123' on input >> nth=81
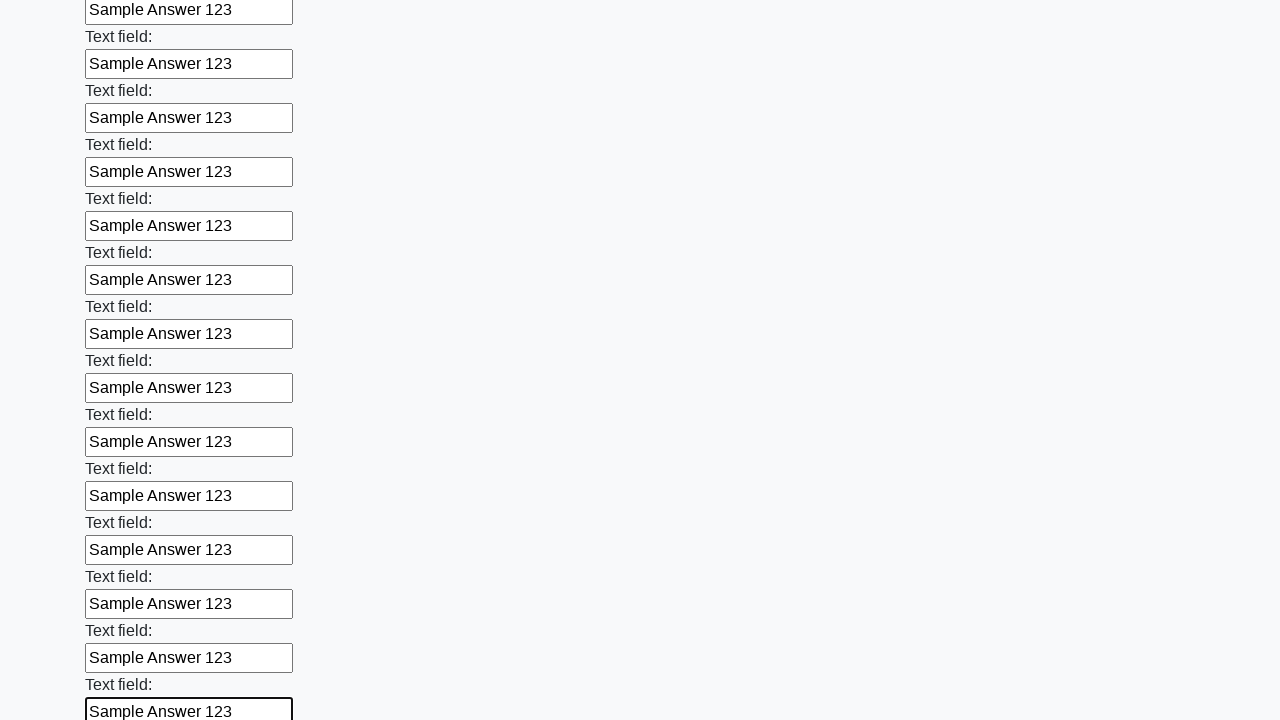

Filled an input field with 'Sample Answer 123' on input >> nth=82
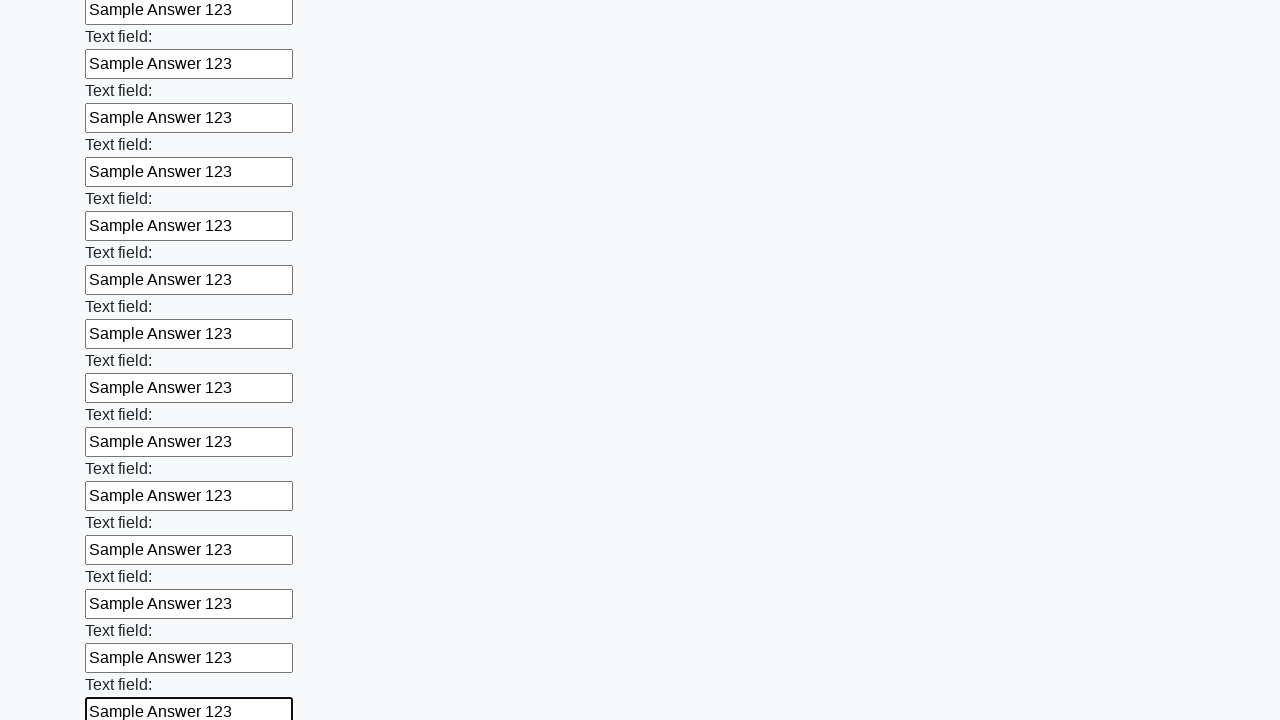

Filled an input field with 'Sample Answer 123' on input >> nth=83
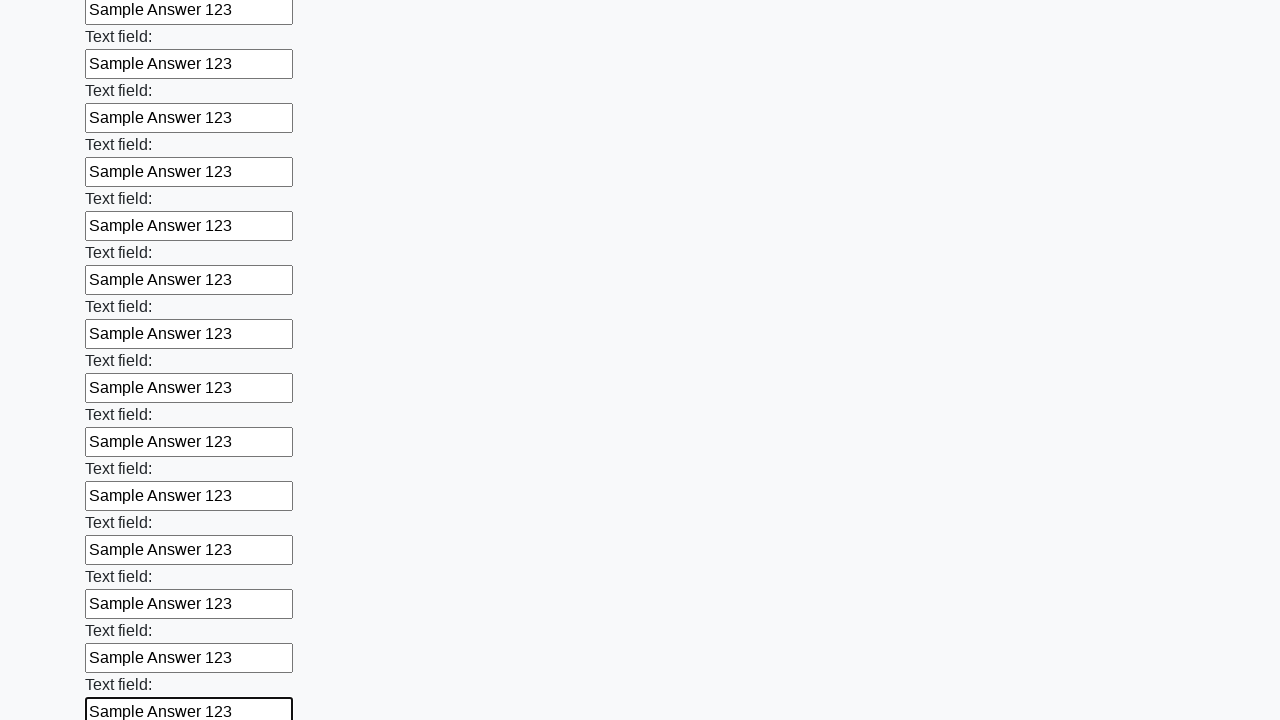

Filled an input field with 'Sample Answer 123' on input >> nth=84
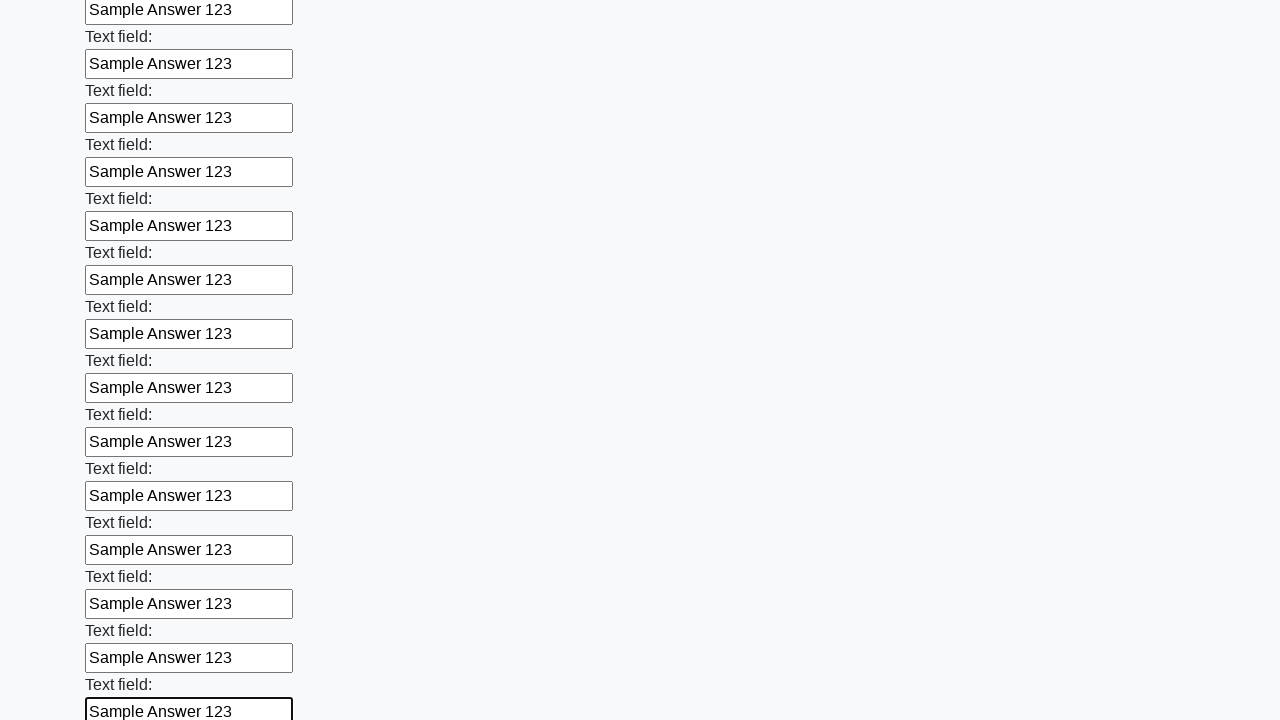

Filled an input field with 'Sample Answer 123' on input >> nth=85
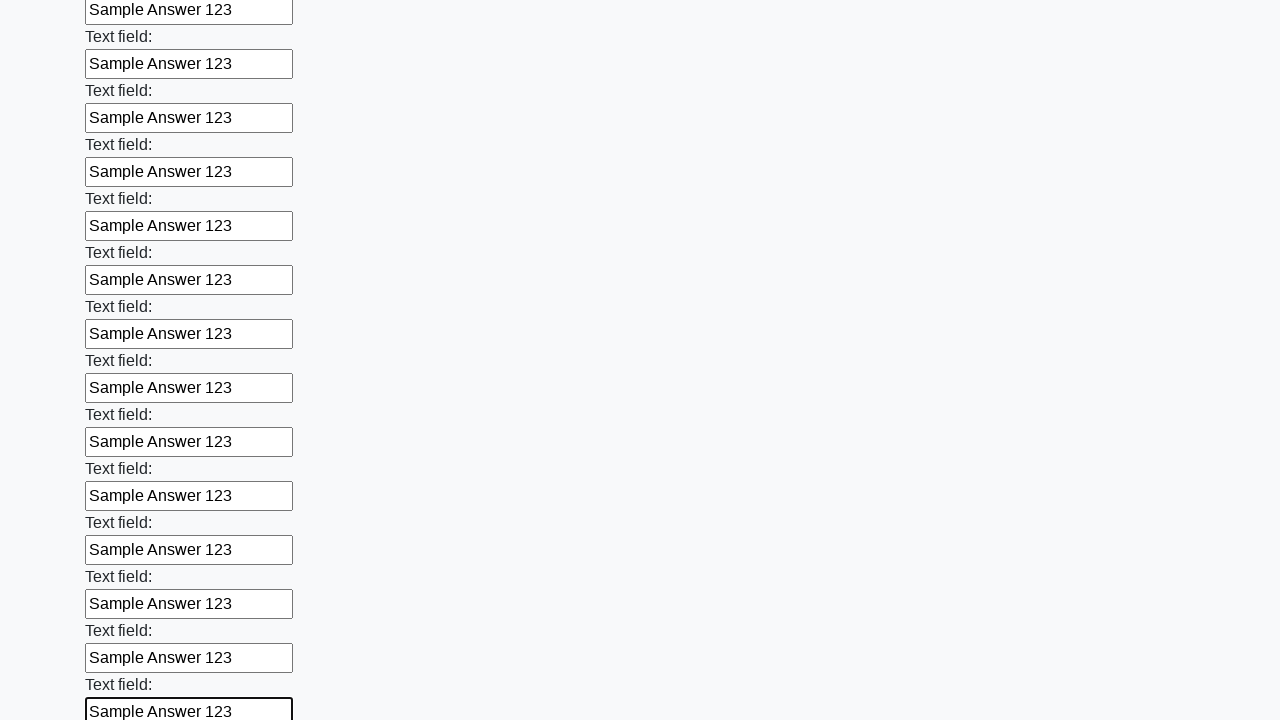

Filled an input field with 'Sample Answer 123' on input >> nth=86
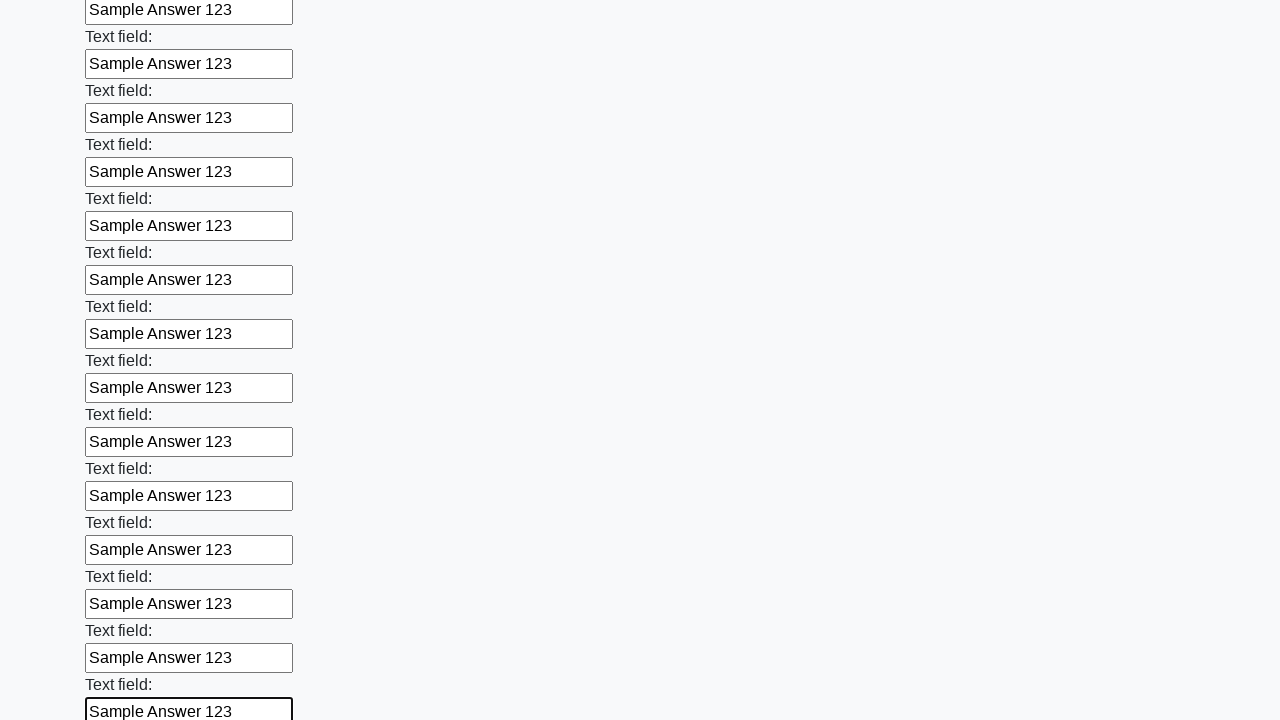

Filled an input field with 'Sample Answer 123' on input >> nth=87
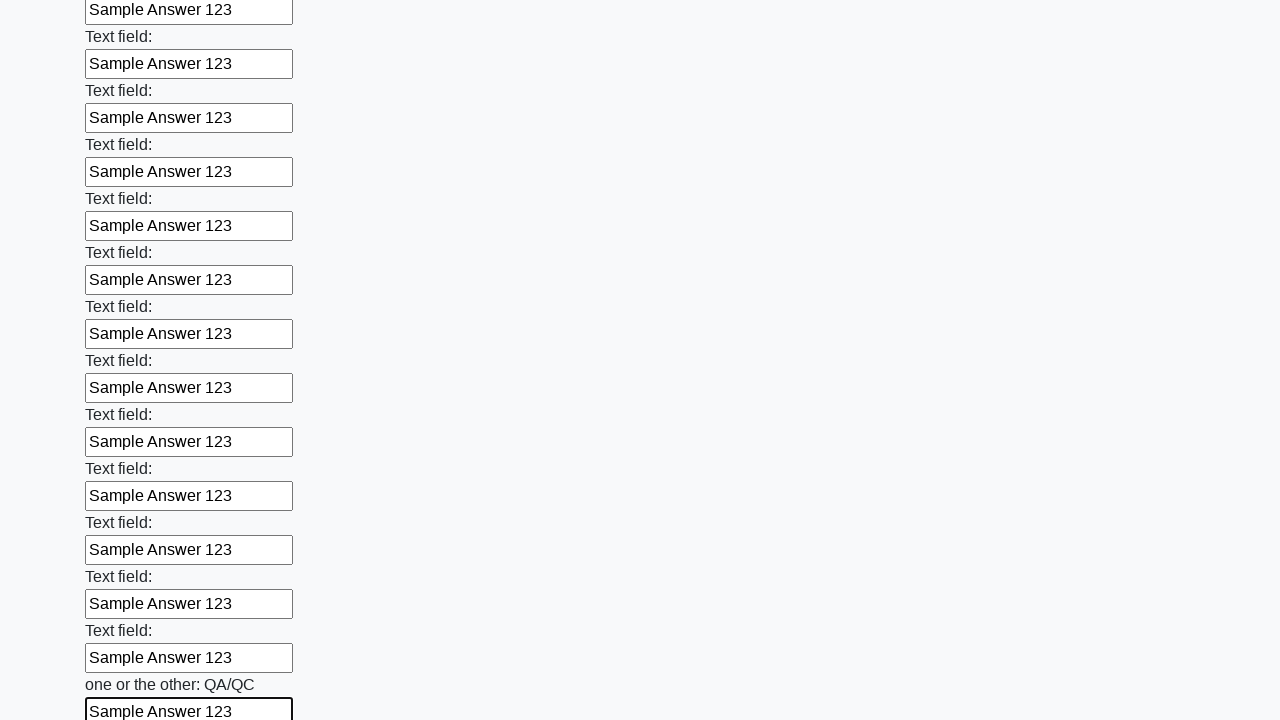

Filled an input field with 'Sample Answer 123' on input >> nth=88
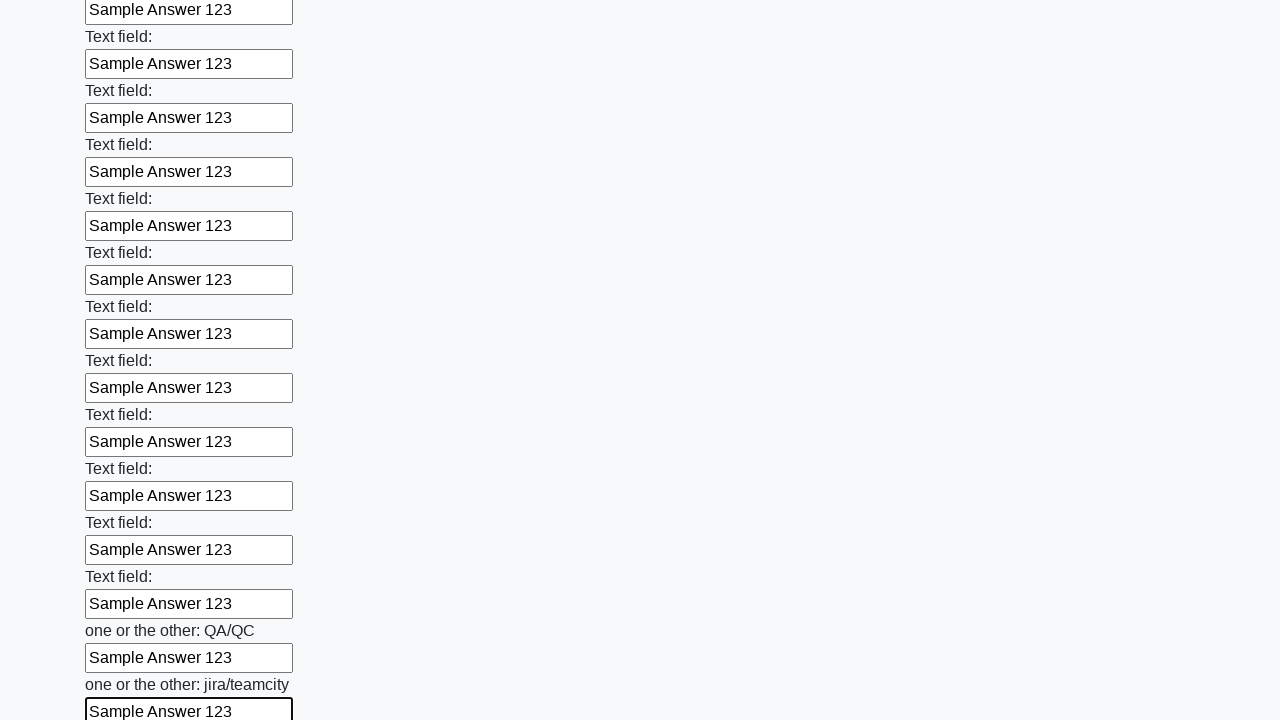

Filled an input field with 'Sample Answer 123' on input >> nth=89
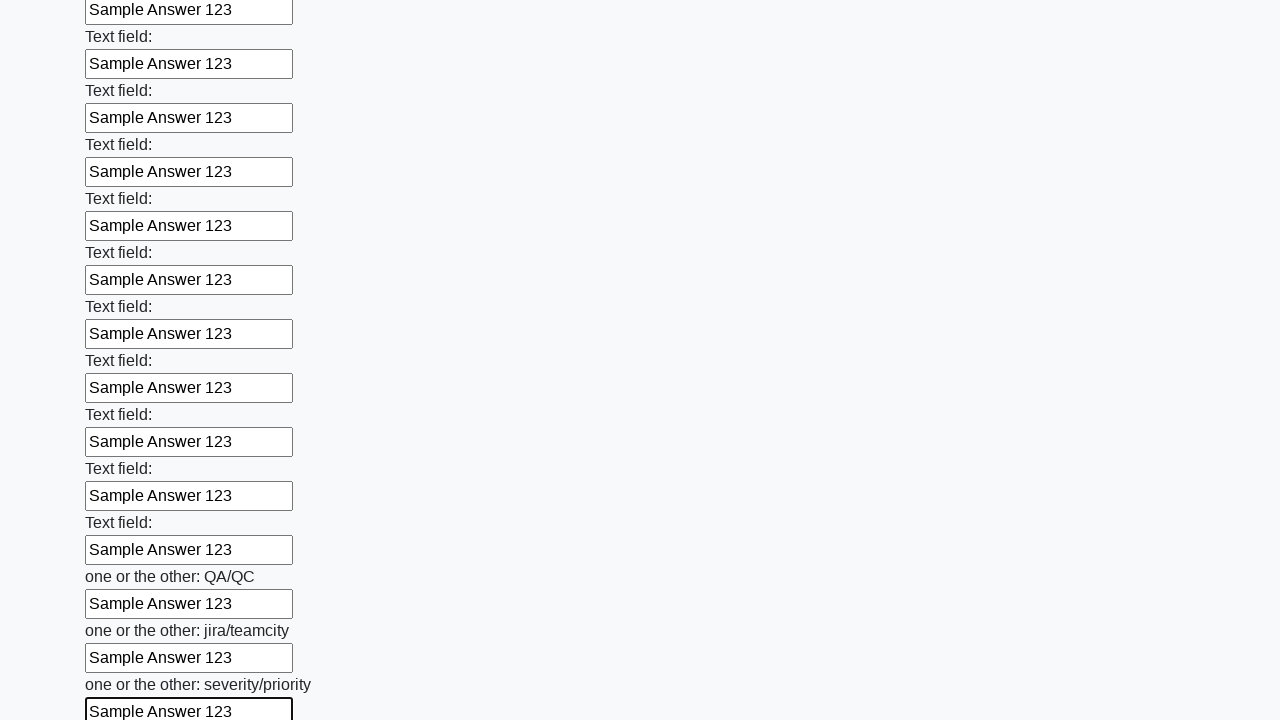

Filled an input field with 'Sample Answer 123' on input >> nth=90
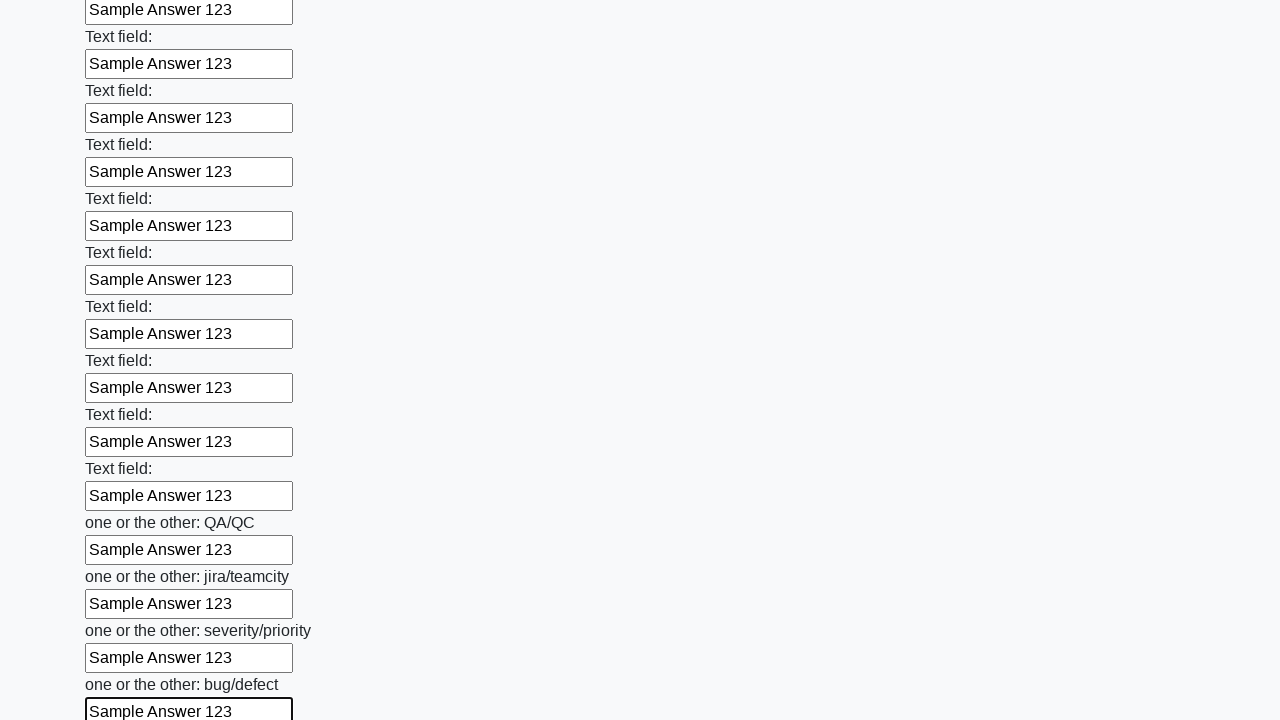

Filled an input field with 'Sample Answer 123' on input >> nth=91
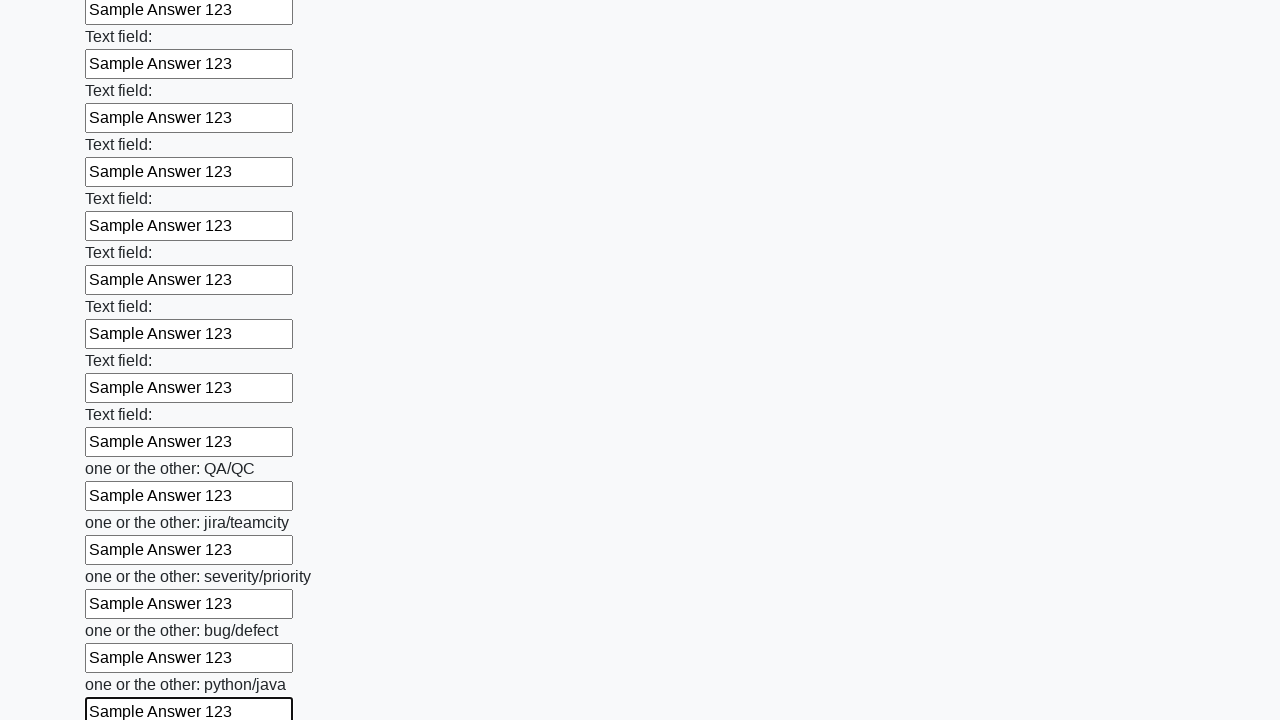

Filled an input field with 'Sample Answer 123' on input >> nth=92
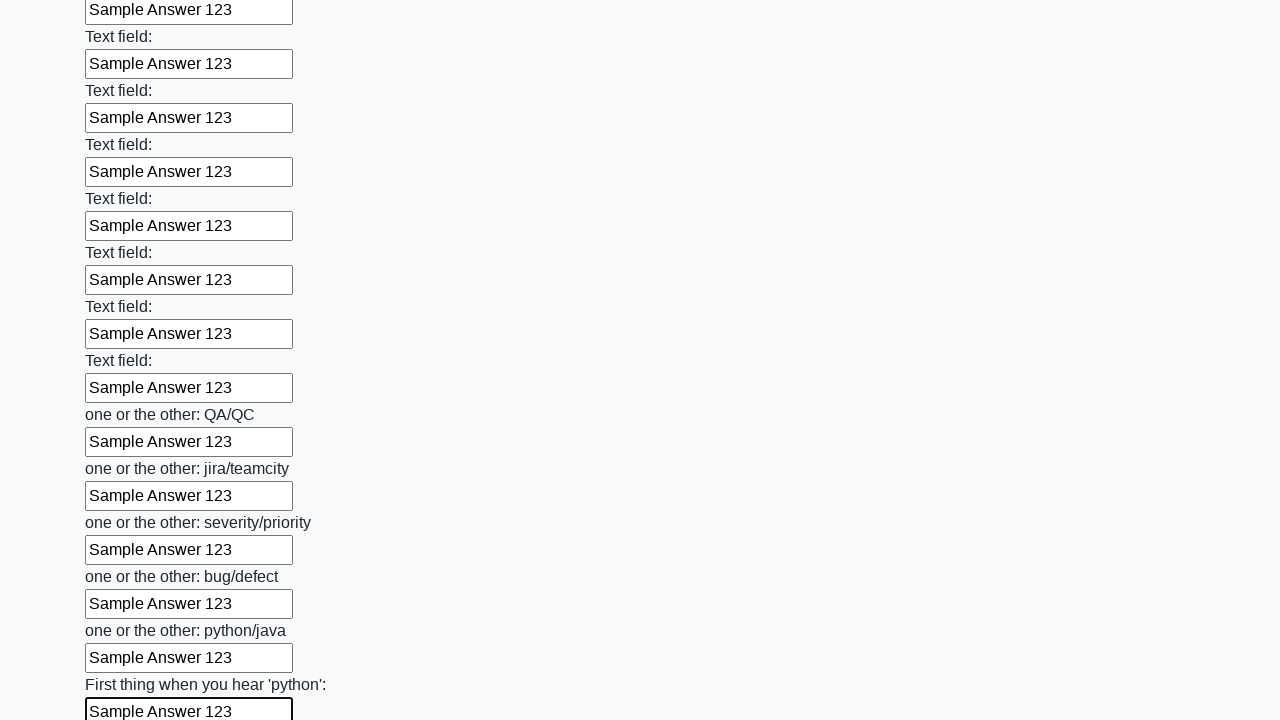

Filled an input field with 'Sample Answer 123' on input >> nth=93
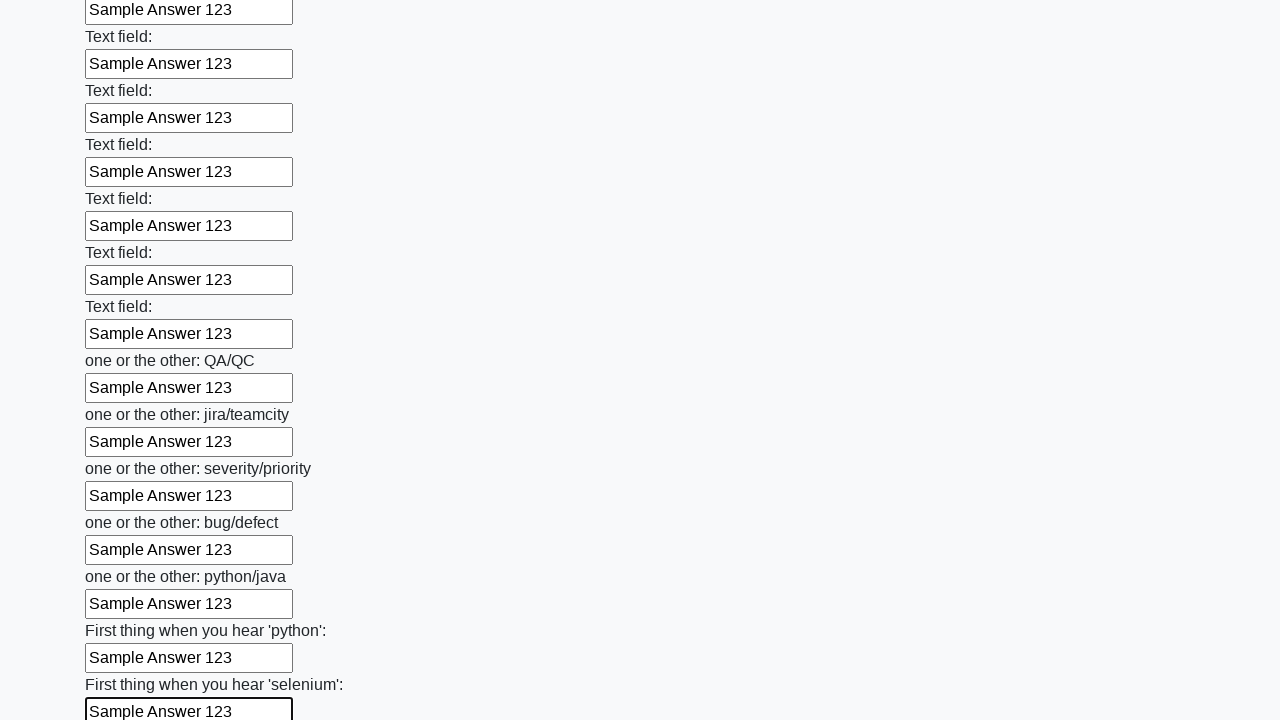

Filled an input field with 'Sample Answer 123' on input >> nth=94
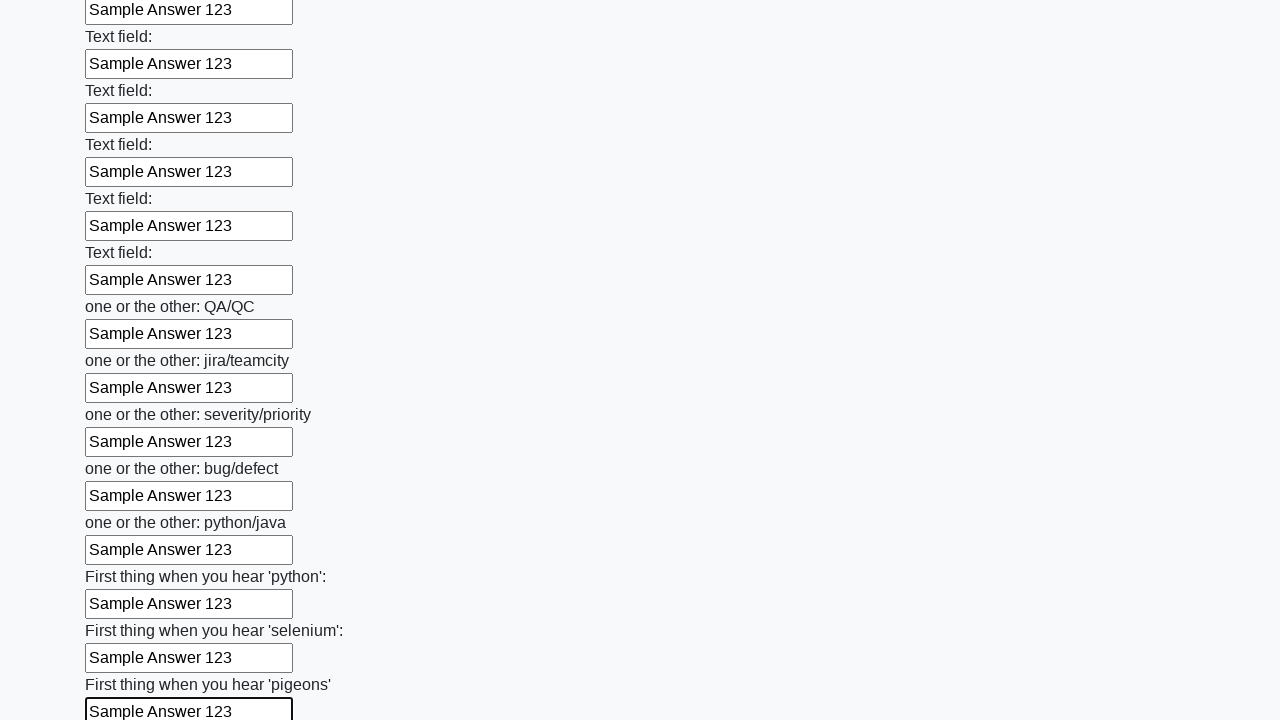

Filled an input field with 'Sample Answer 123' on input >> nth=95
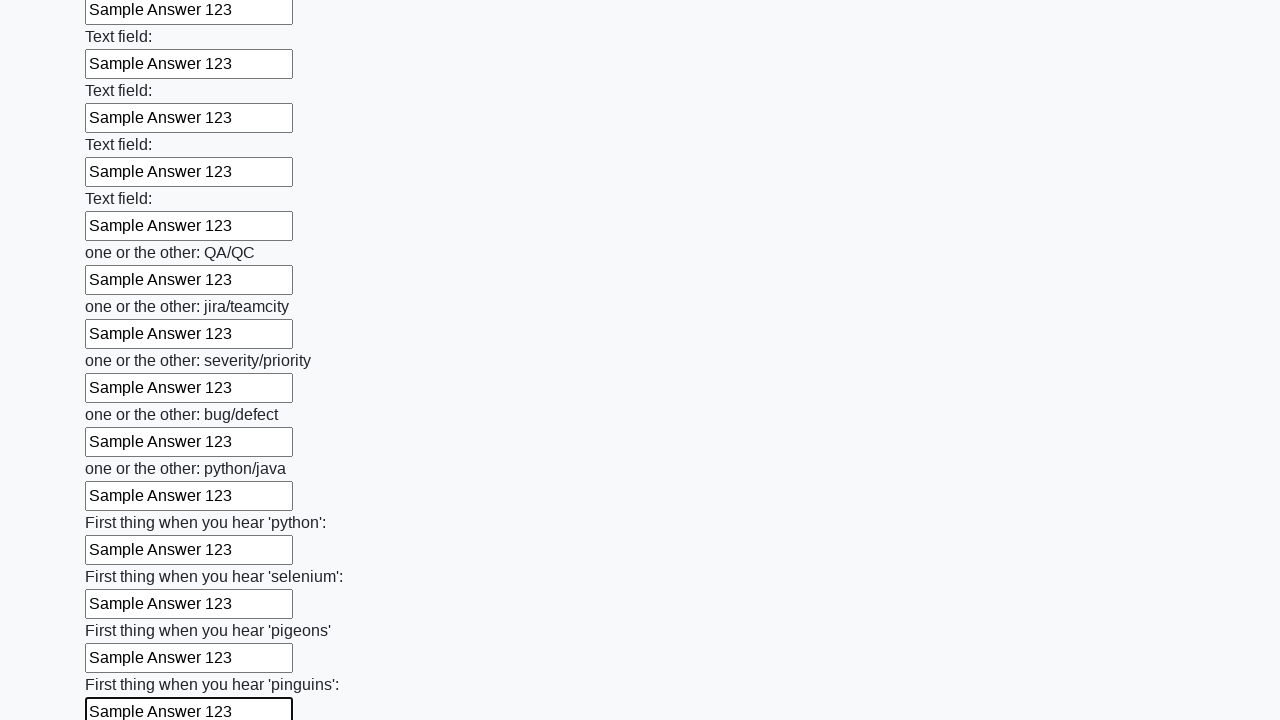

Filled an input field with 'Sample Answer 123' on input >> nth=96
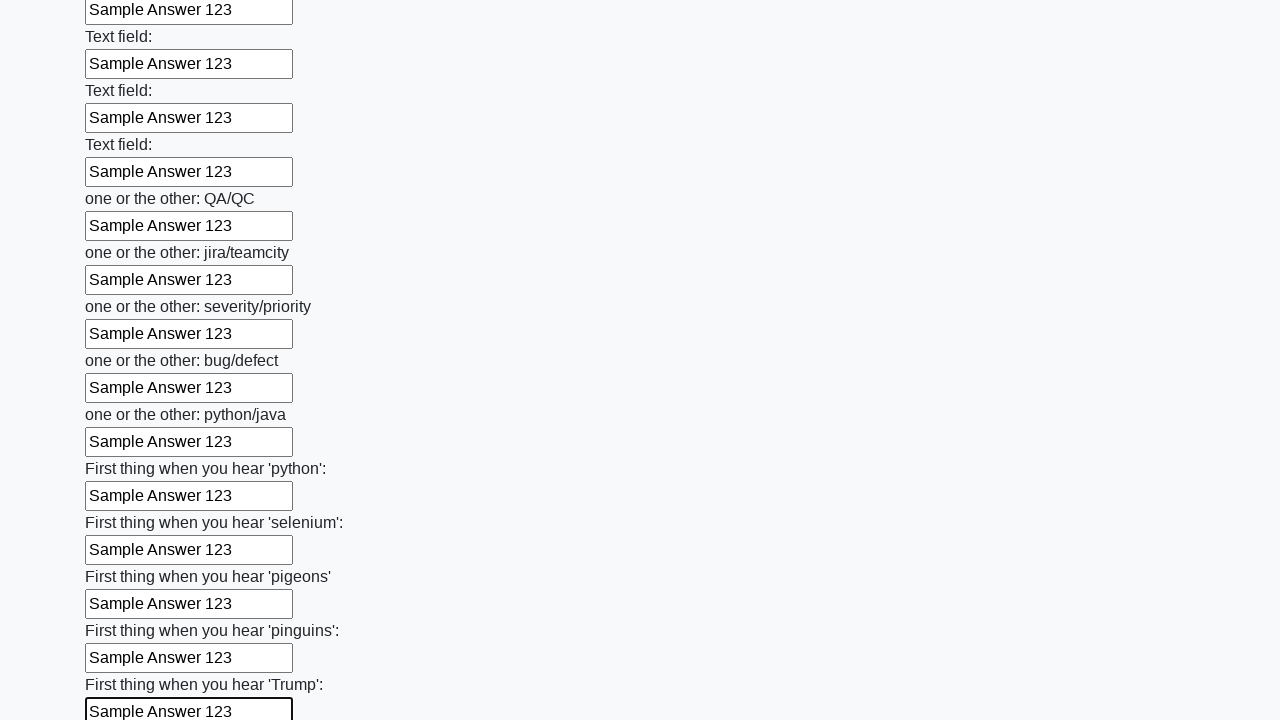

Filled an input field with 'Sample Answer 123' on input >> nth=97
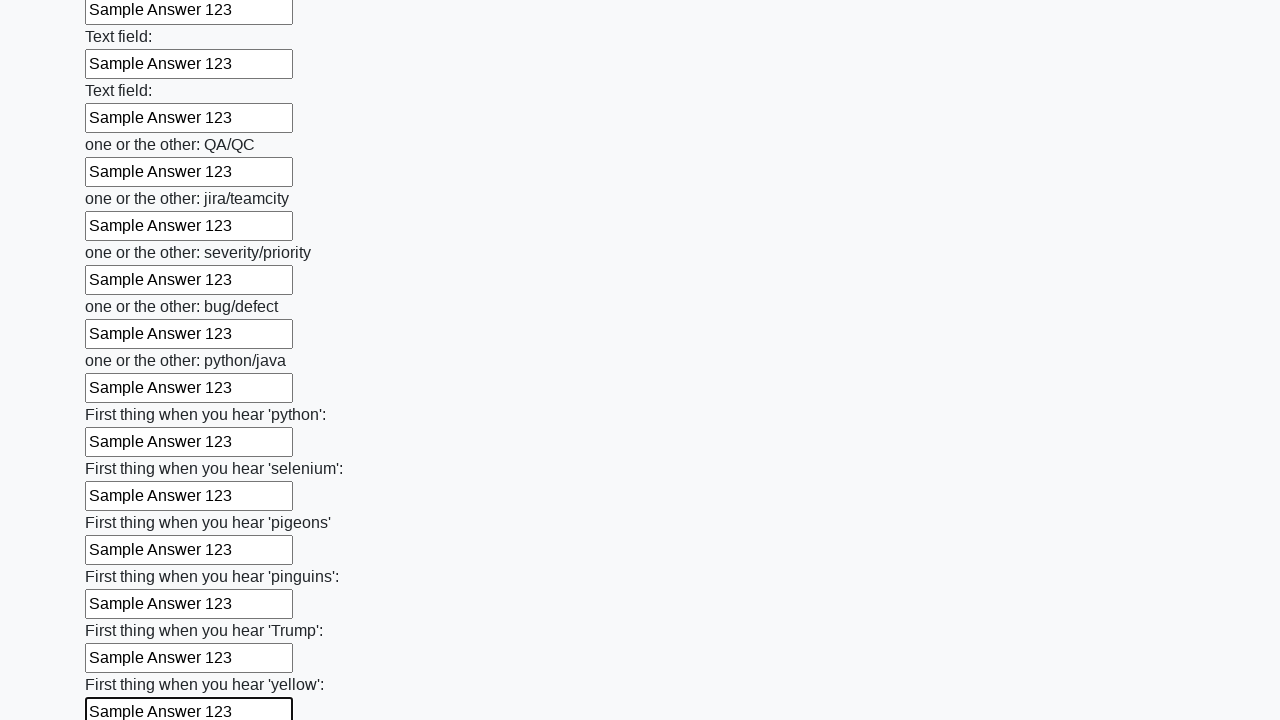

Filled an input field with 'Sample Answer 123' on input >> nth=98
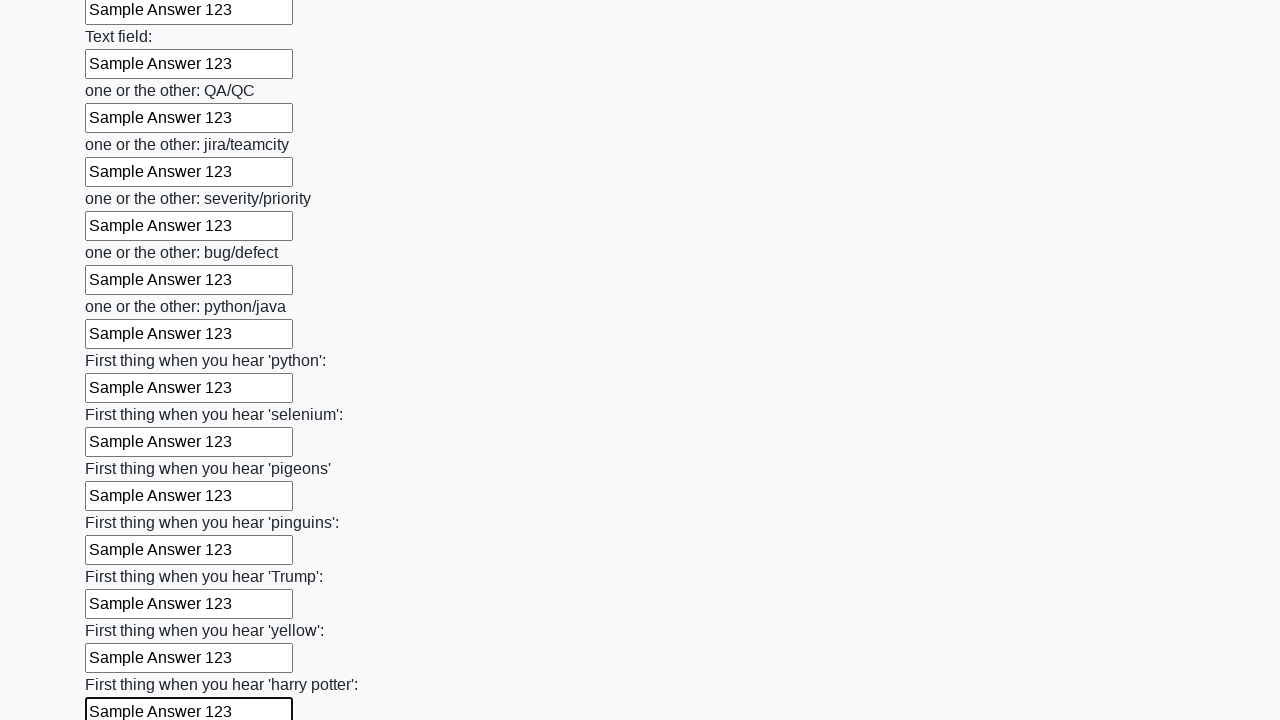

Filled an input field with 'Sample Answer 123' on input >> nth=99
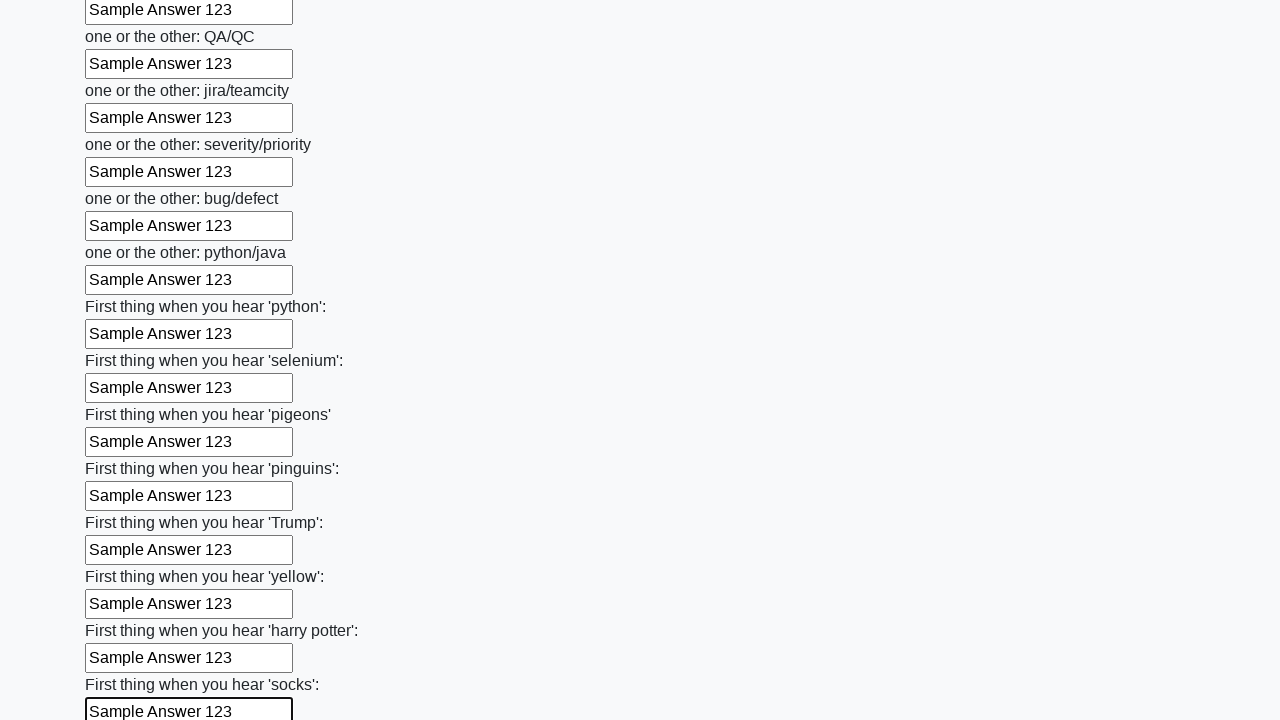

Clicked the submit button at (123, 611) on button.btn
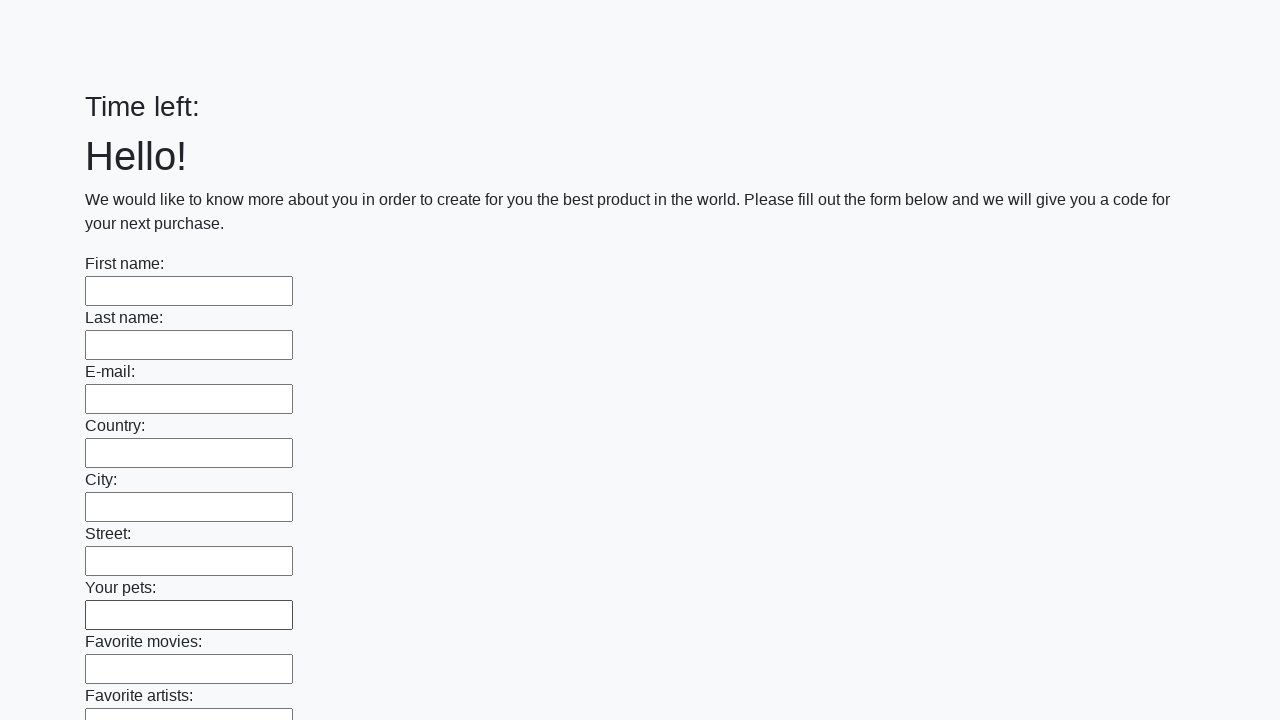

Form submission completed
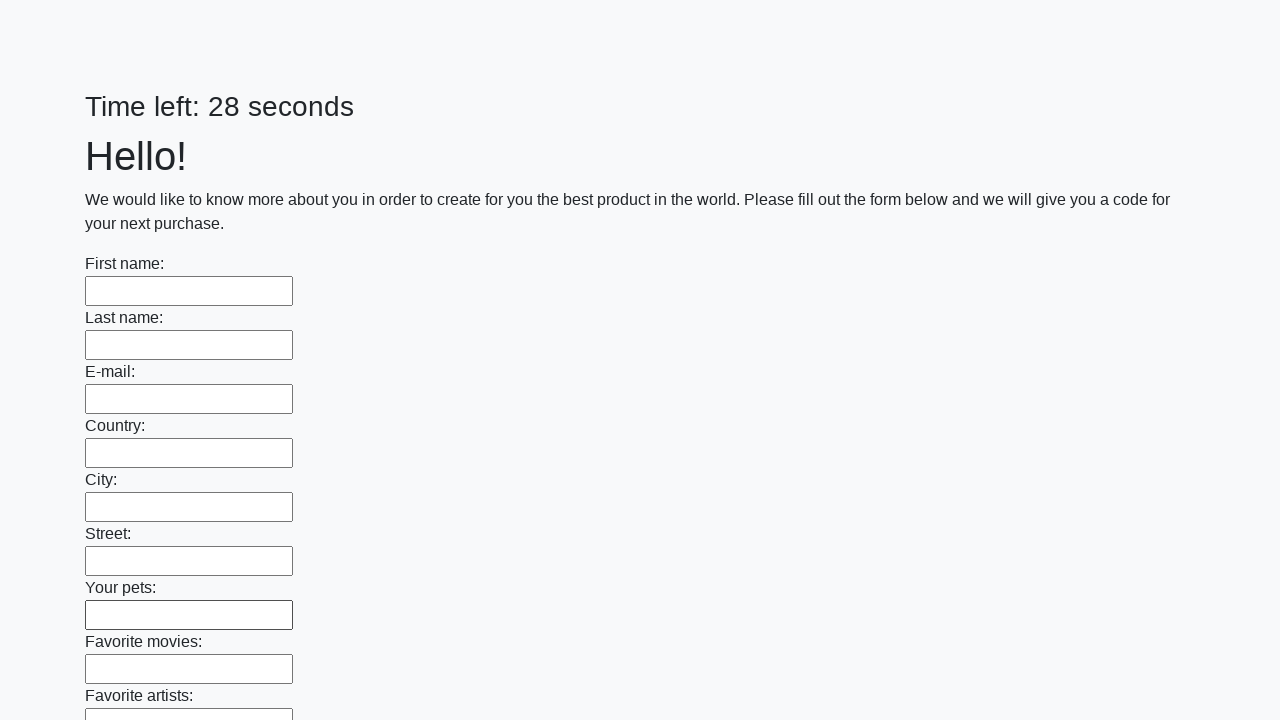

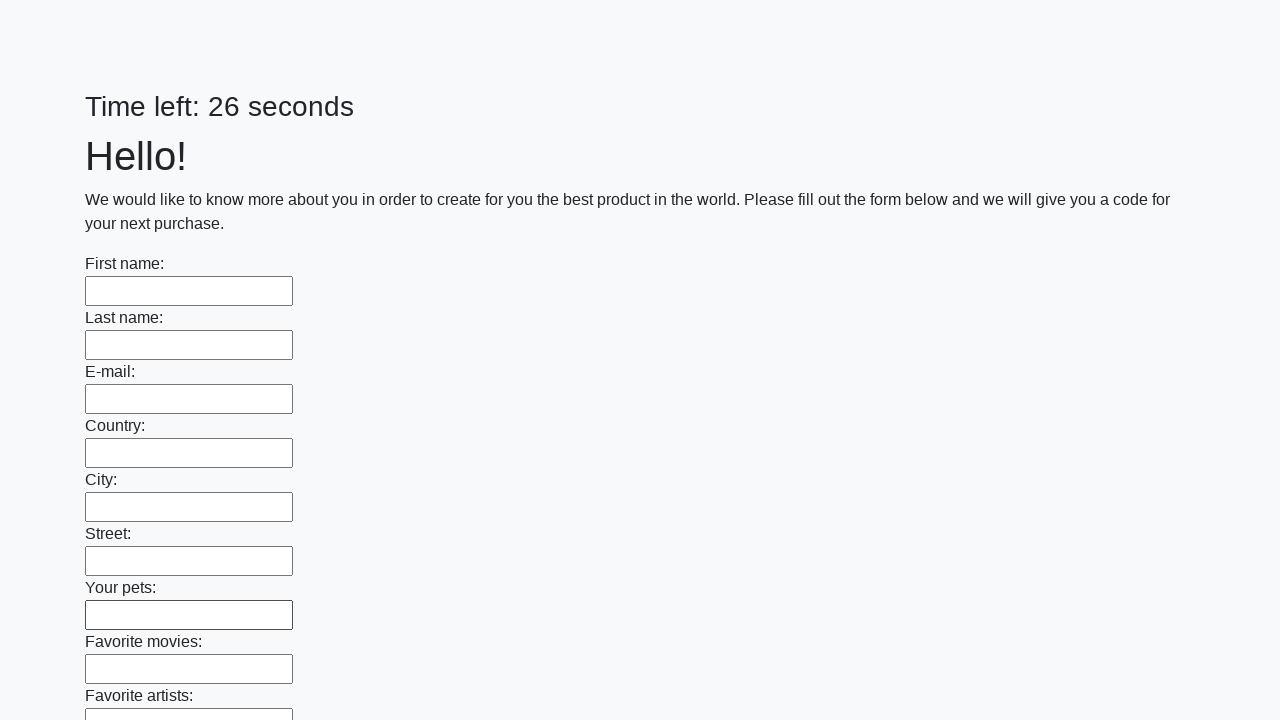